Tests a sample todo app by selecting existing items, adding multiple new items to the list, and verifying the added item appears correctly.

Starting URL: https://lambdatest.github.io/sample-todo-app/

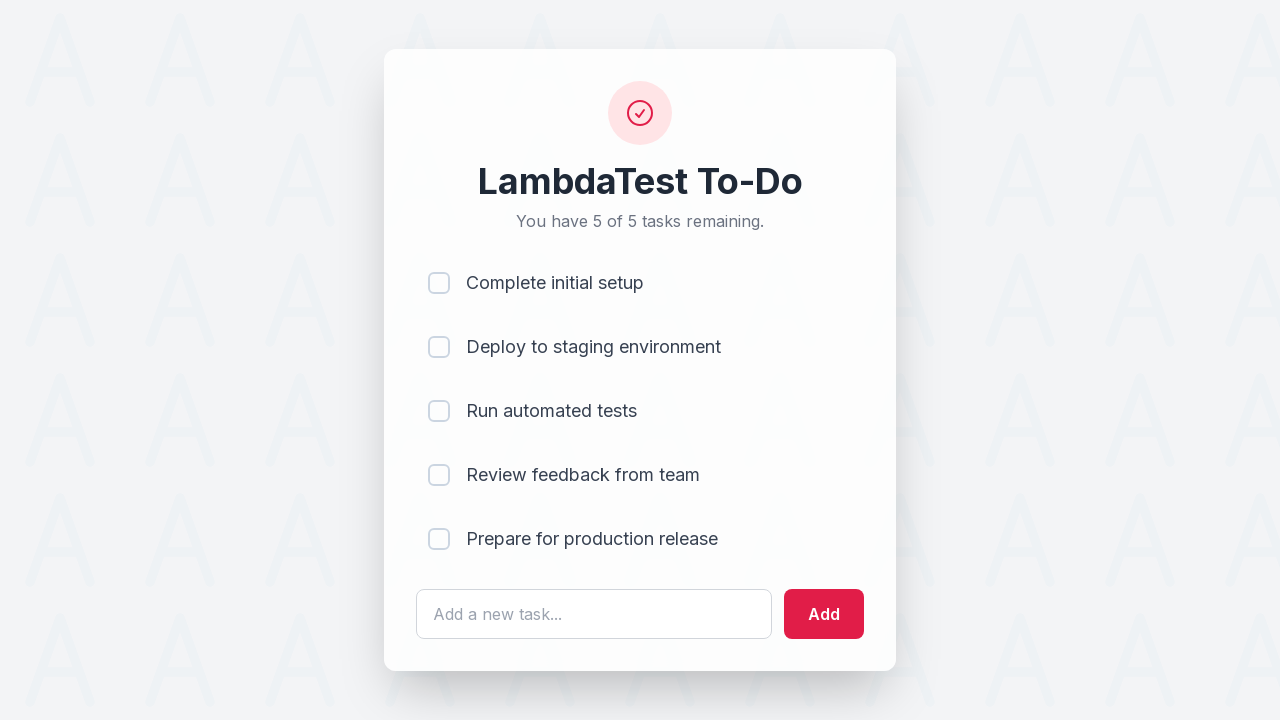

Clicked checkbox for first todo item (li1) at (439, 283) on input[name='li1']
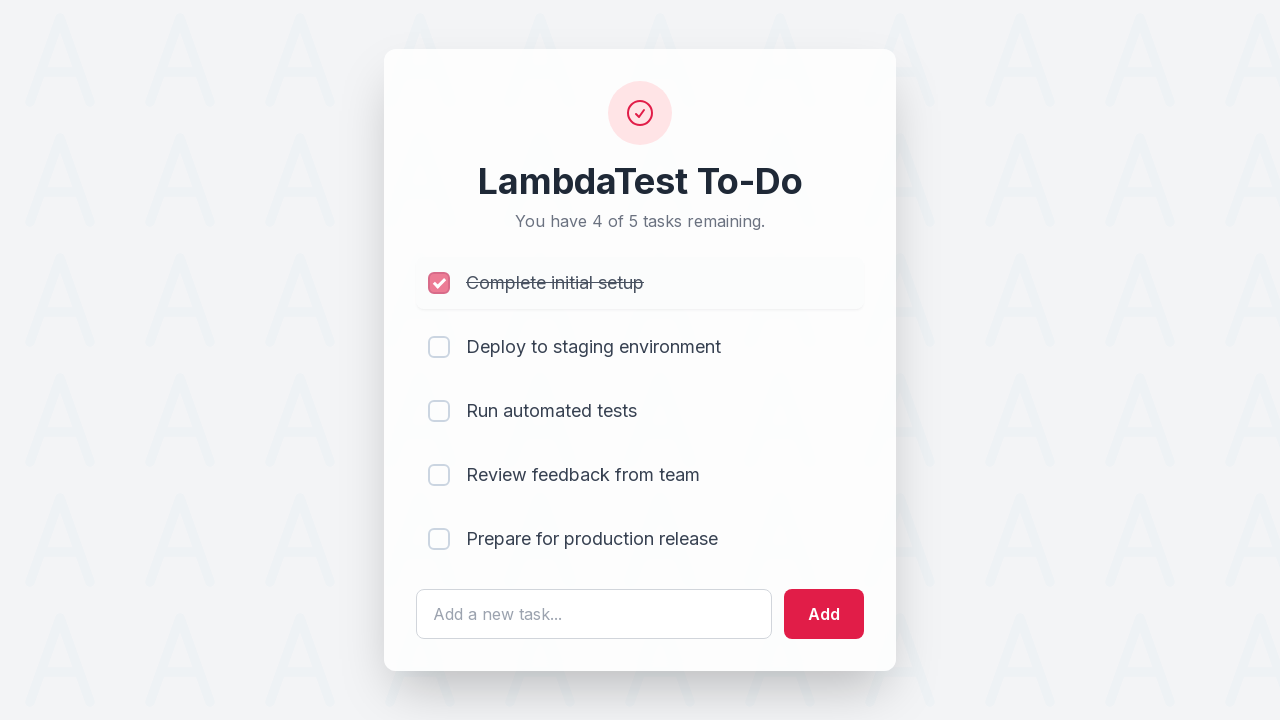

Clicked checkbox for second todo item (li2) at (439, 347) on input[name='li2']
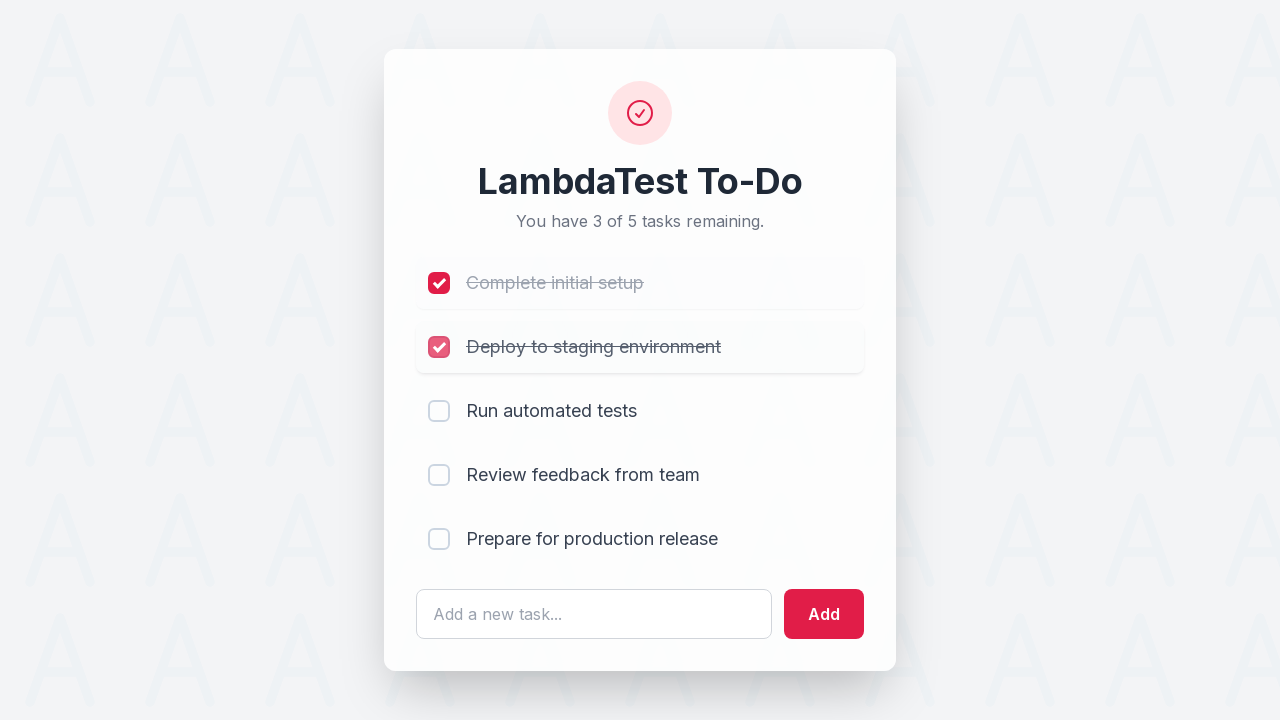

Cleared input field (iteration 1/30) on #sampletodotext
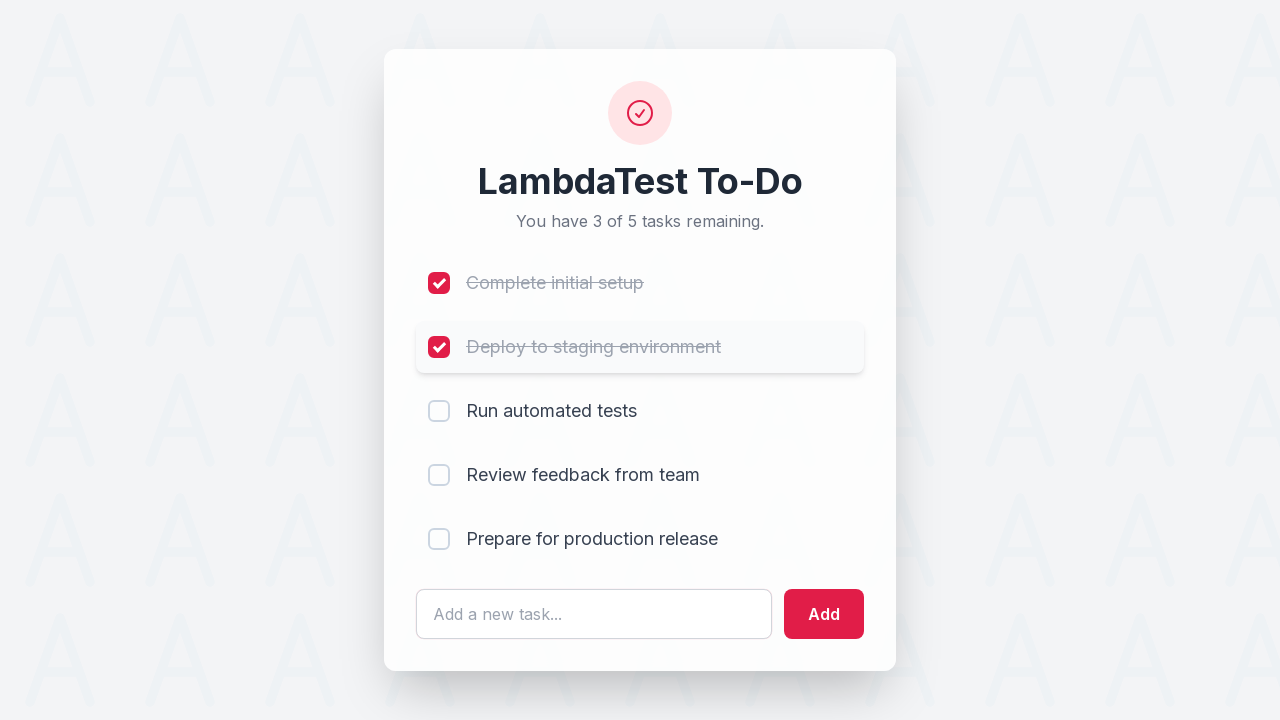

Filled input field with new todo text (iteration 1/30) on #sampletodotext
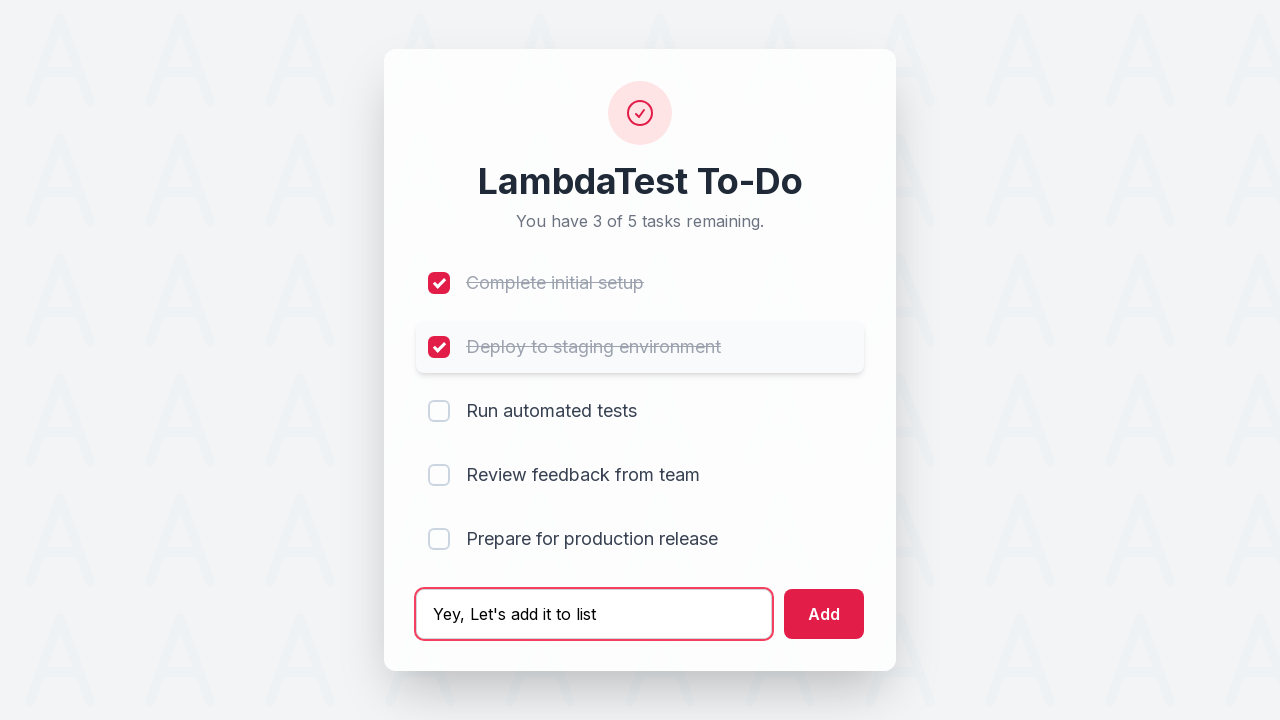

Clicked add button to add new todo item (iteration 1/30) at (824, 614) on #addbutton
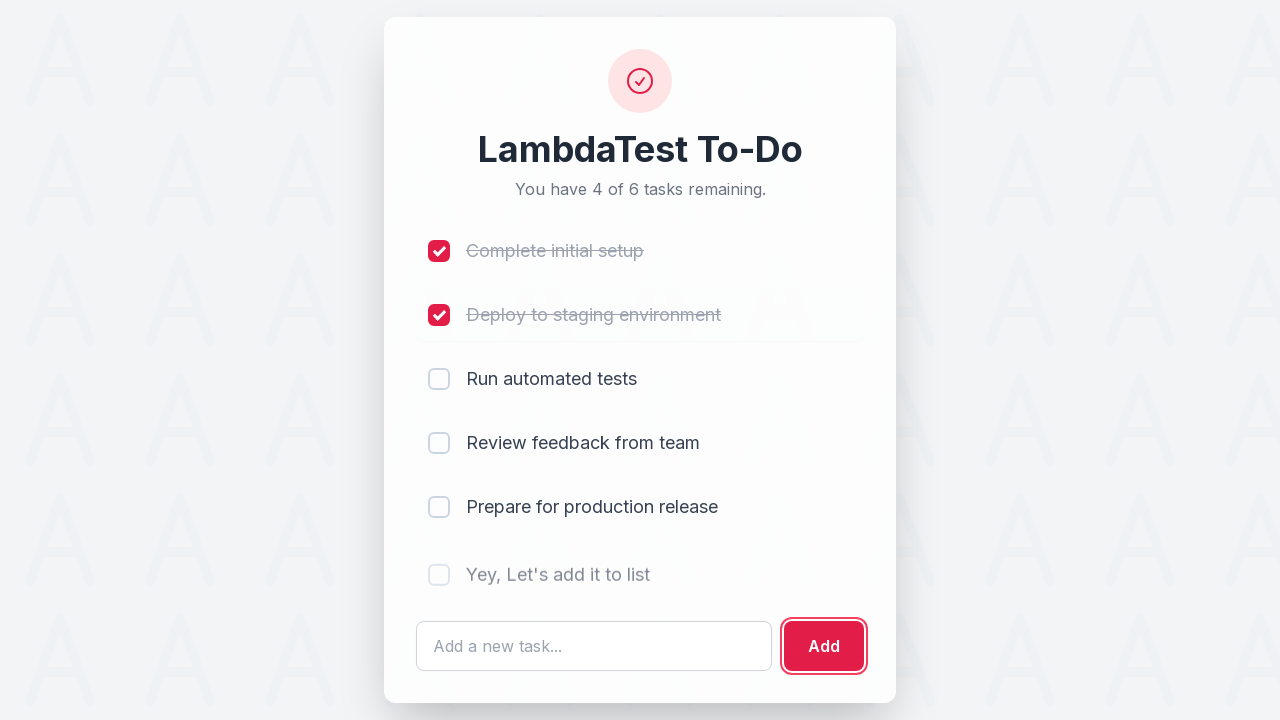

Cleared input field (iteration 2/30) on #sampletodotext
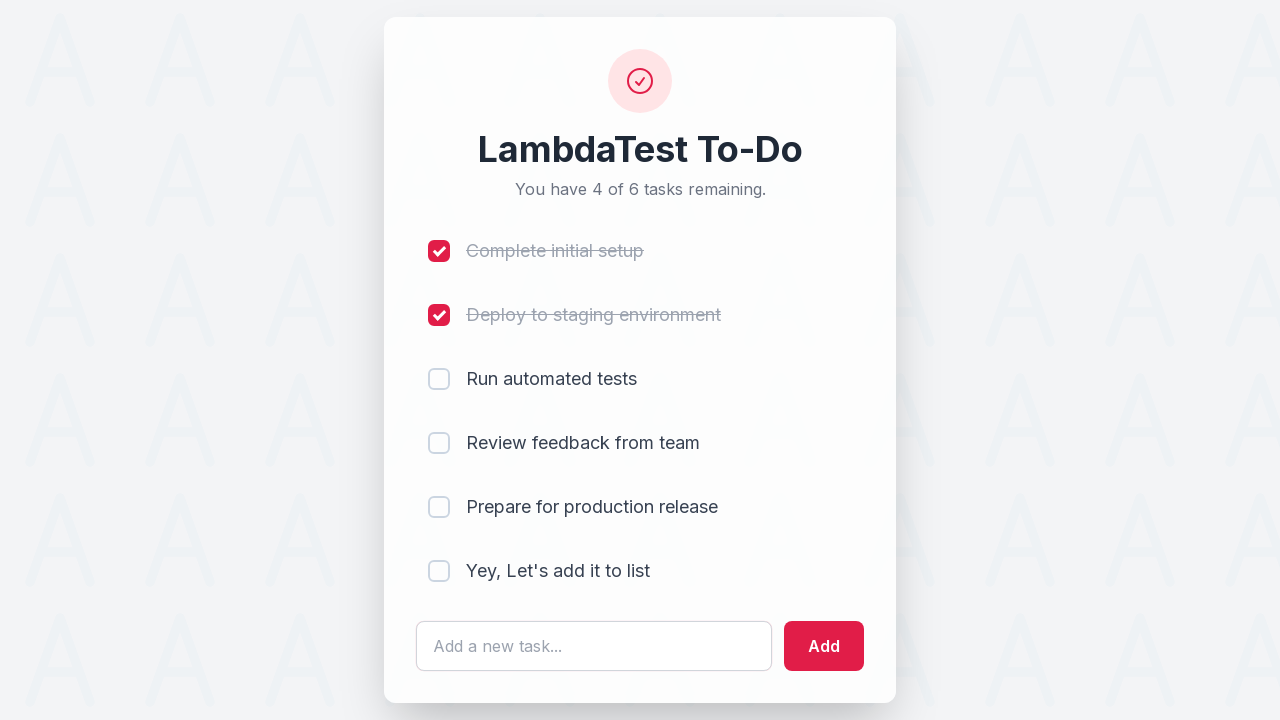

Filled input field with new todo text (iteration 2/30) on #sampletodotext
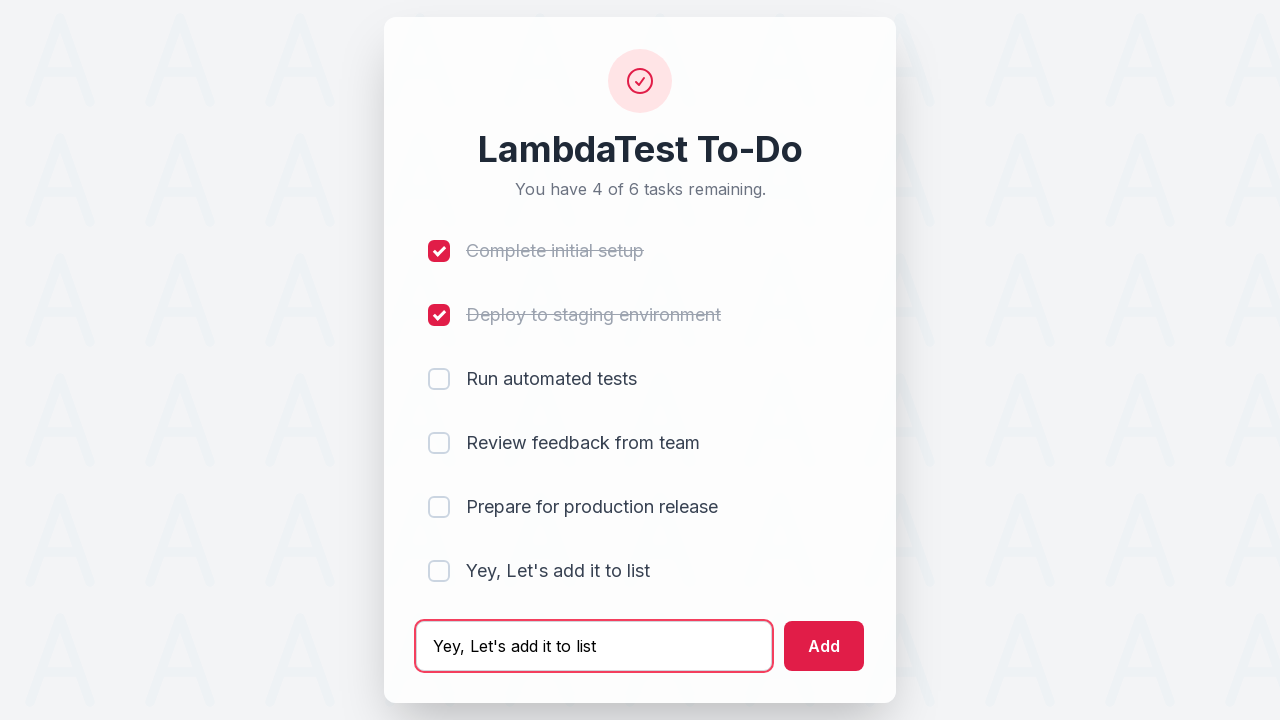

Clicked add button to add new todo item (iteration 2/30) at (824, 646) on #addbutton
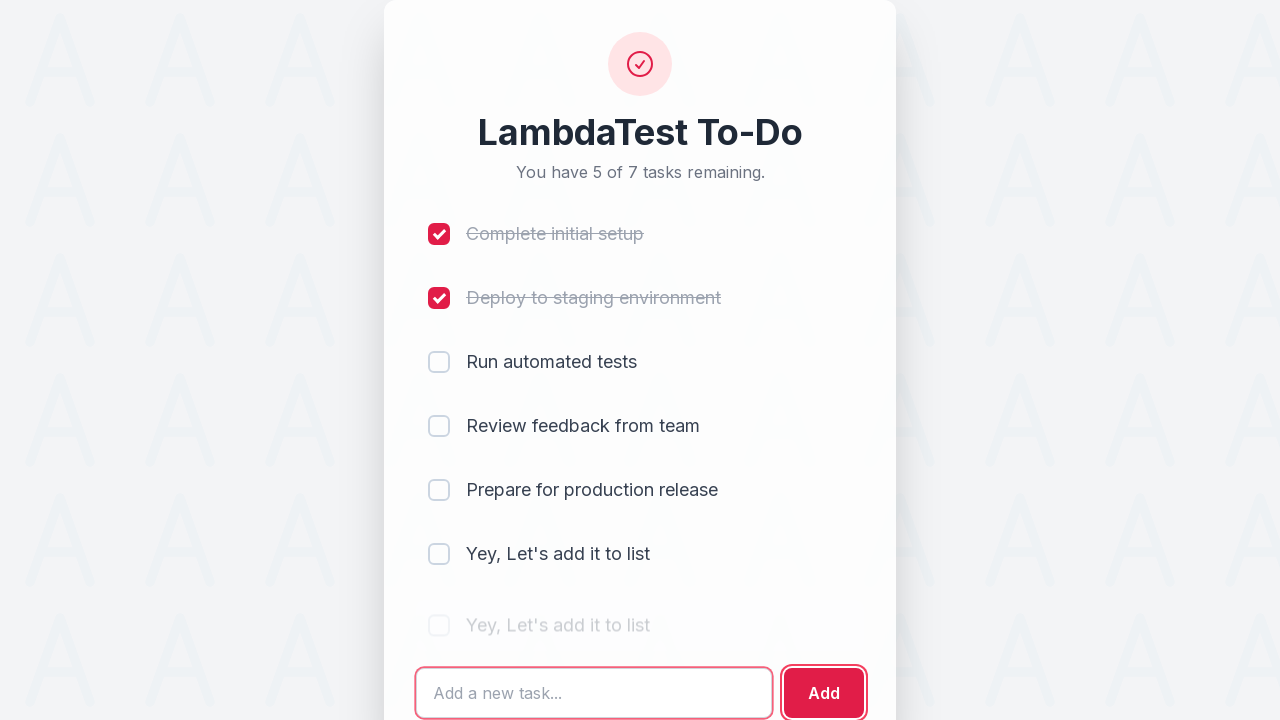

Cleared input field (iteration 3/30) on #sampletodotext
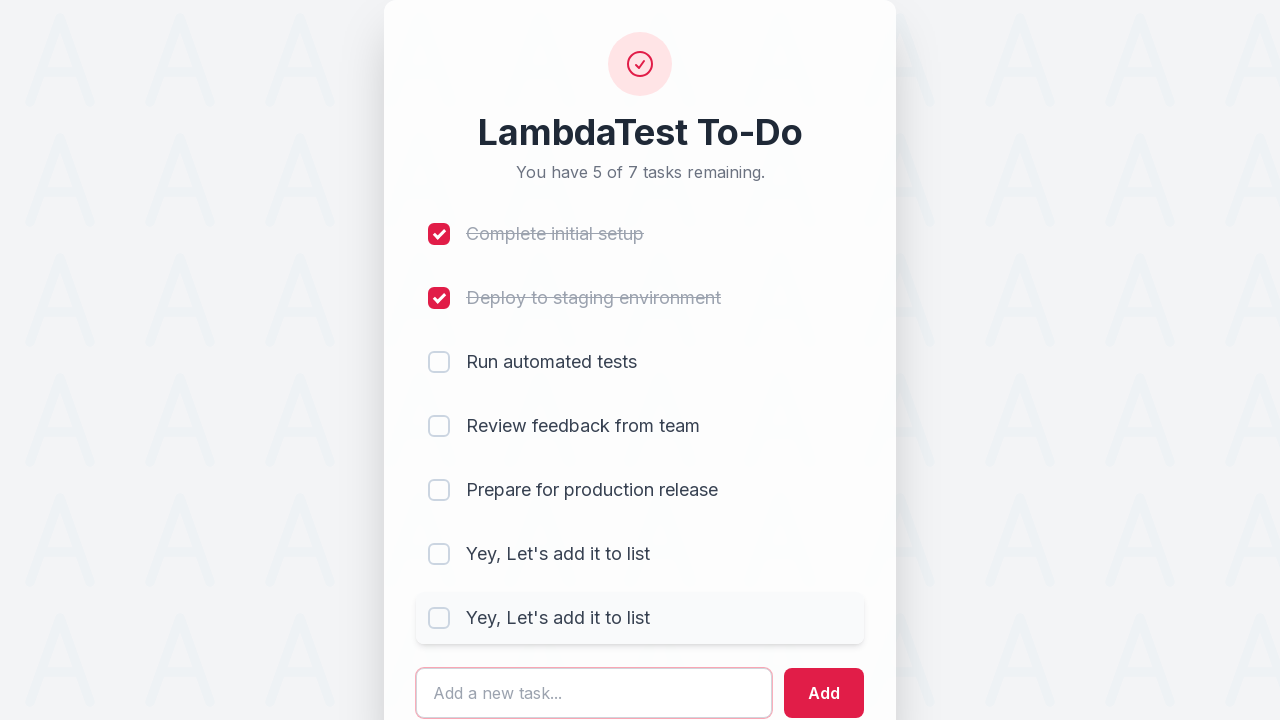

Filled input field with new todo text (iteration 3/30) on #sampletodotext
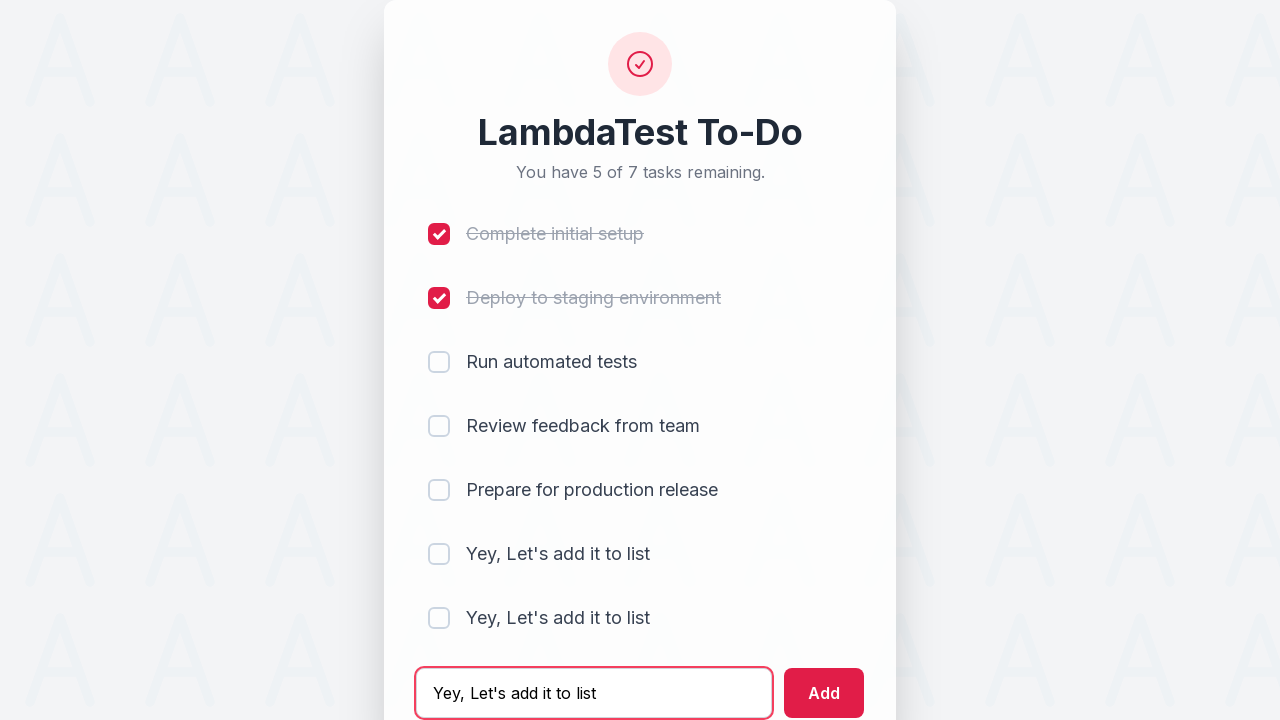

Clicked add button to add new todo item (iteration 3/30) at (824, 693) on #addbutton
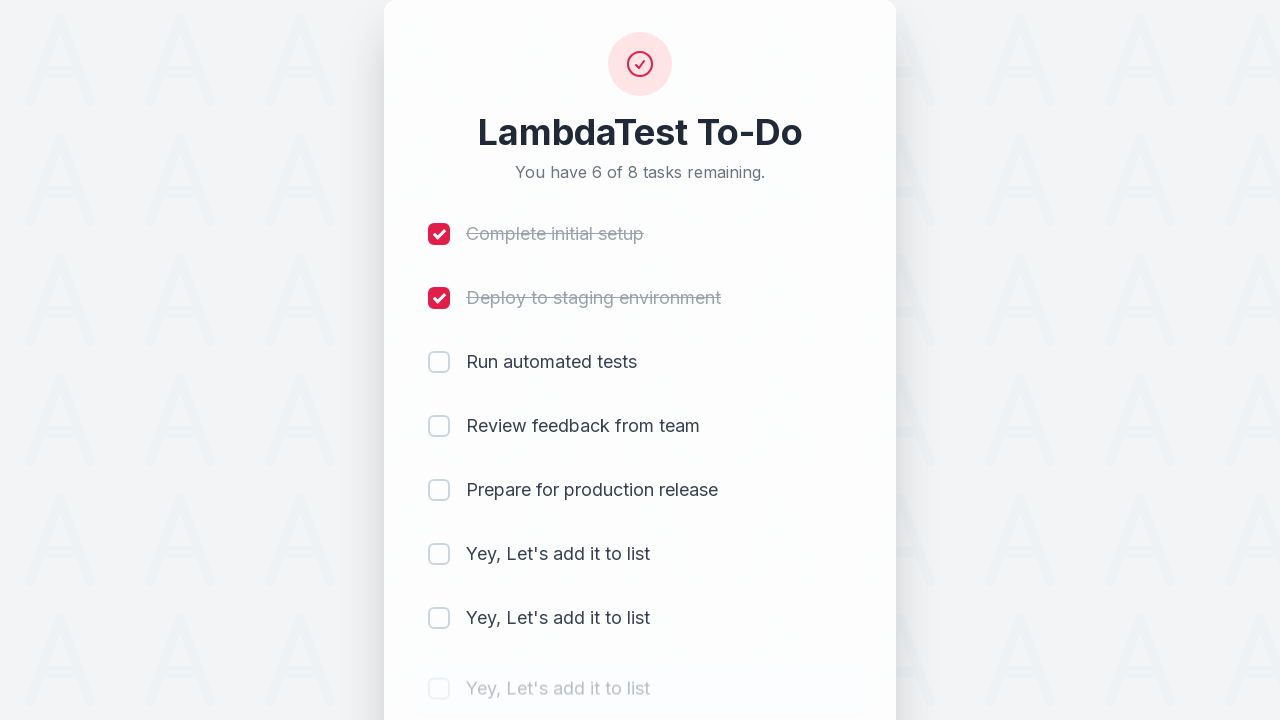

Cleared input field (iteration 4/30) on #sampletodotext
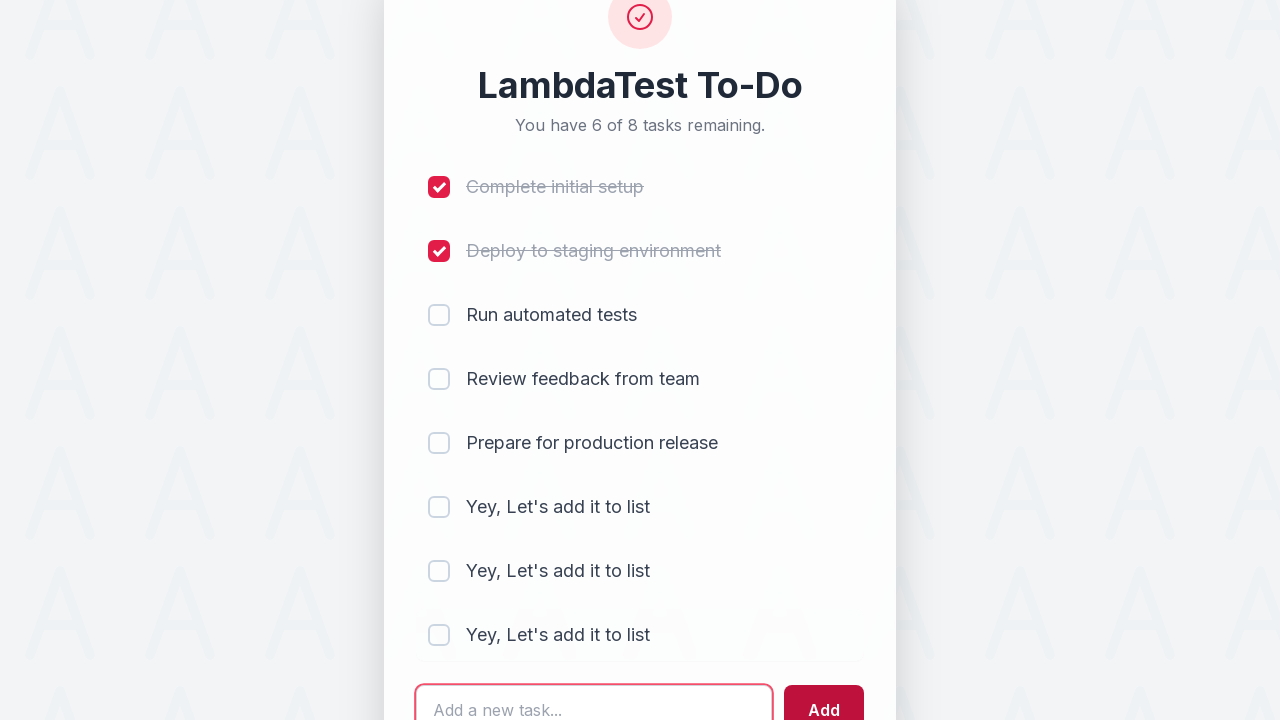

Filled input field with new todo text (iteration 4/30) on #sampletodotext
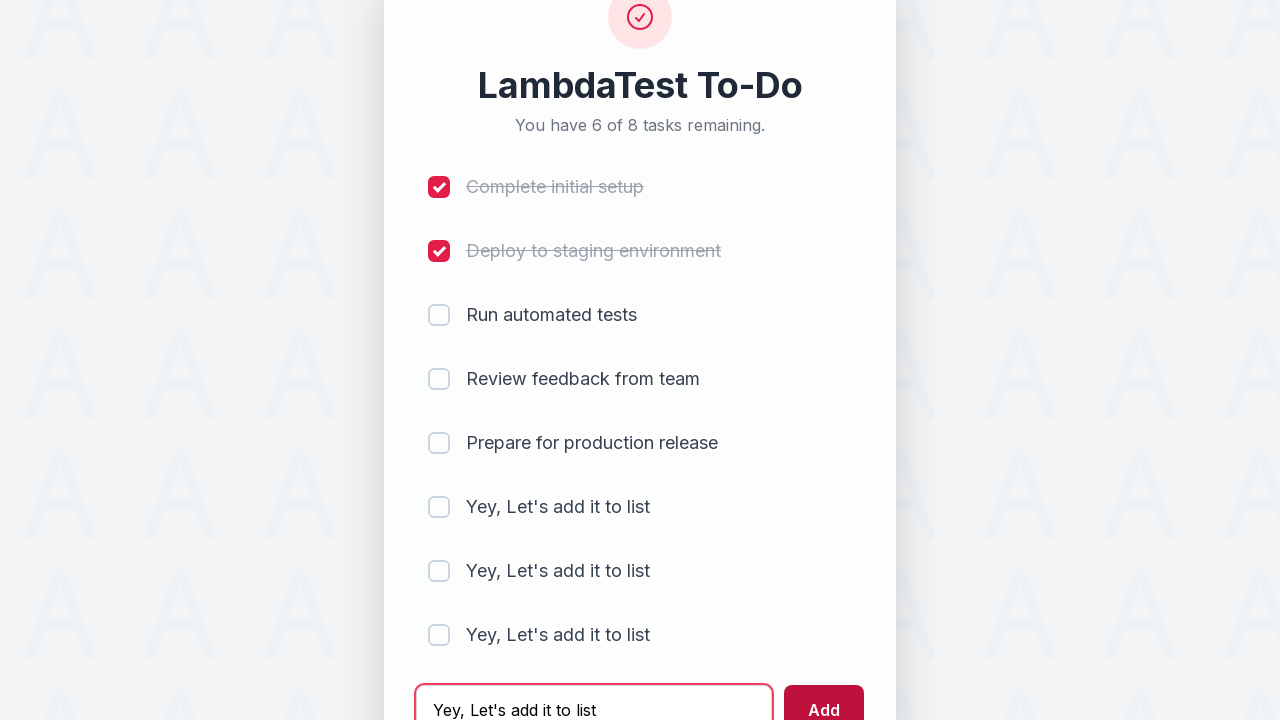

Clicked add button to add new todo item (iteration 4/30) at (824, 695) on #addbutton
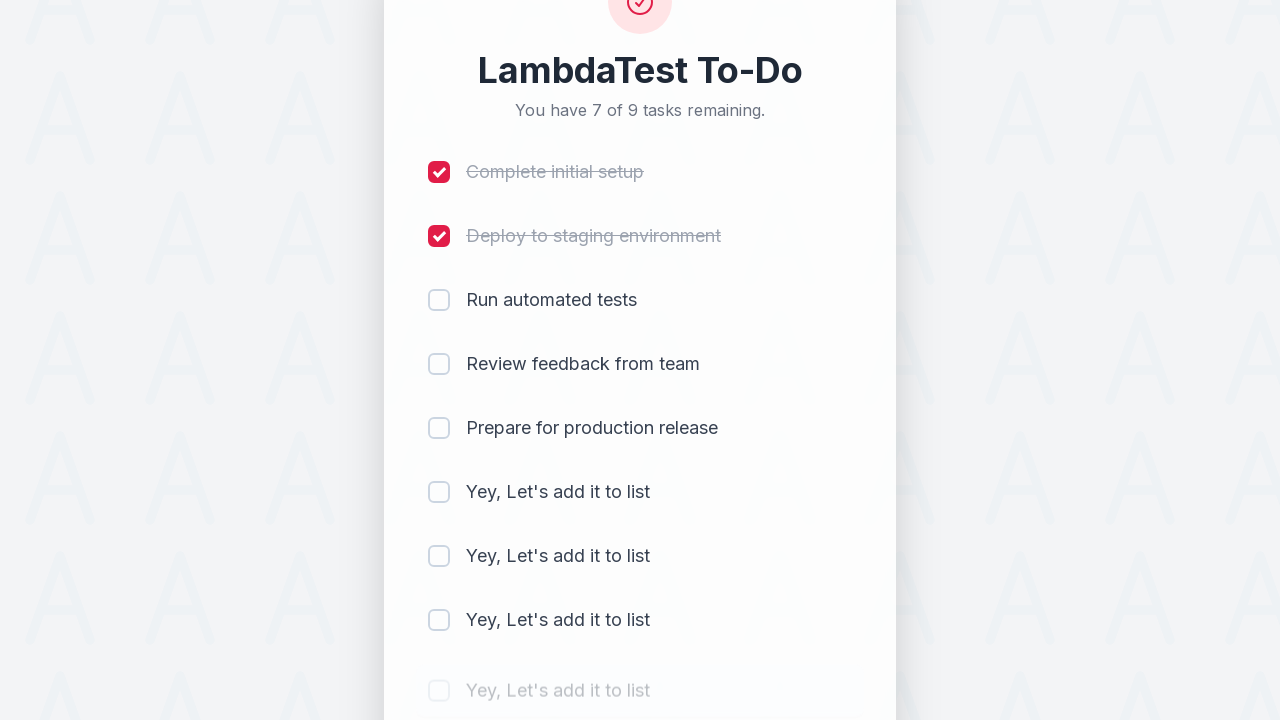

Cleared input field (iteration 5/30) on #sampletodotext
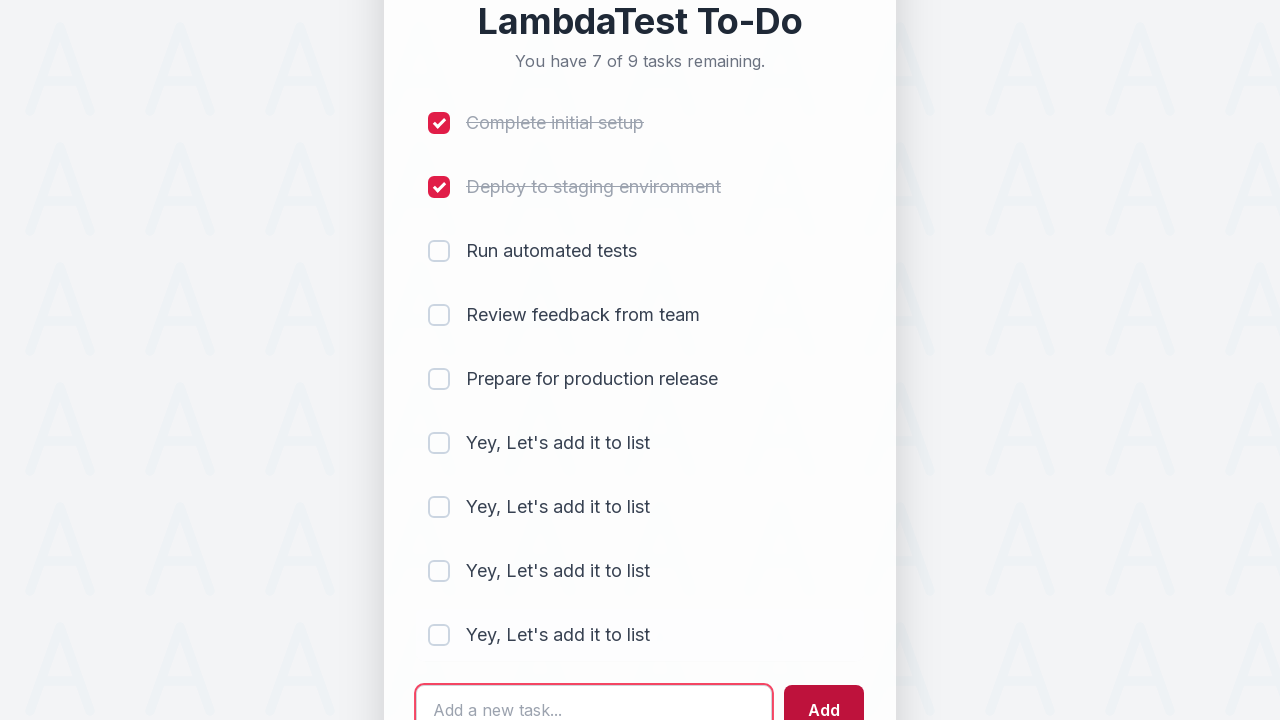

Filled input field with new todo text (iteration 5/30) on #sampletodotext
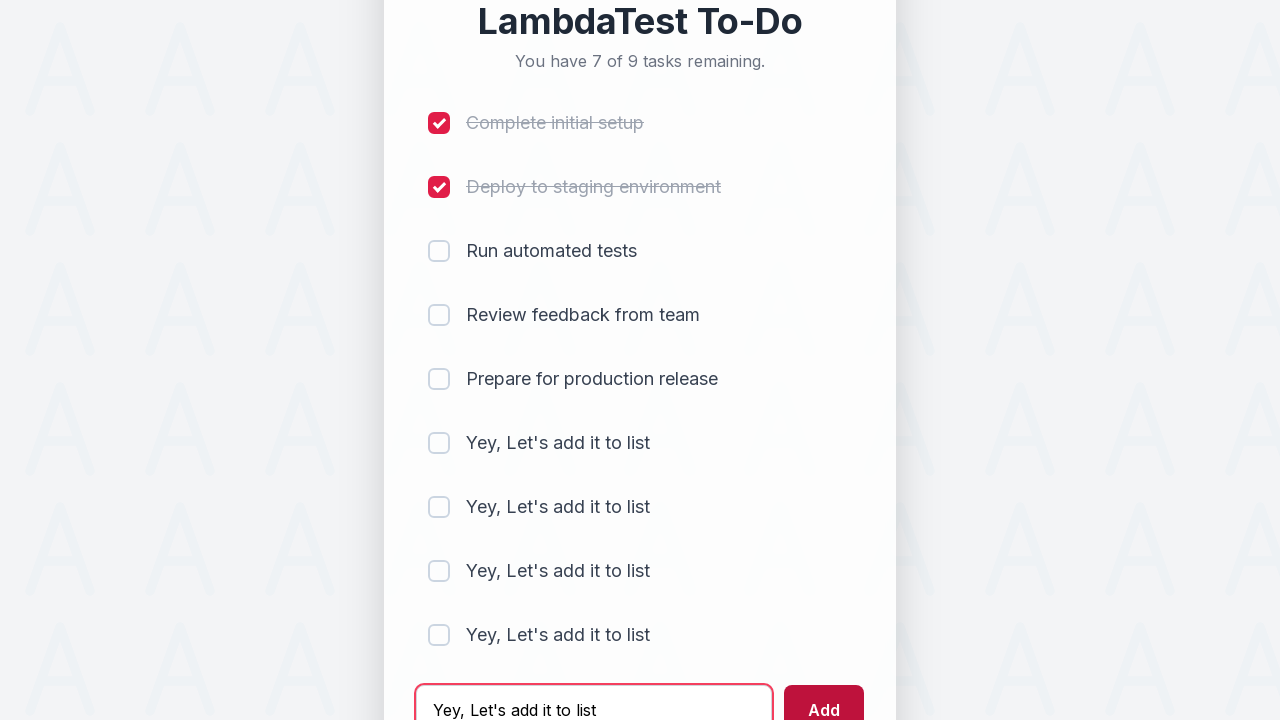

Clicked add button to add new todo item (iteration 5/30) at (824, 695) on #addbutton
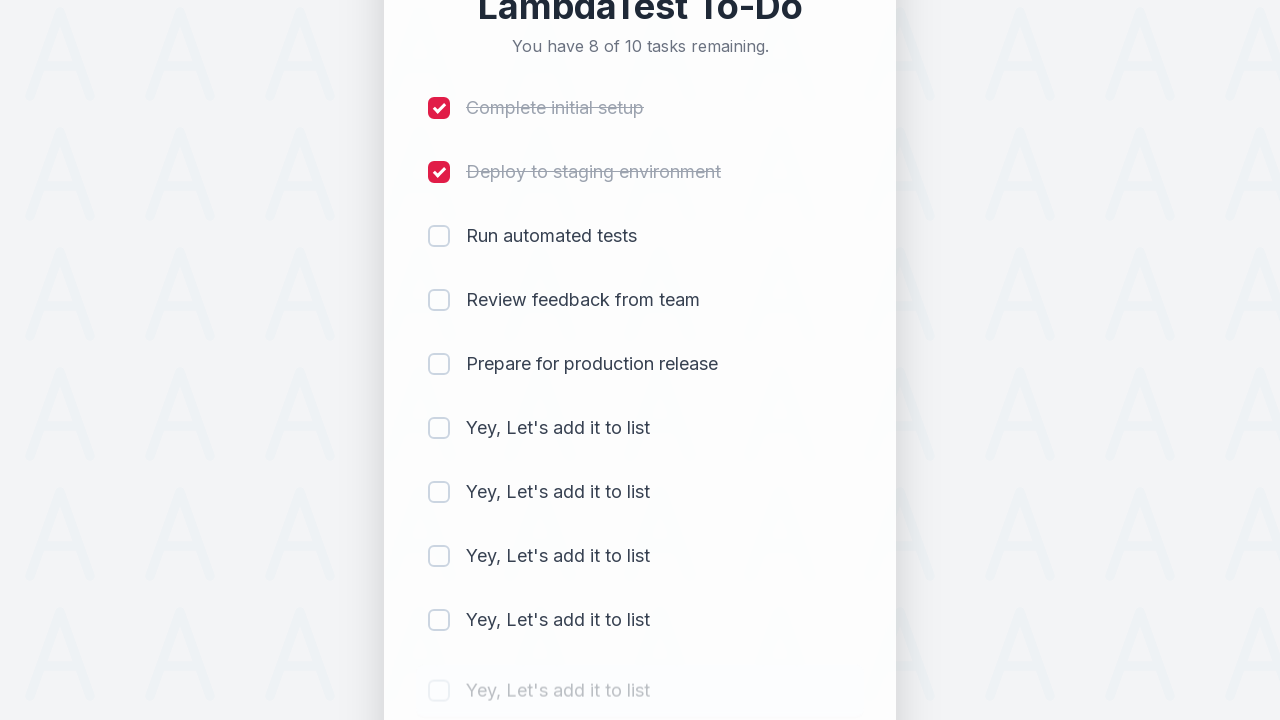

Cleared input field (iteration 6/30) on #sampletodotext
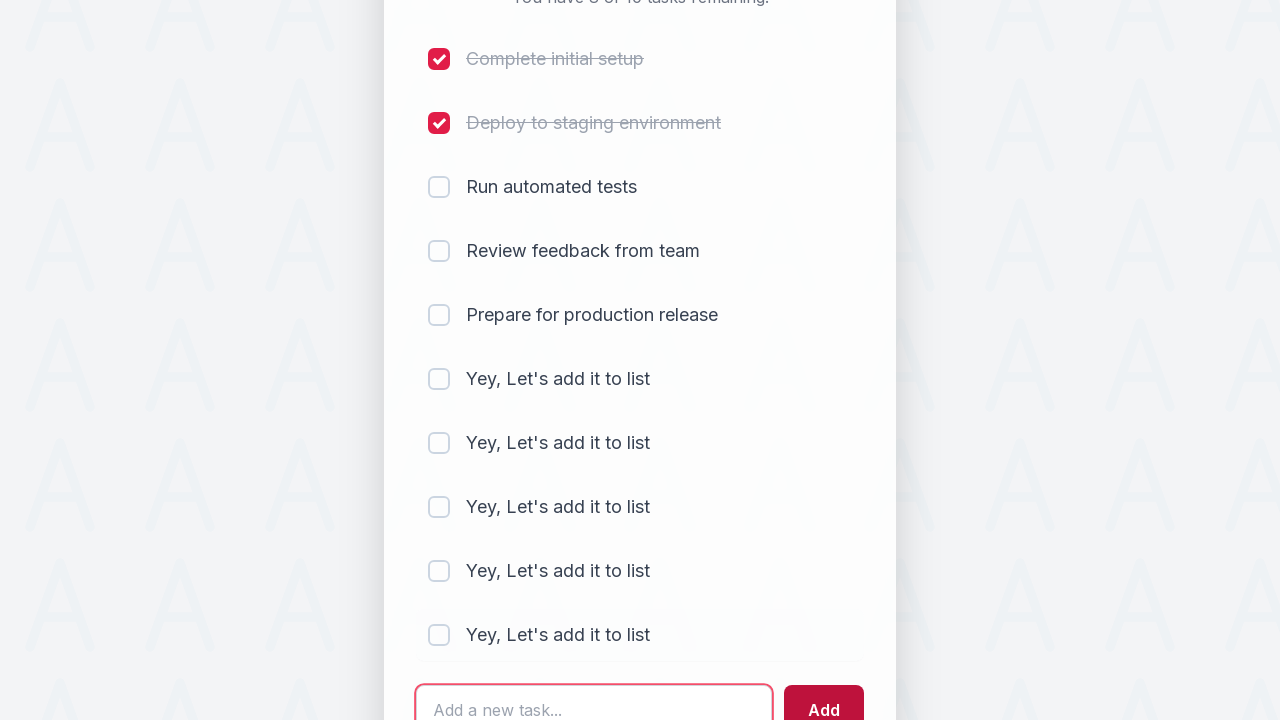

Filled input field with new todo text (iteration 6/30) on #sampletodotext
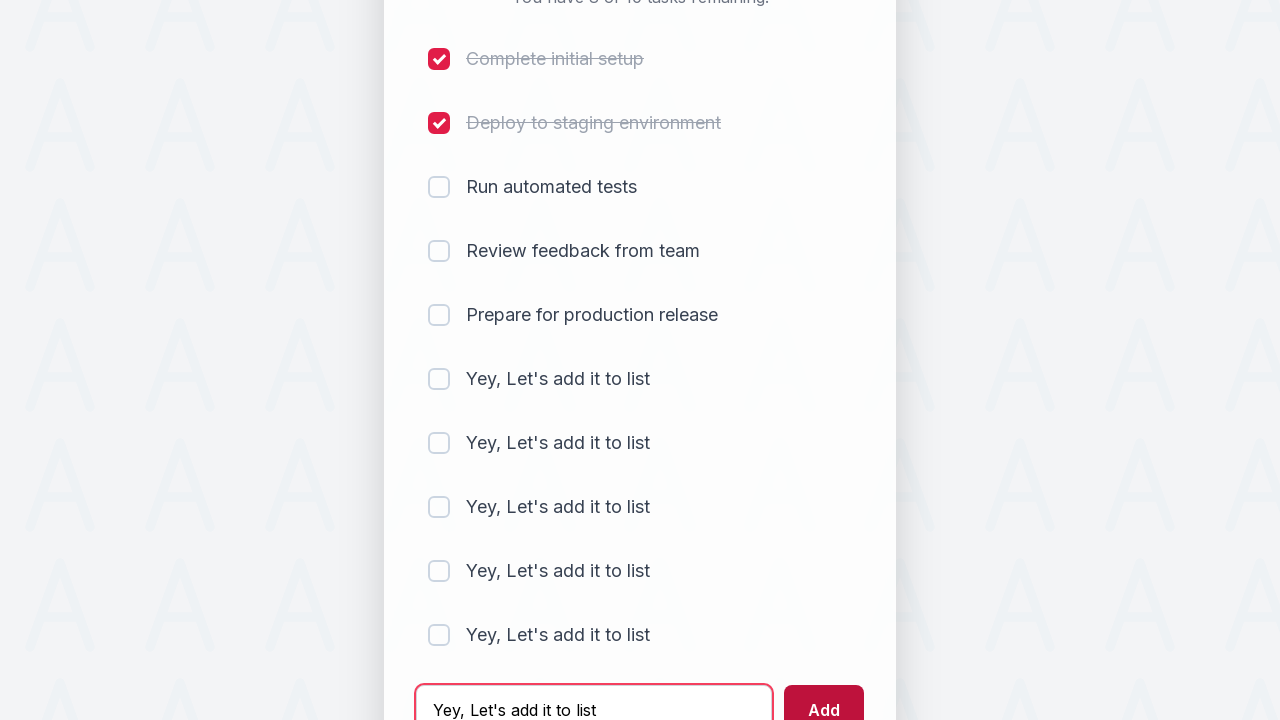

Clicked add button to add new todo item (iteration 6/30) at (824, 695) on #addbutton
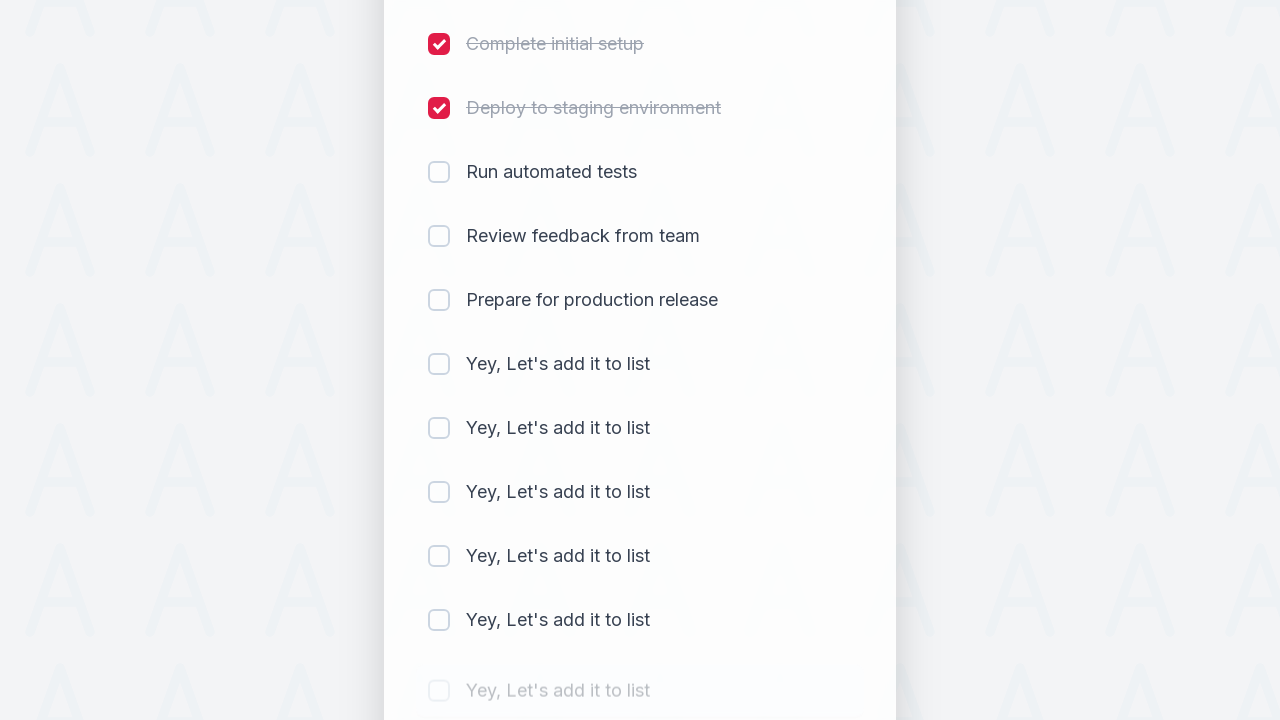

Cleared input field (iteration 7/30) on #sampletodotext
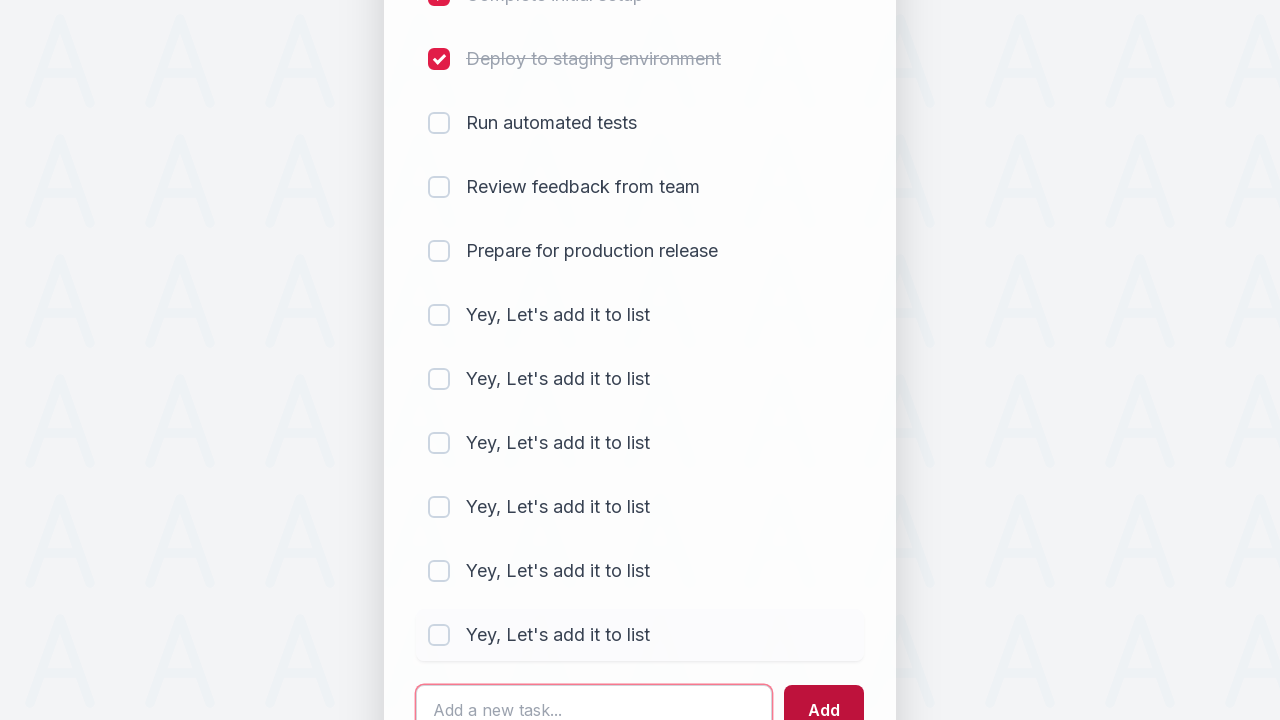

Filled input field with new todo text (iteration 7/30) on #sampletodotext
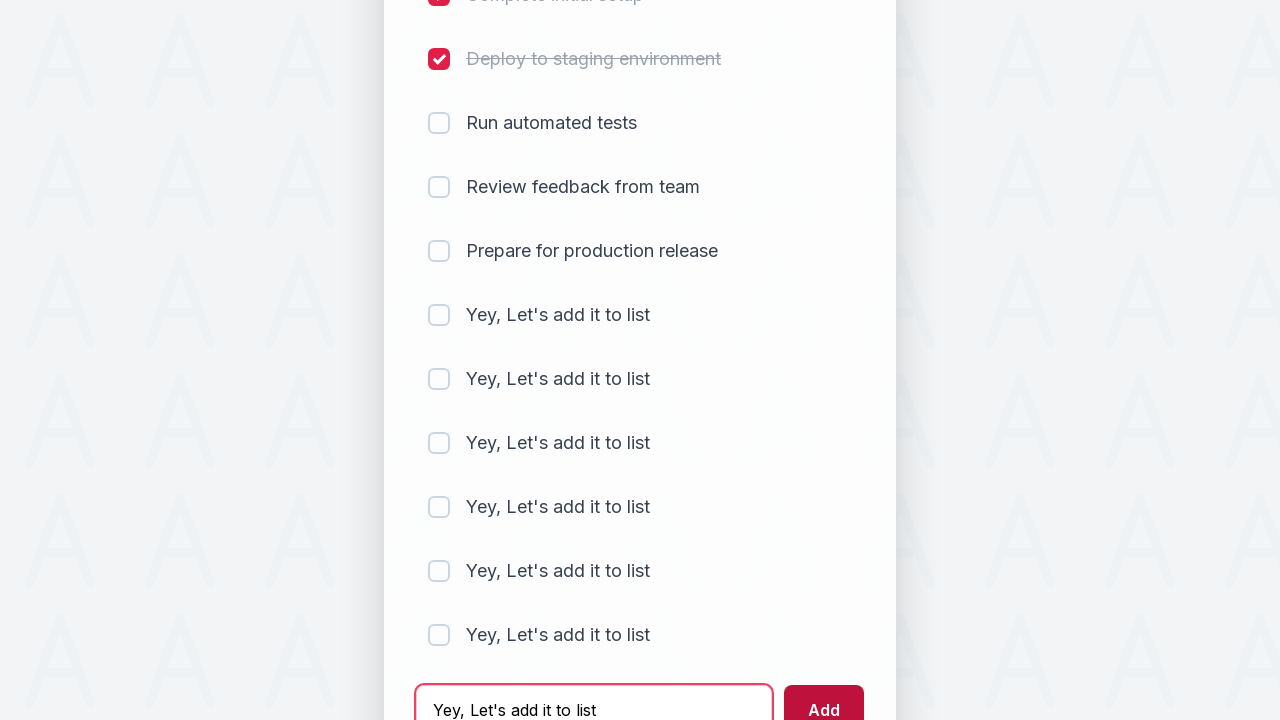

Clicked add button to add new todo item (iteration 7/30) at (824, 695) on #addbutton
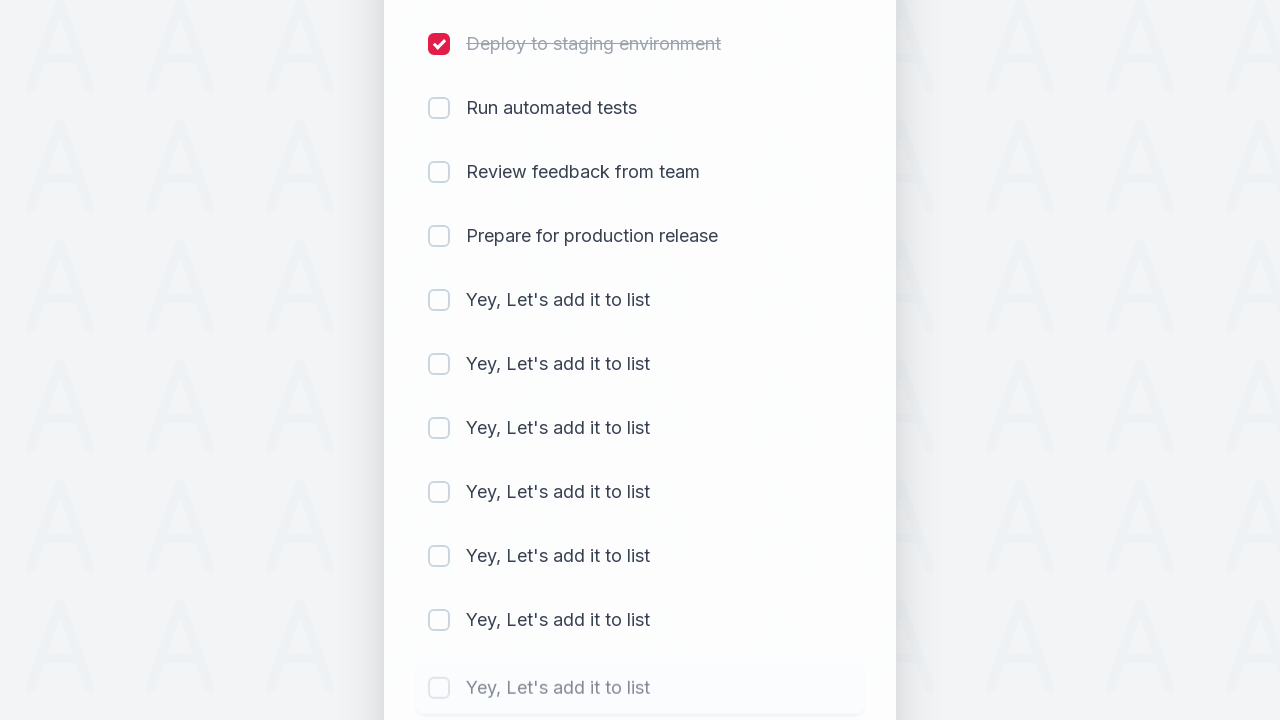

Cleared input field (iteration 8/30) on #sampletodotext
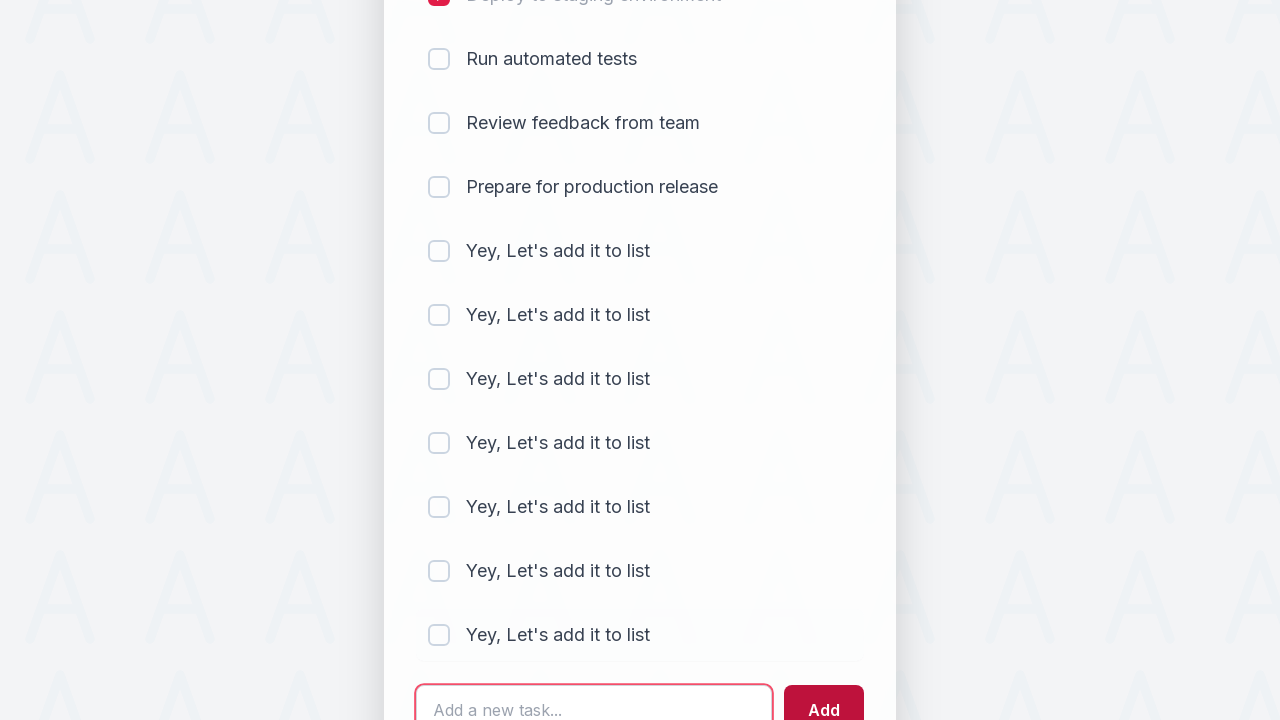

Filled input field with new todo text (iteration 8/30) on #sampletodotext
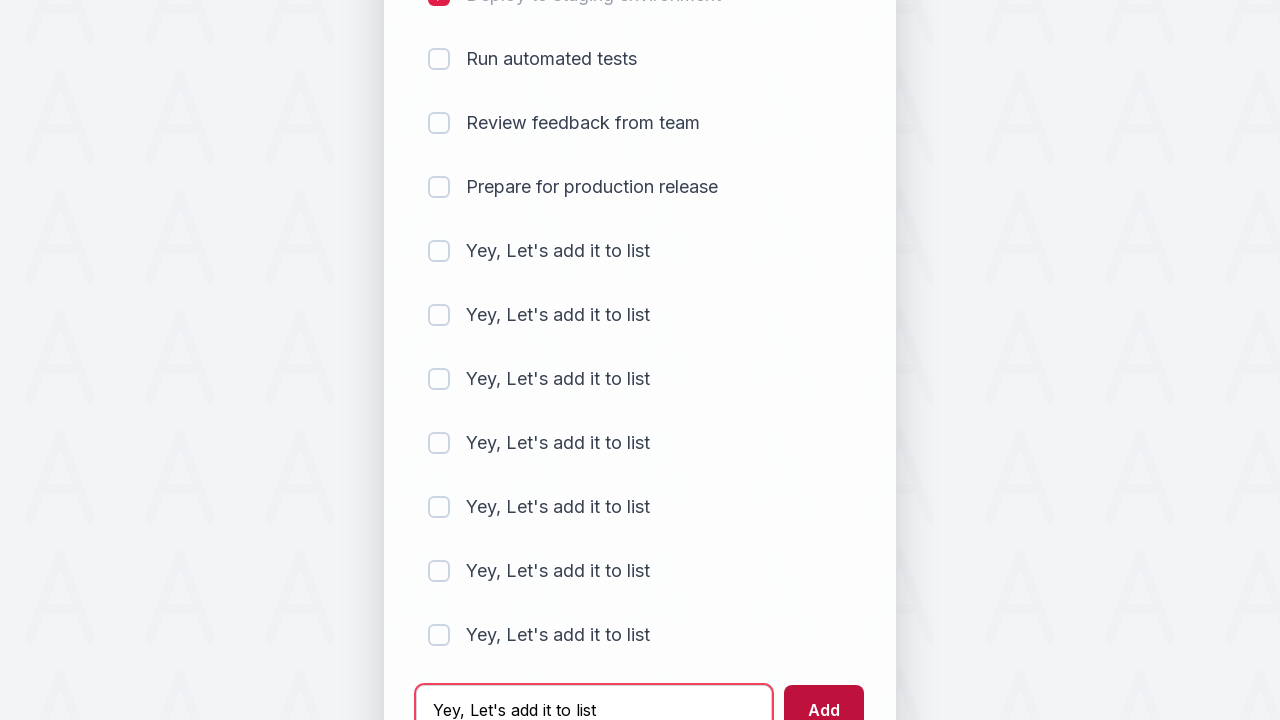

Clicked add button to add new todo item (iteration 8/30) at (824, 695) on #addbutton
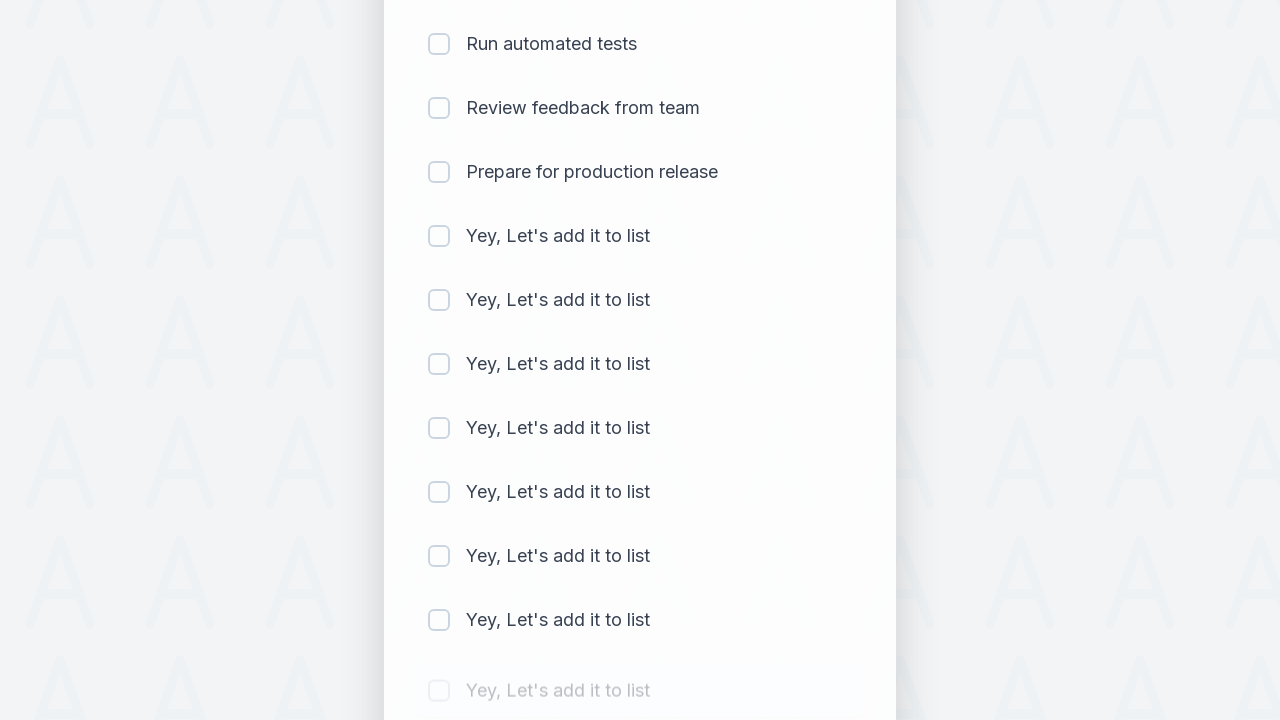

Cleared input field (iteration 9/30) on #sampletodotext
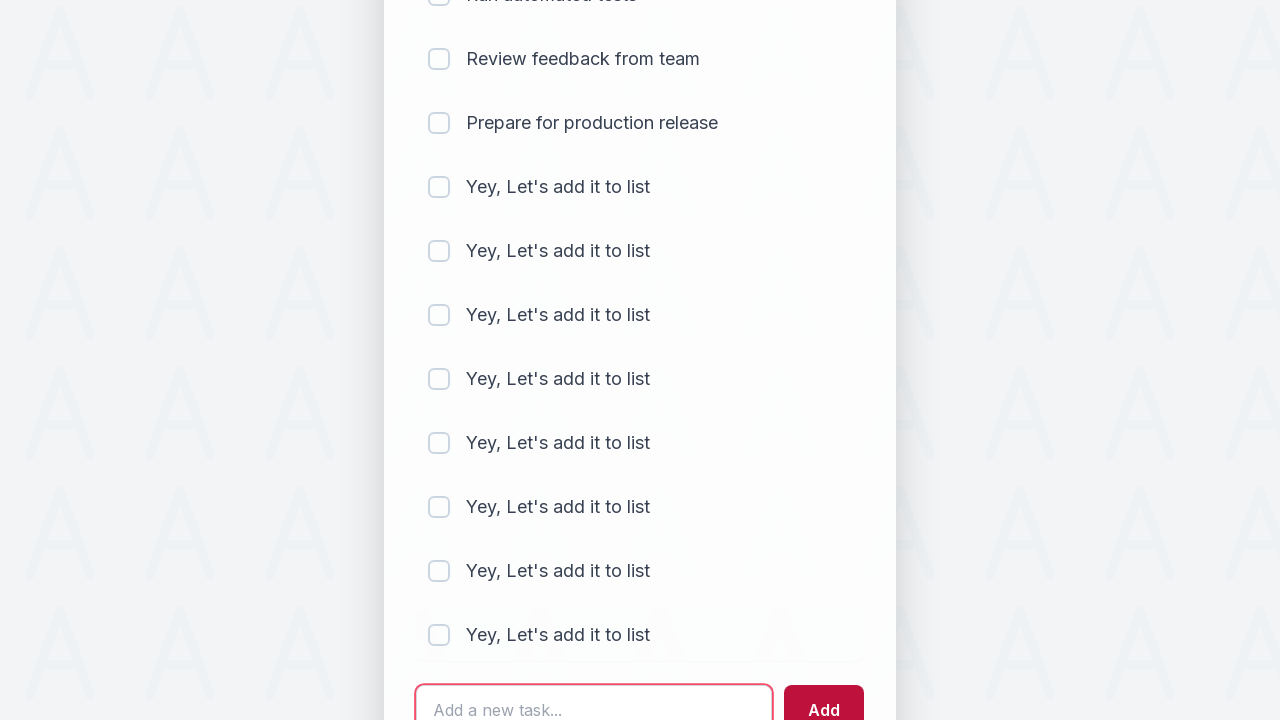

Filled input field with new todo text (iteration 9/30) on #sampletodotext
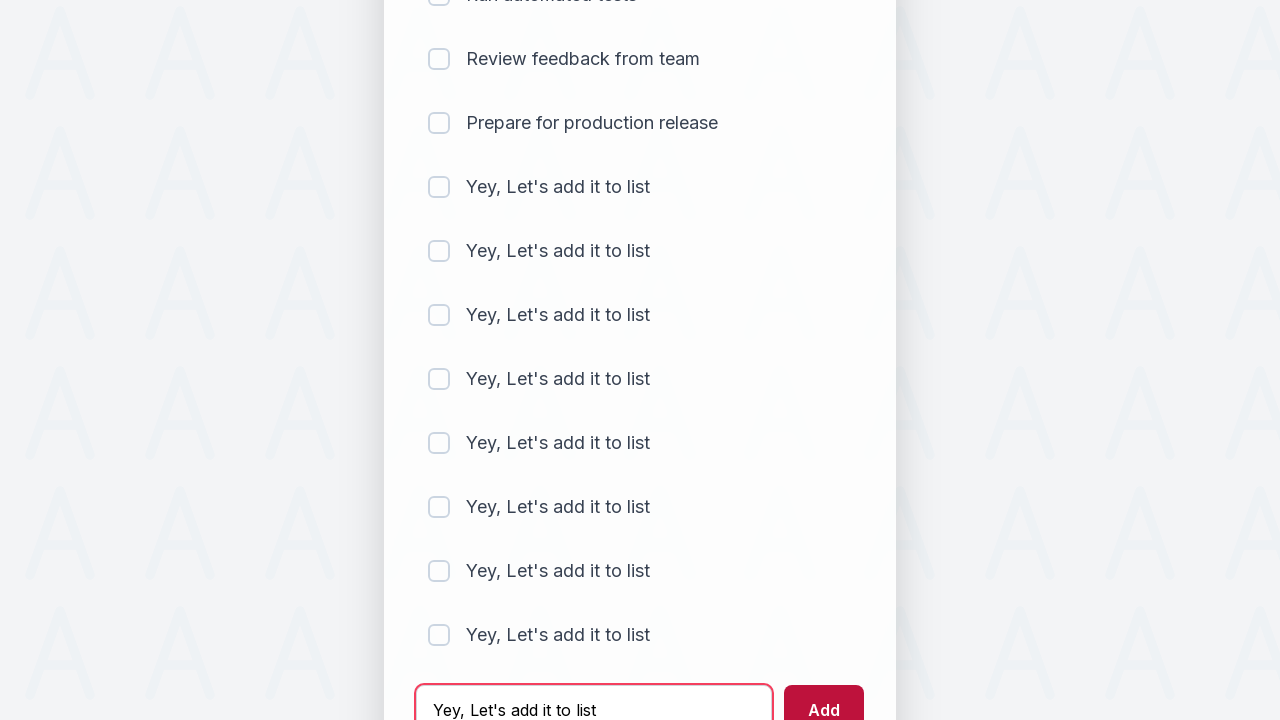

Clicked add button to add new todo item (iteration 9/30) at (824, 695) on #addbutton
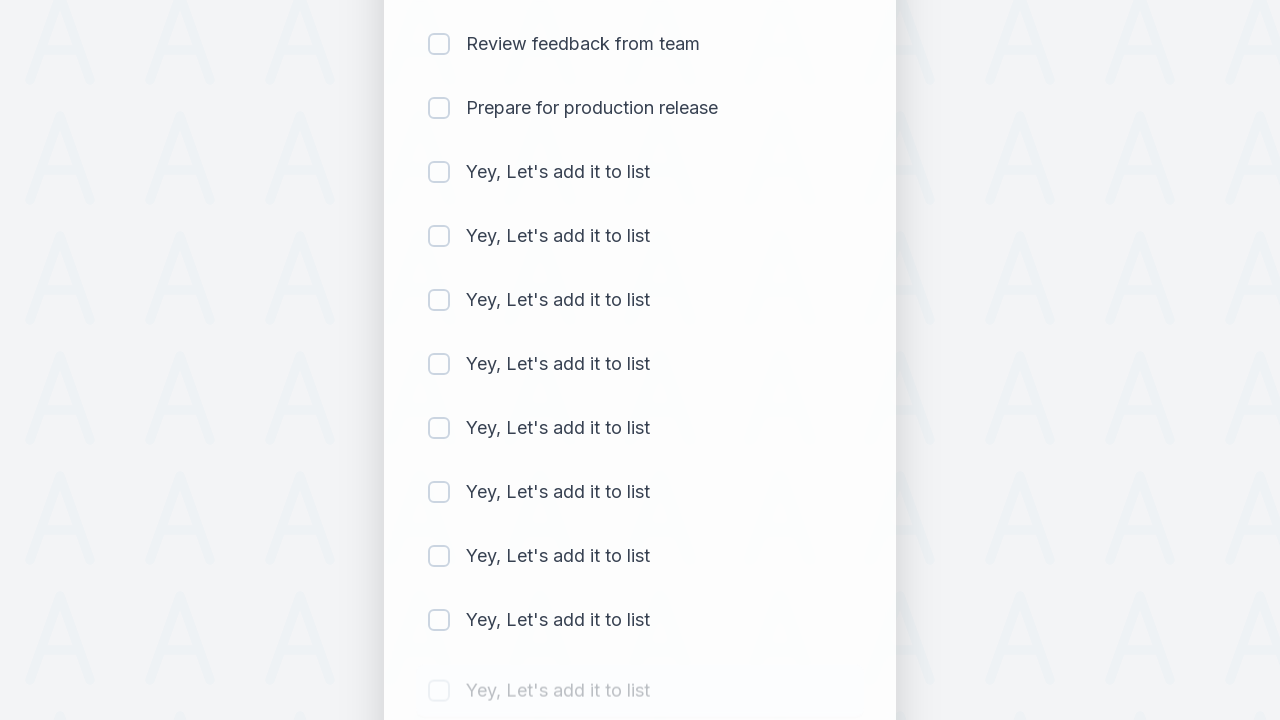

Cleared input field (iteration 10/30) on #sampletodotext
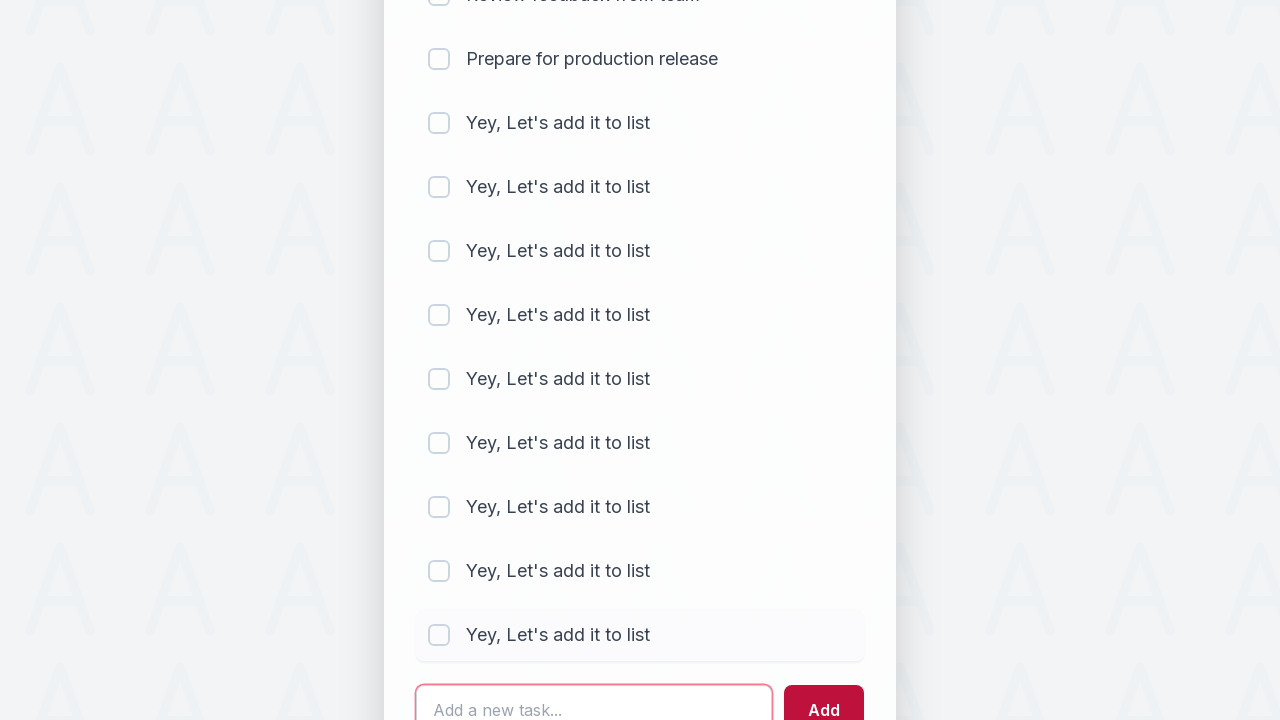

Filled input field with new todo text (iteration 10/30) on #sampletodotext
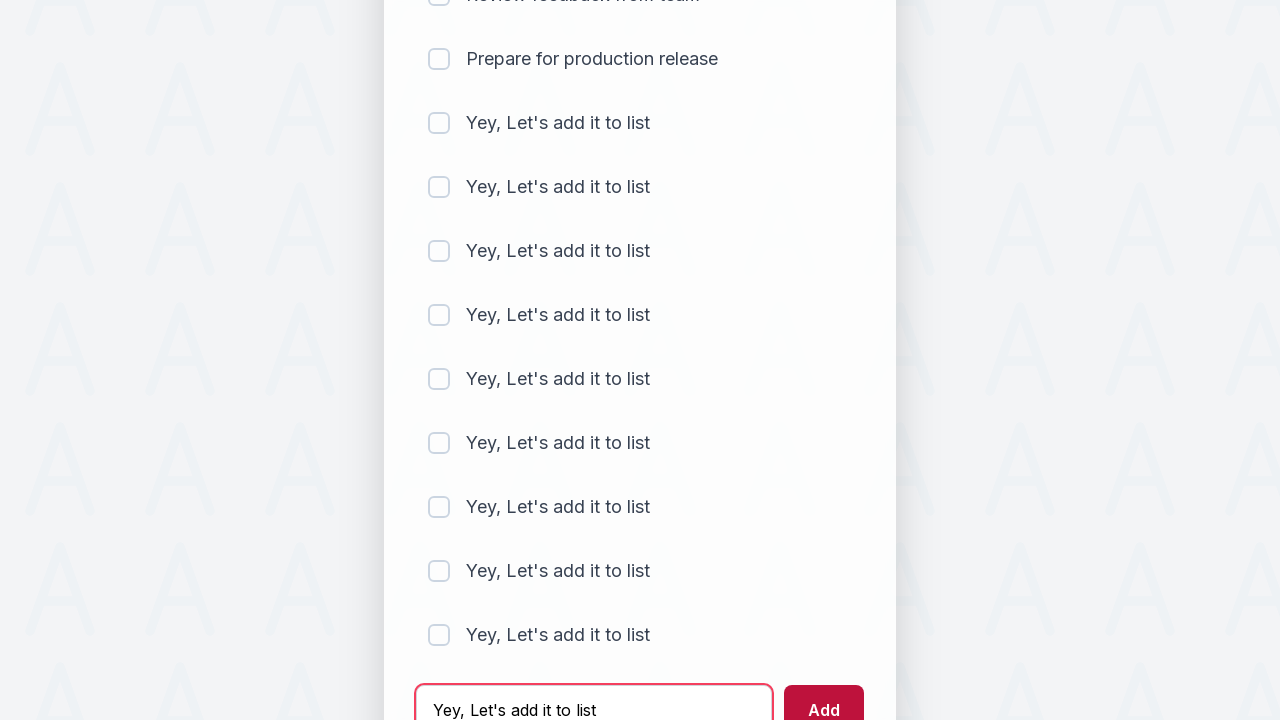

Clicked add button to add new todo item (iteration 10/30) at (824, 695) on #addbutton
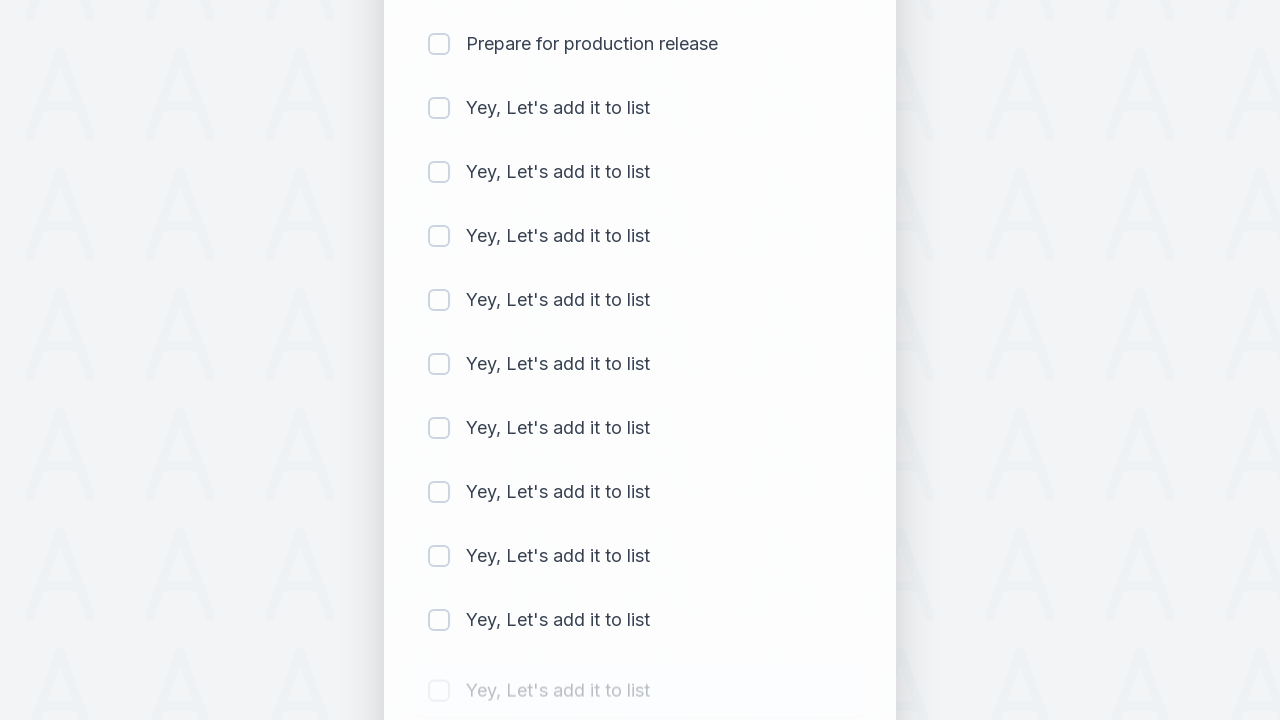

Cleared input field (iteration 11/30) on #sampletodotext
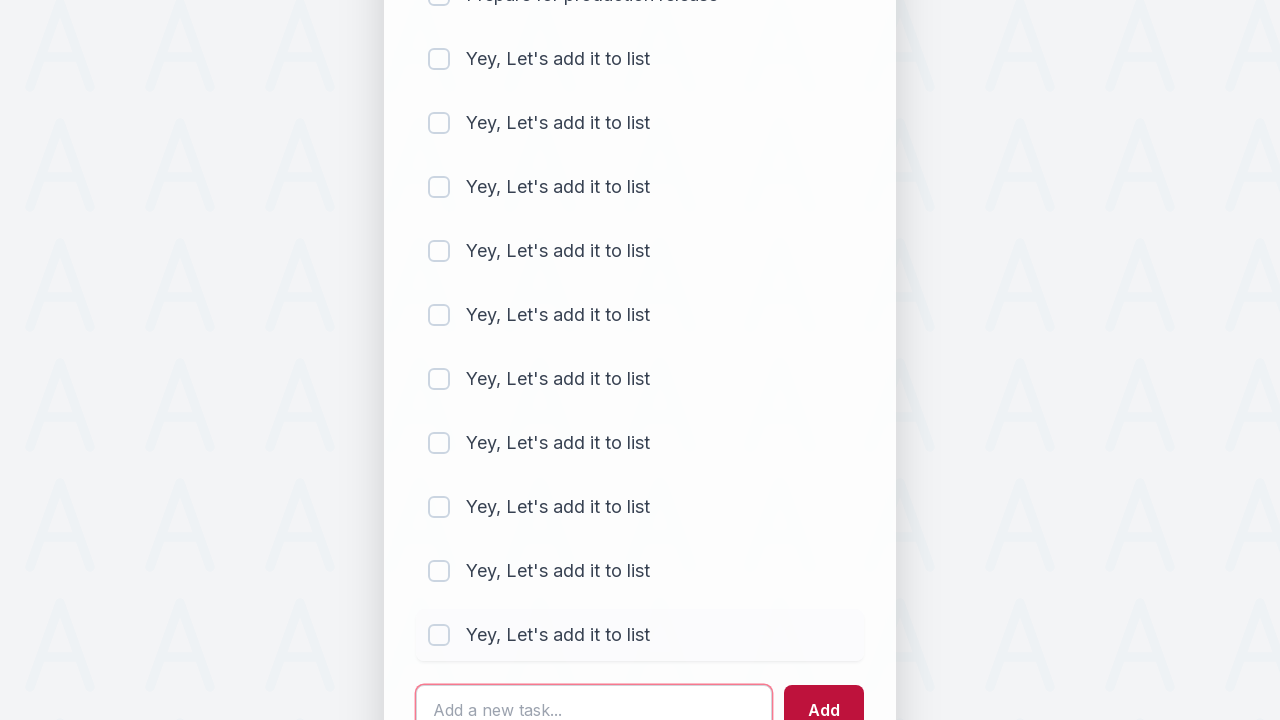

Filled input field with new todo text (iteration 11/30) on #sampletodotext
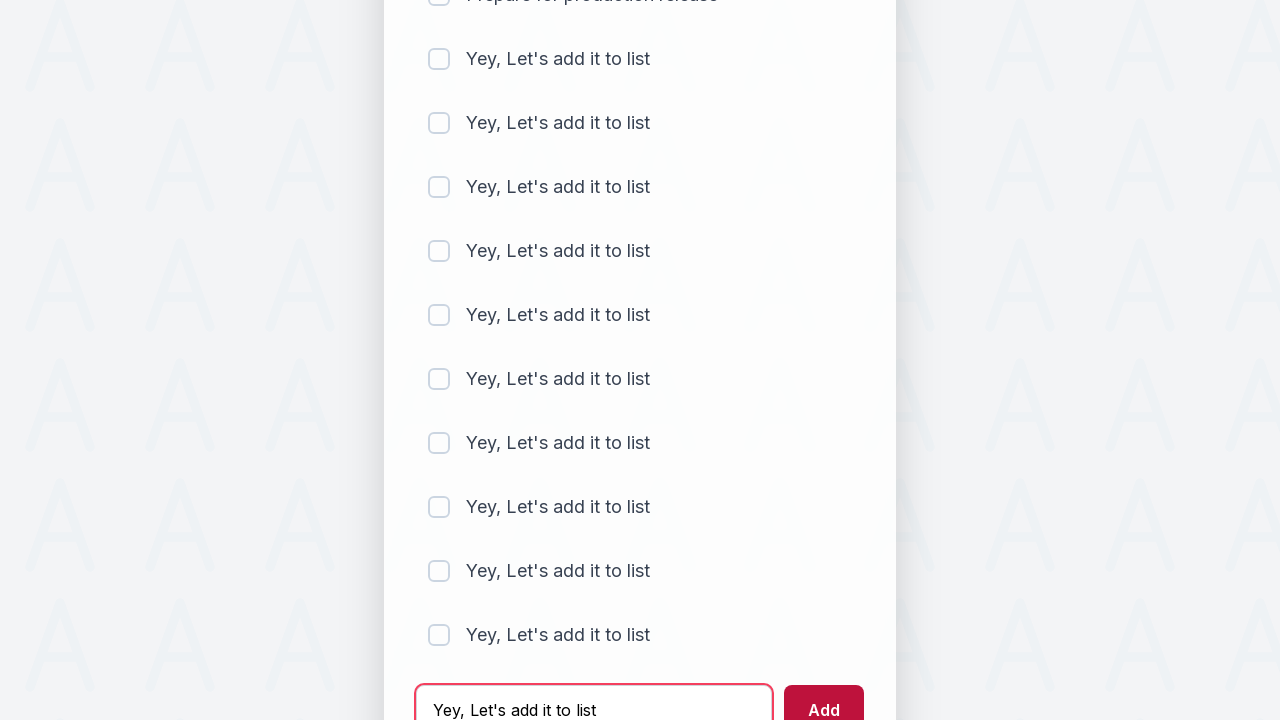

Clicked add button to add new todo item (iteration 11/30) at (824, 695) on #addbutton
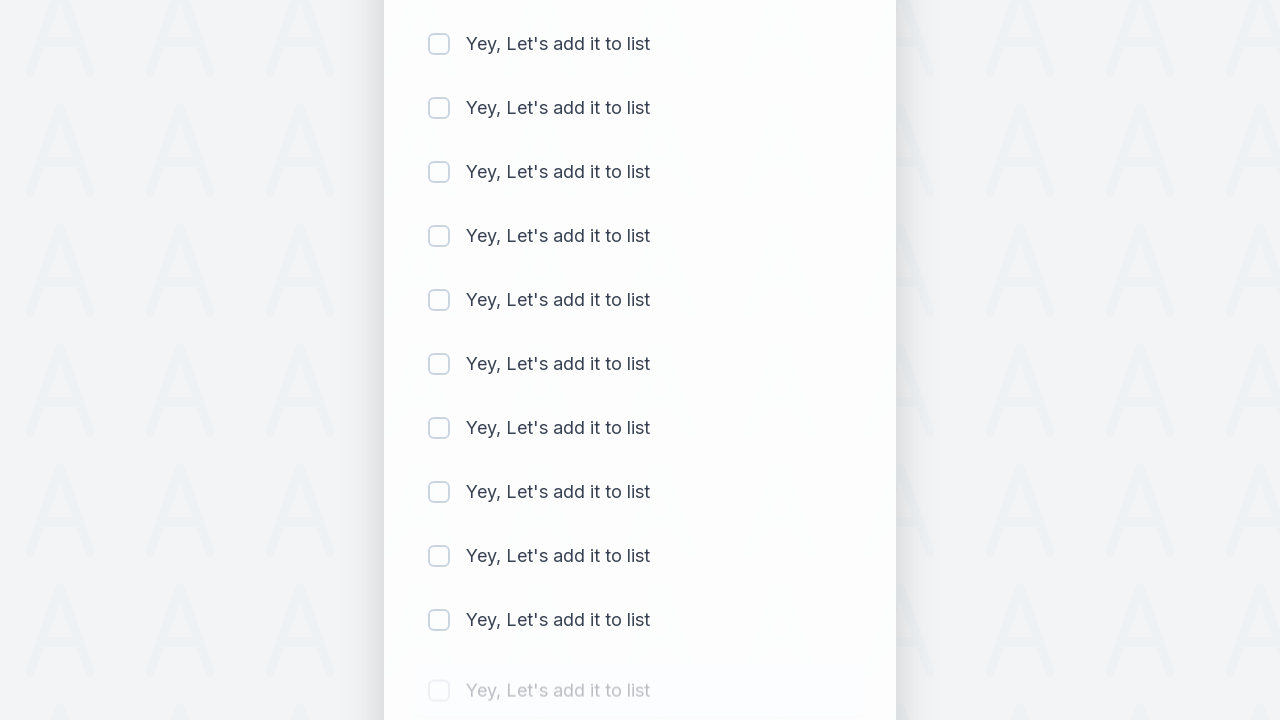

Cleared input field (iteration 12/30) on #sampletodotext
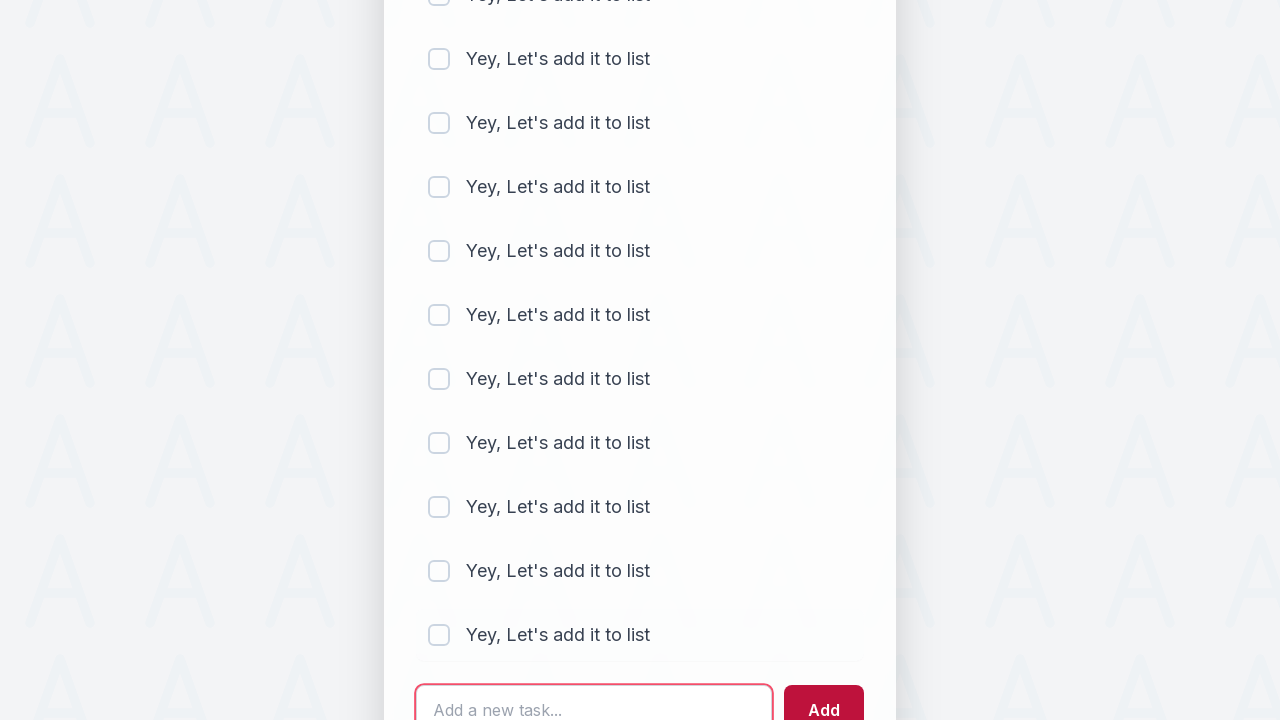

Filled input field with new todo text (iteration 12/30) on #sampletodotext
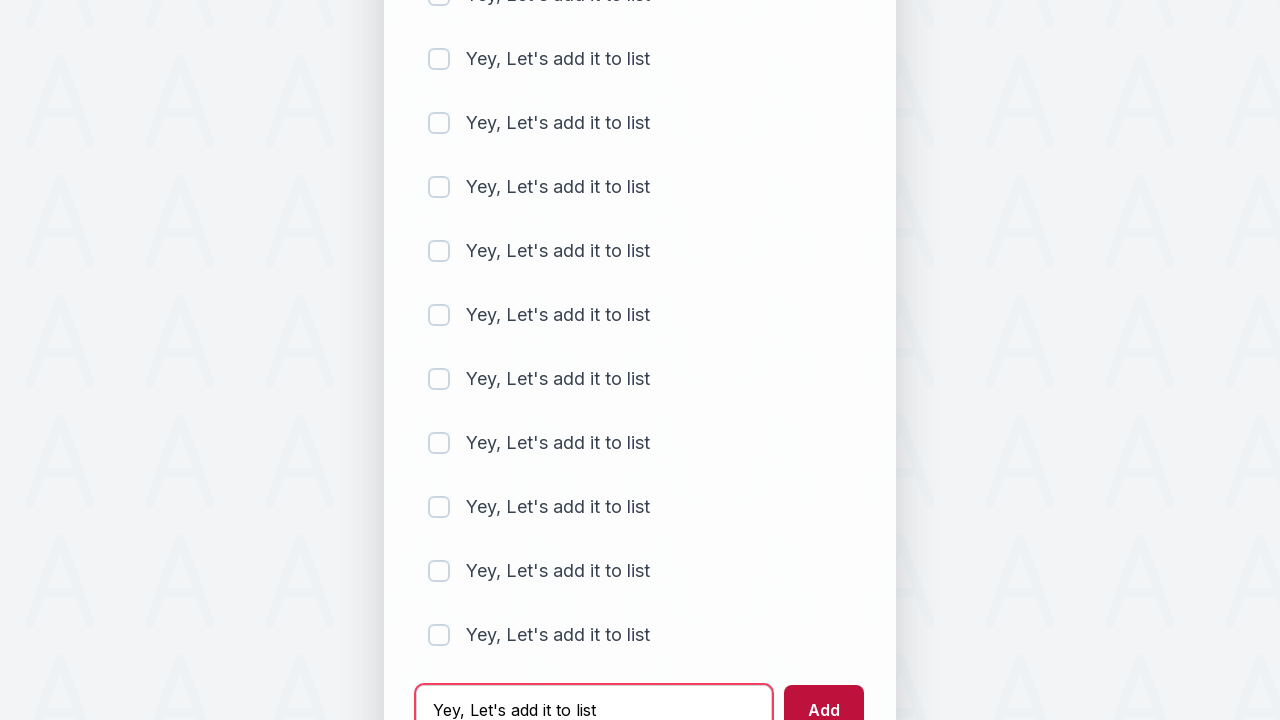

Clicked add button to add new todo item (iteration 12/30) at (824, 695) on #addbutton
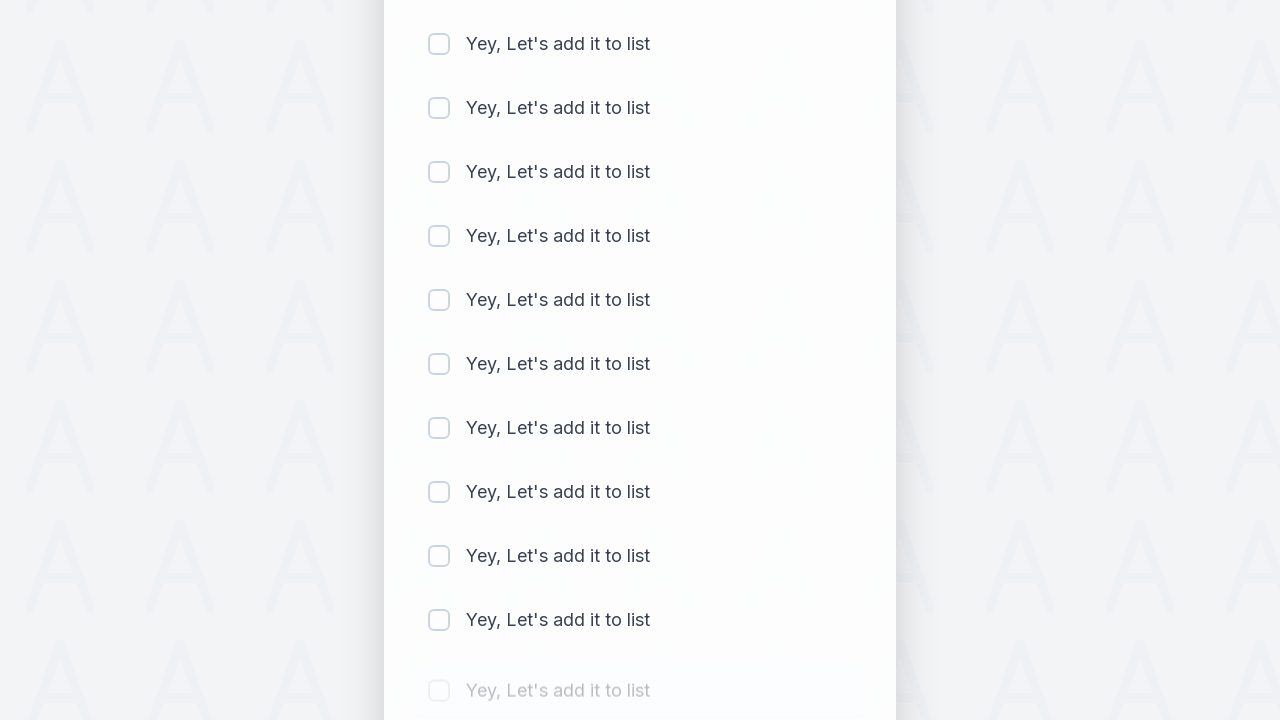

Cleared input field (iteration 13/30) on #sampletodotext
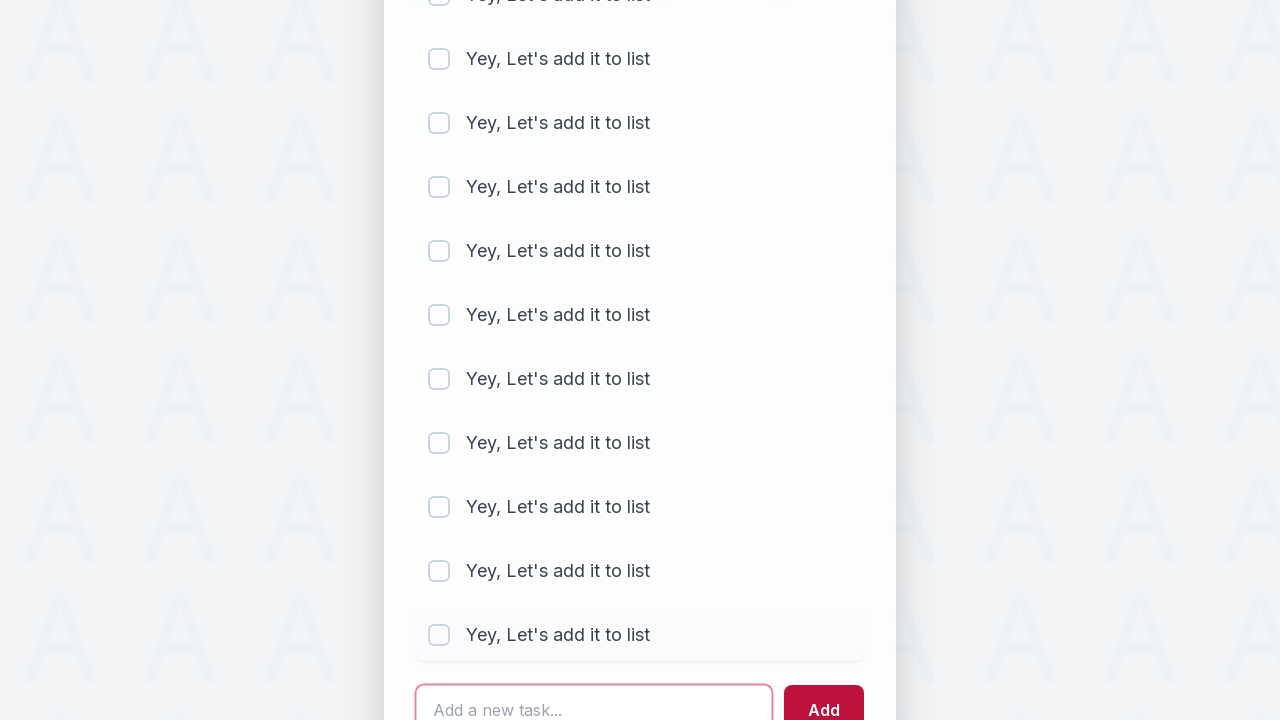

Filled input field with new todo text (iteration 13/30) on #sampletodotext
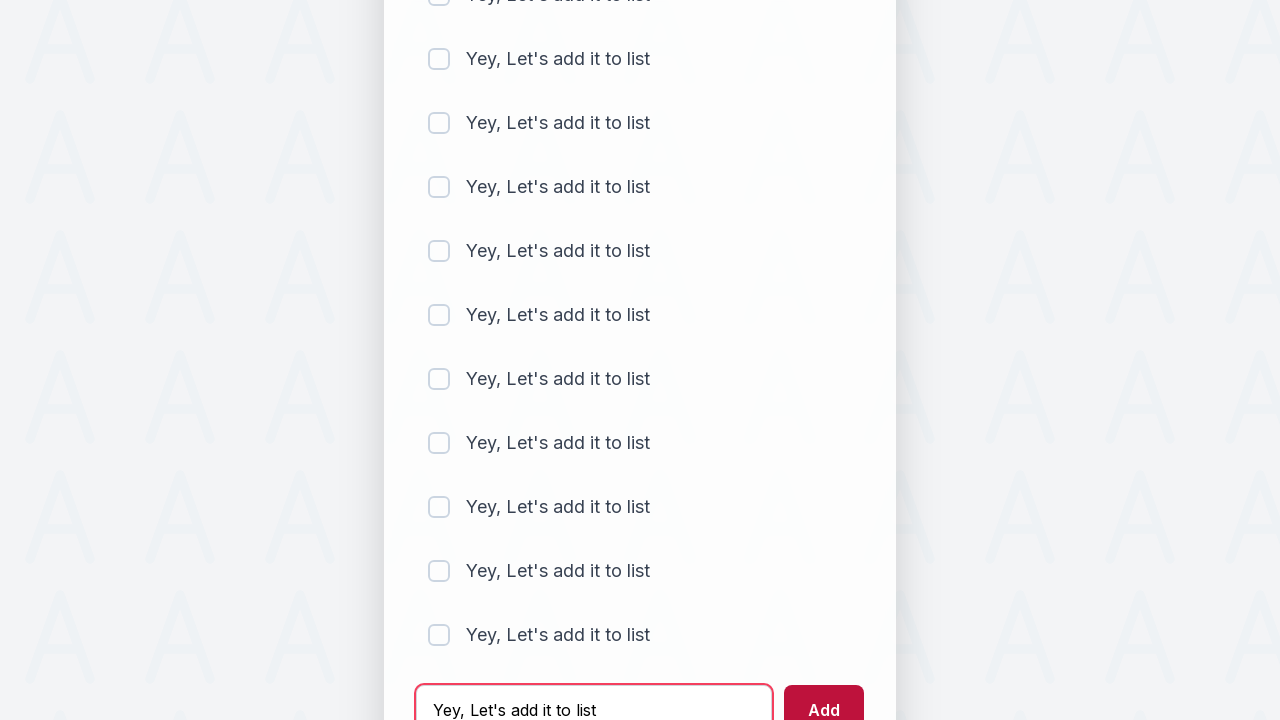

Clicked add button to add new todo item (iteration 13/30) at (824, 695) on #addbutton
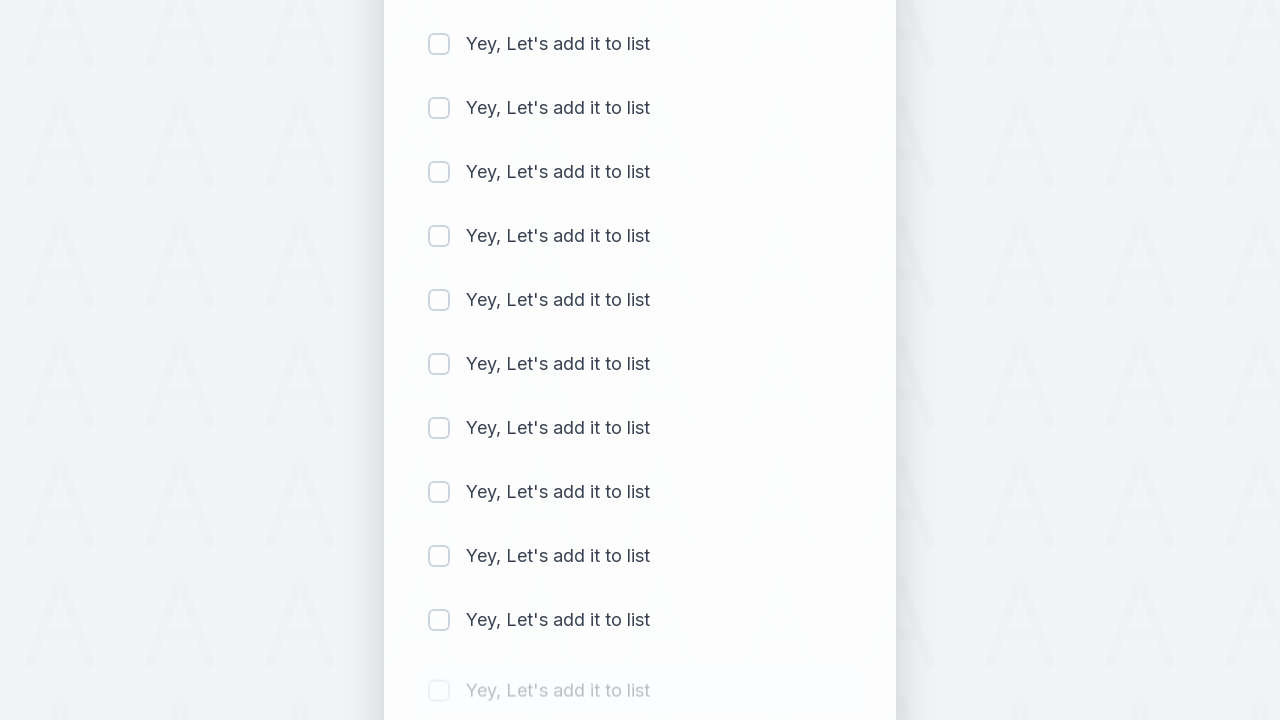

Cleared input field (iteration 14/30) on #sampletodotext
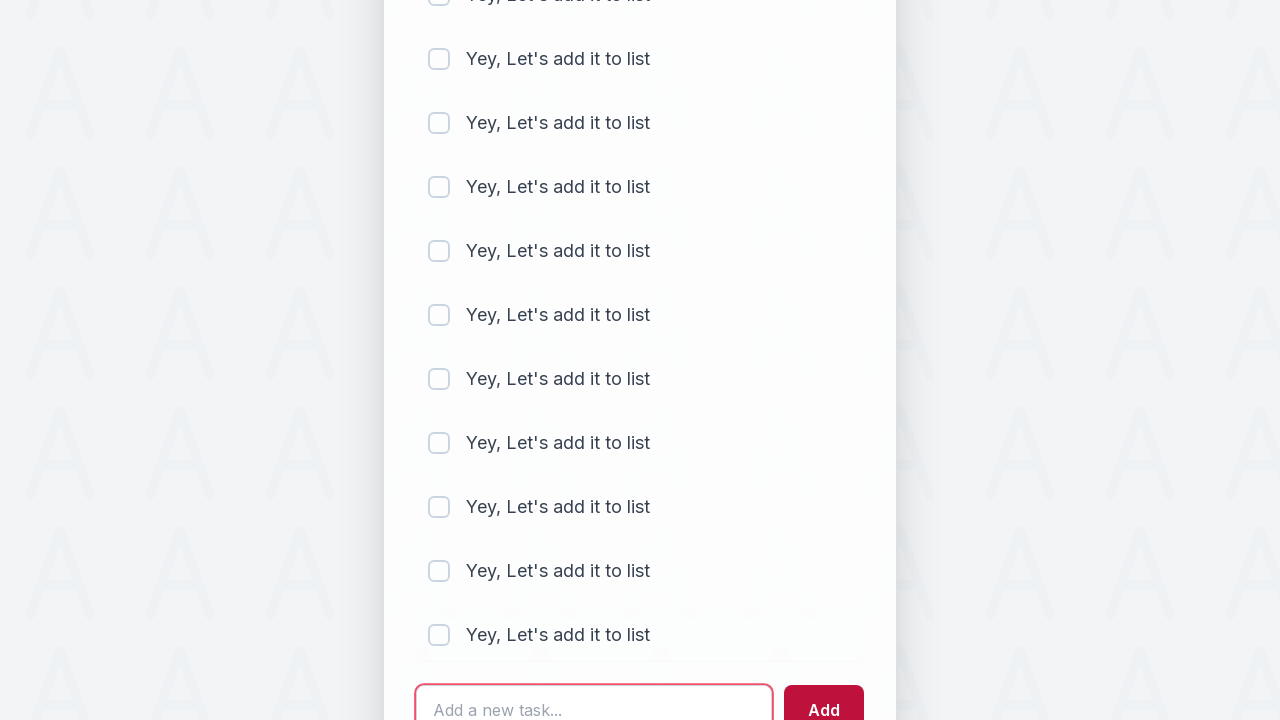

Filled input field with new todo text (iteration 14/30) on #sampletodotext
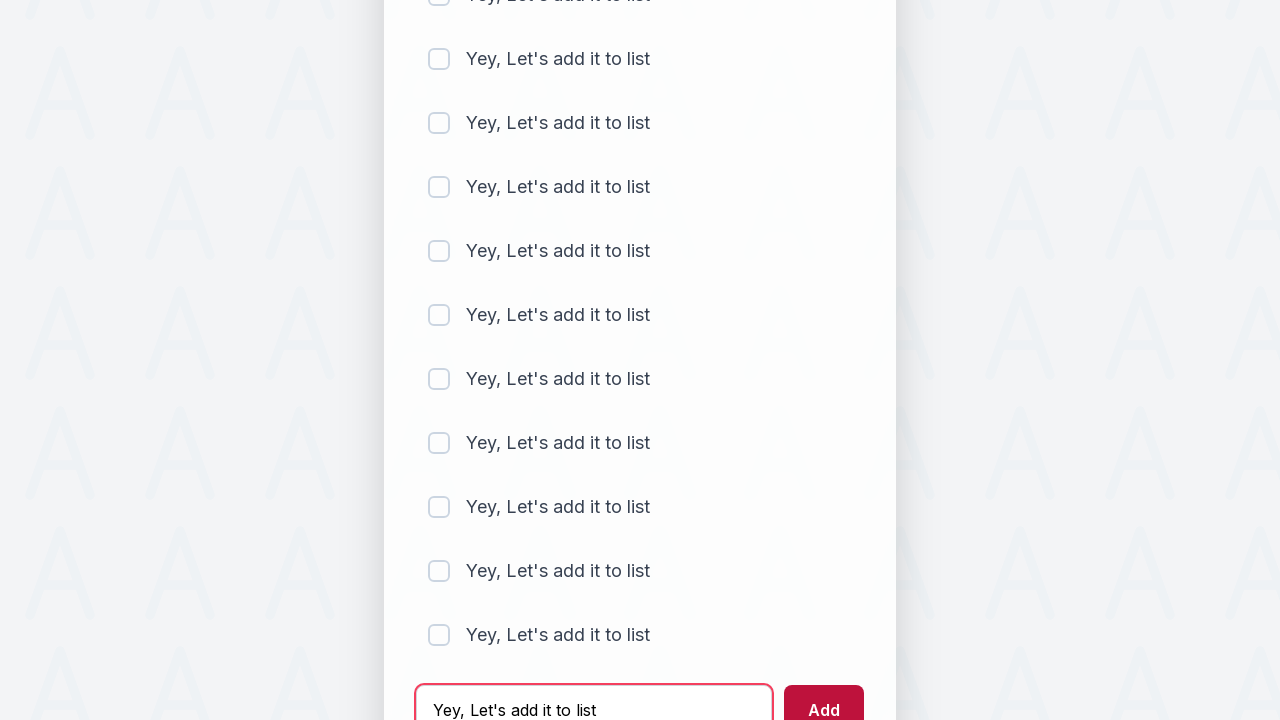

Clicked add button to add new todo item (iteration 14/30) at (824, 695) on #addbutton
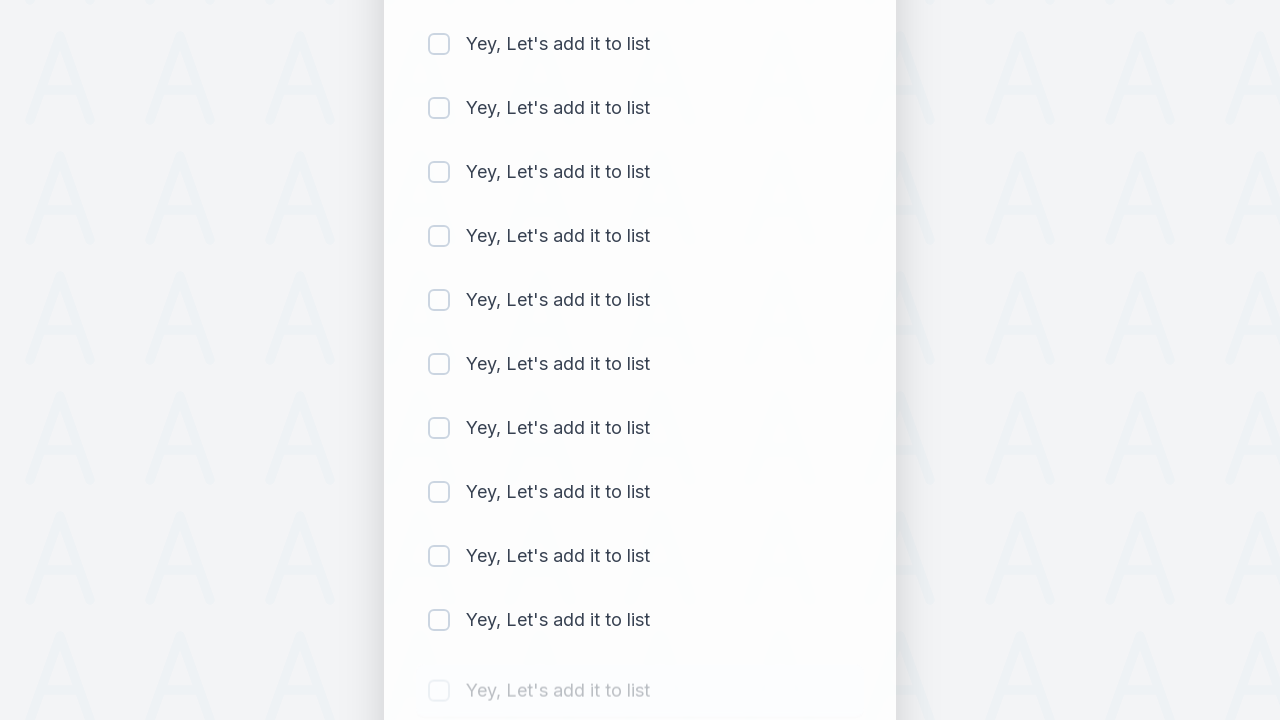

Cleared input field (iteration 15/30) on #sampletodotext
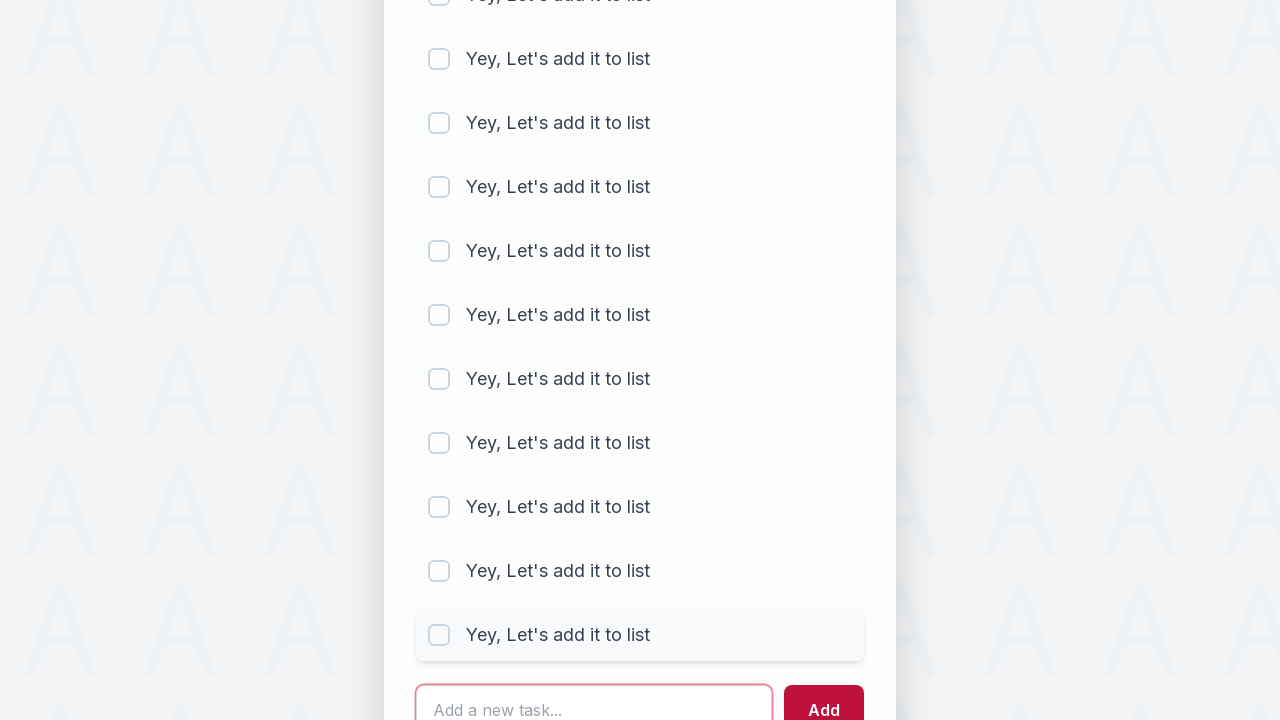

Filled input field with new todo text (iteration 15/30) on #sampletodotext
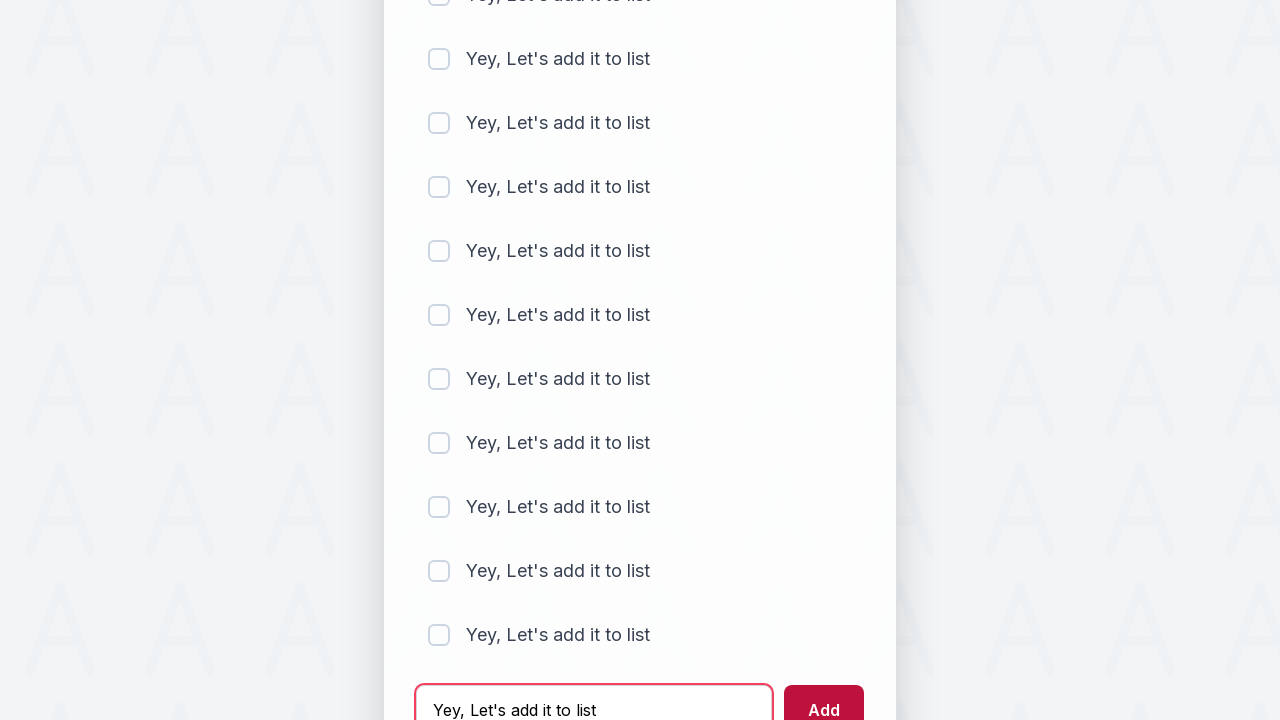

Clicked add button to add new todo item (iteration 15/30) at (824, 695) on #addbutton
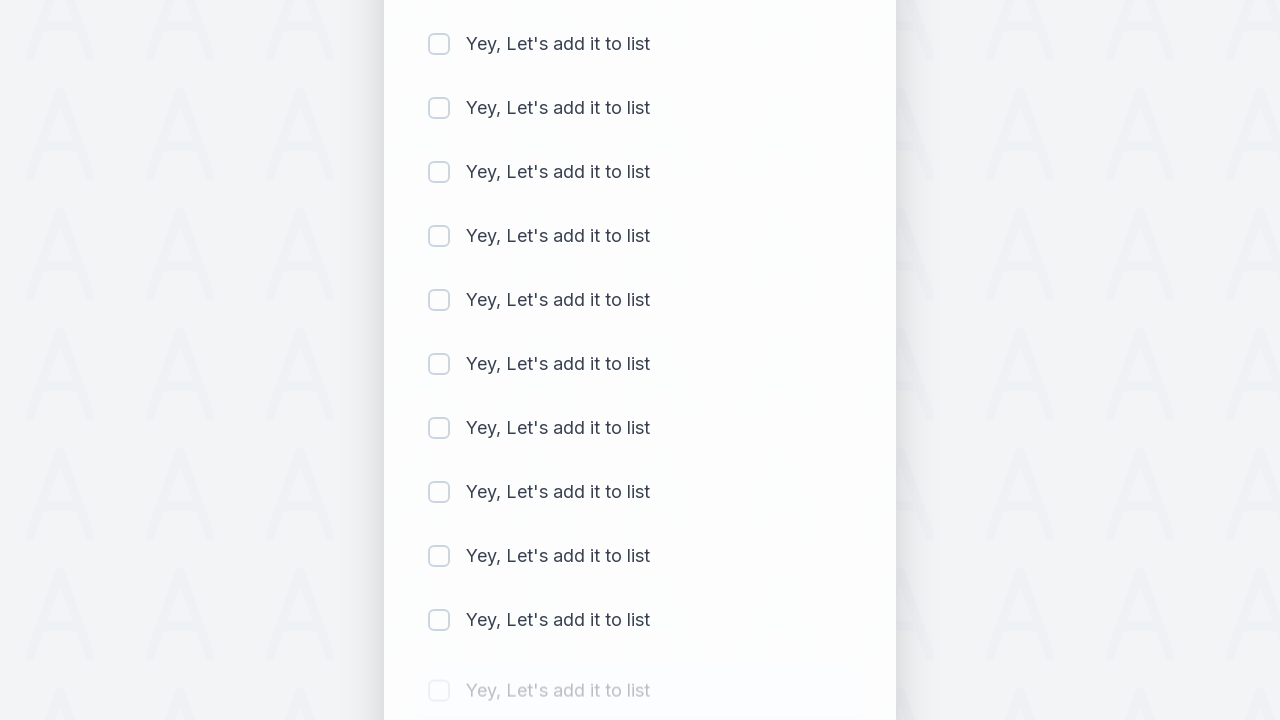

Cleared input field (iteration 16/30) on #sampletodotext
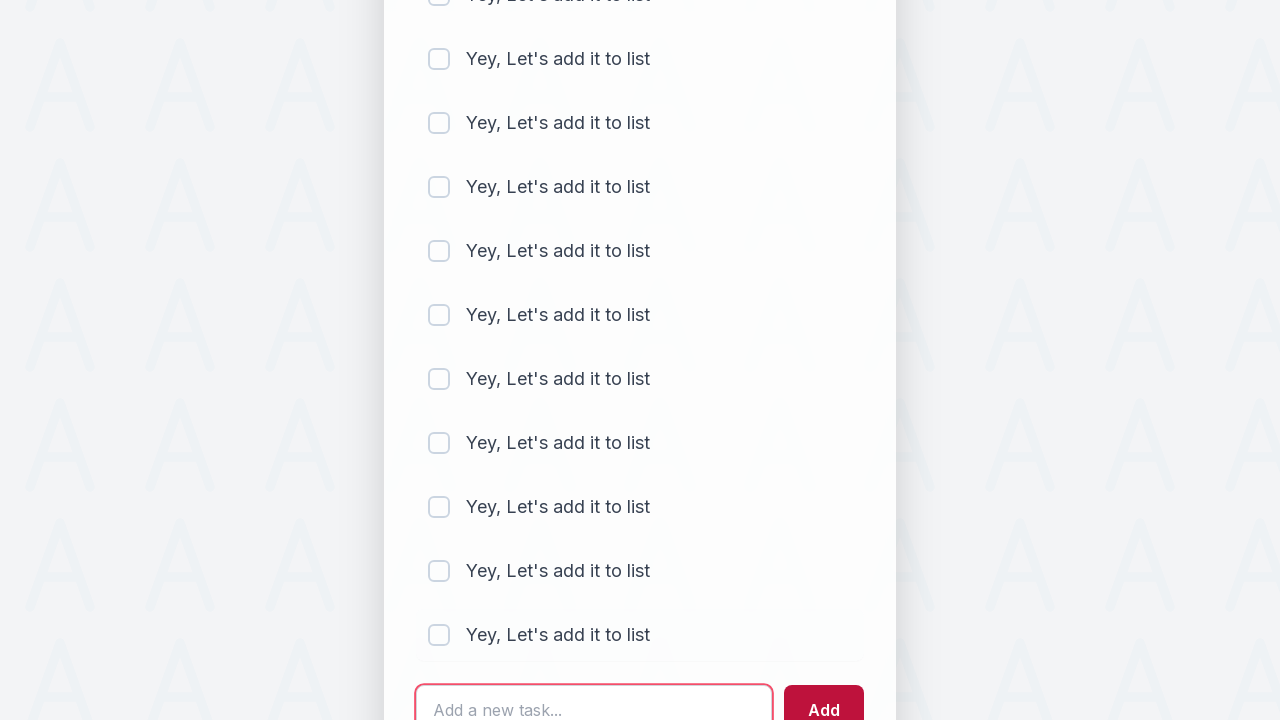

Filled input field with new todo text (iteration 16/30) on #sampletodotext
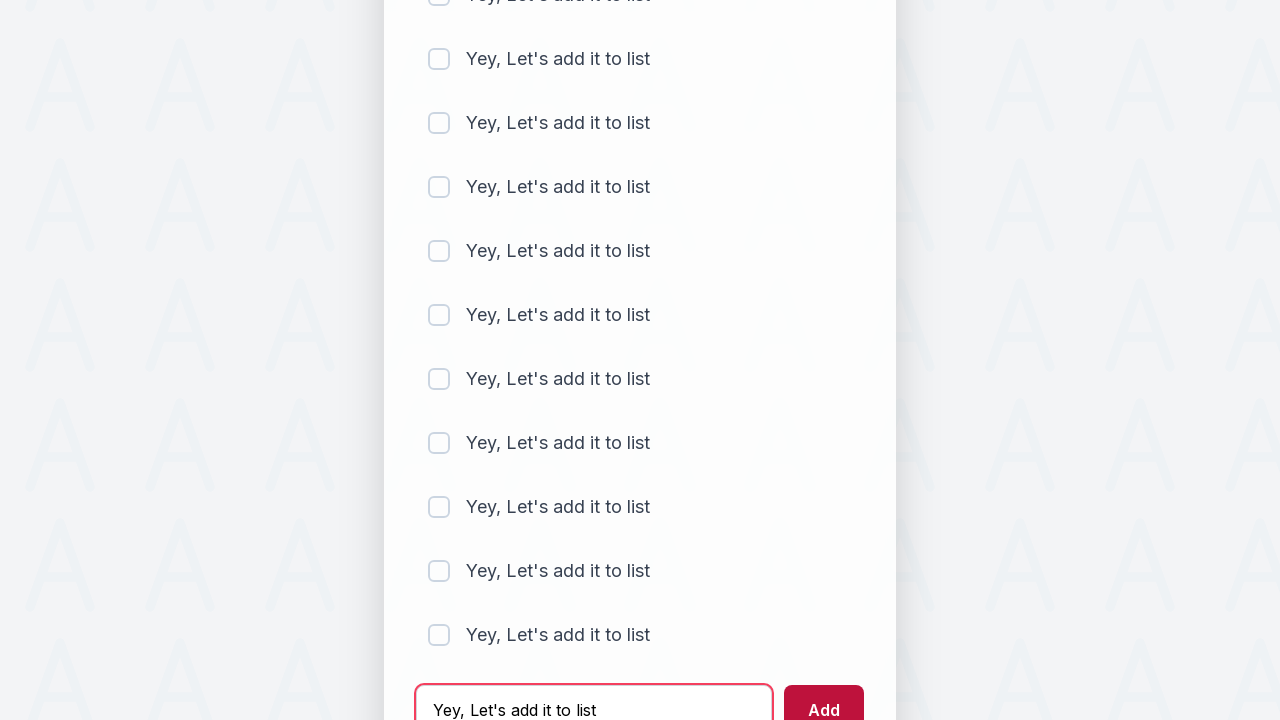

Clicked add button to add new todo item (iteration 16/30) at (824, 695) on #addbutton
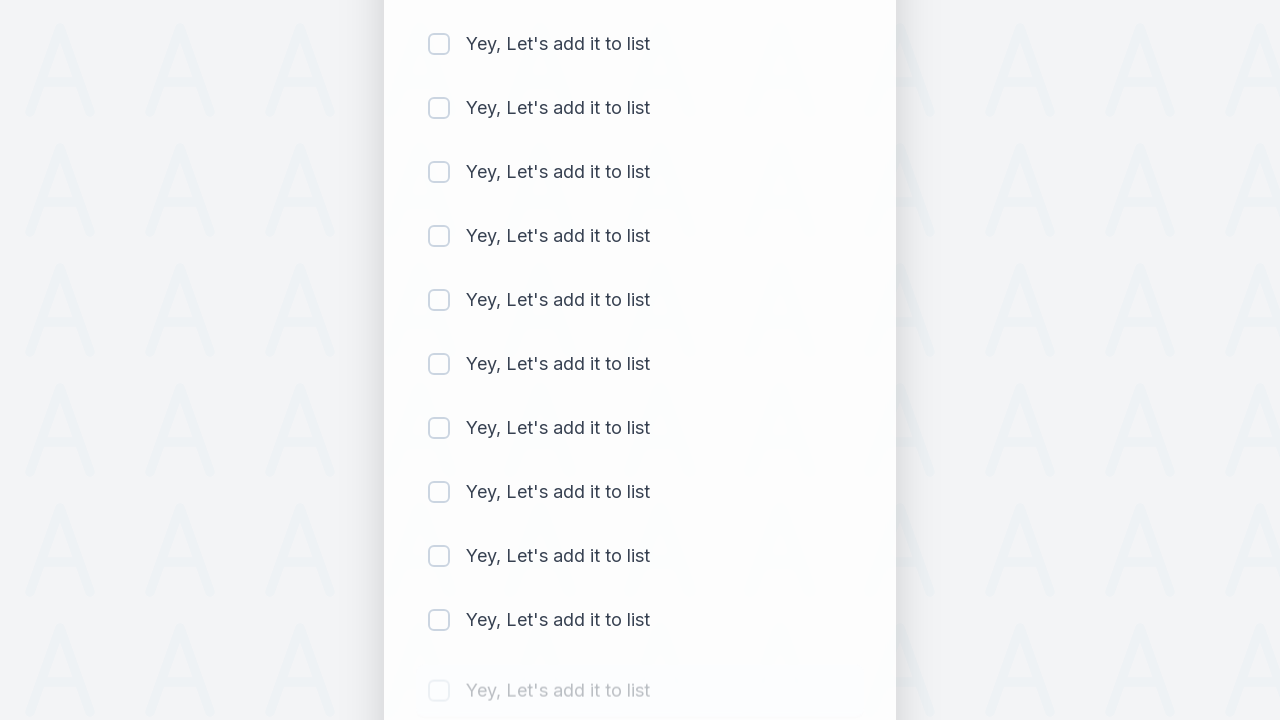

Cleared input field (iteration 17/30) on #sampletodotext
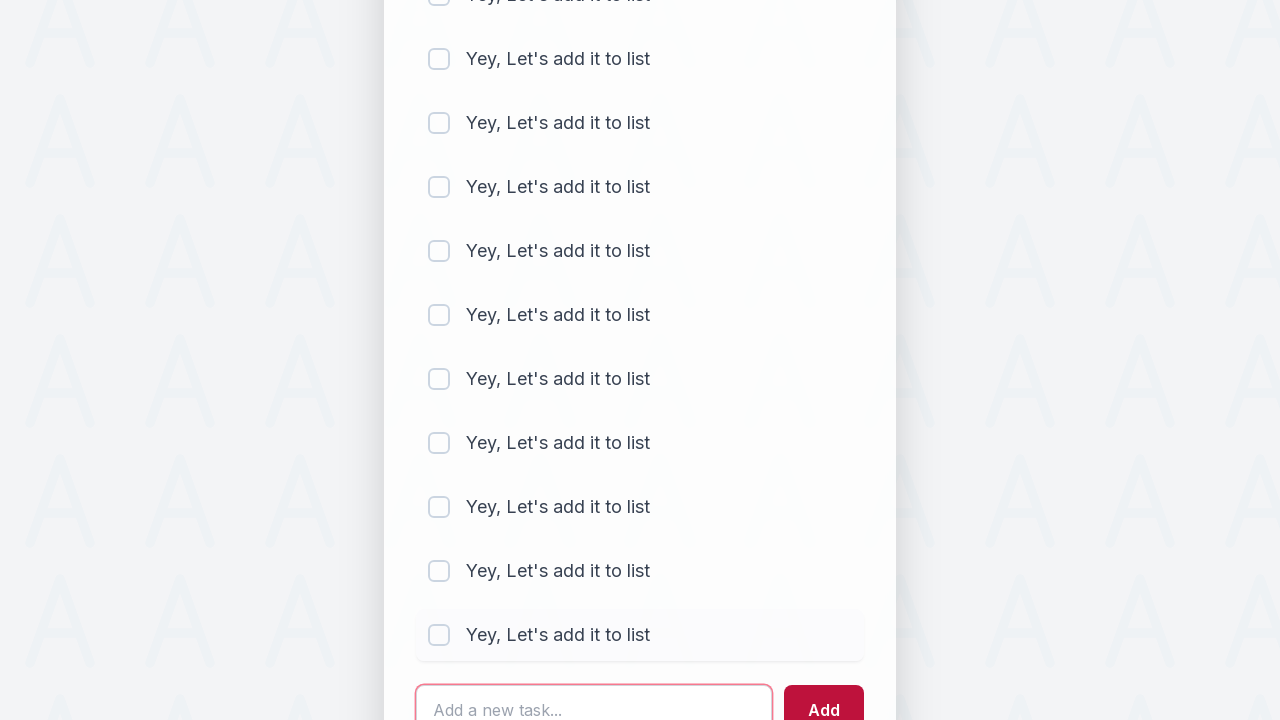

Filled input field with new todo text (iteration 17/30) on #sampletodotext
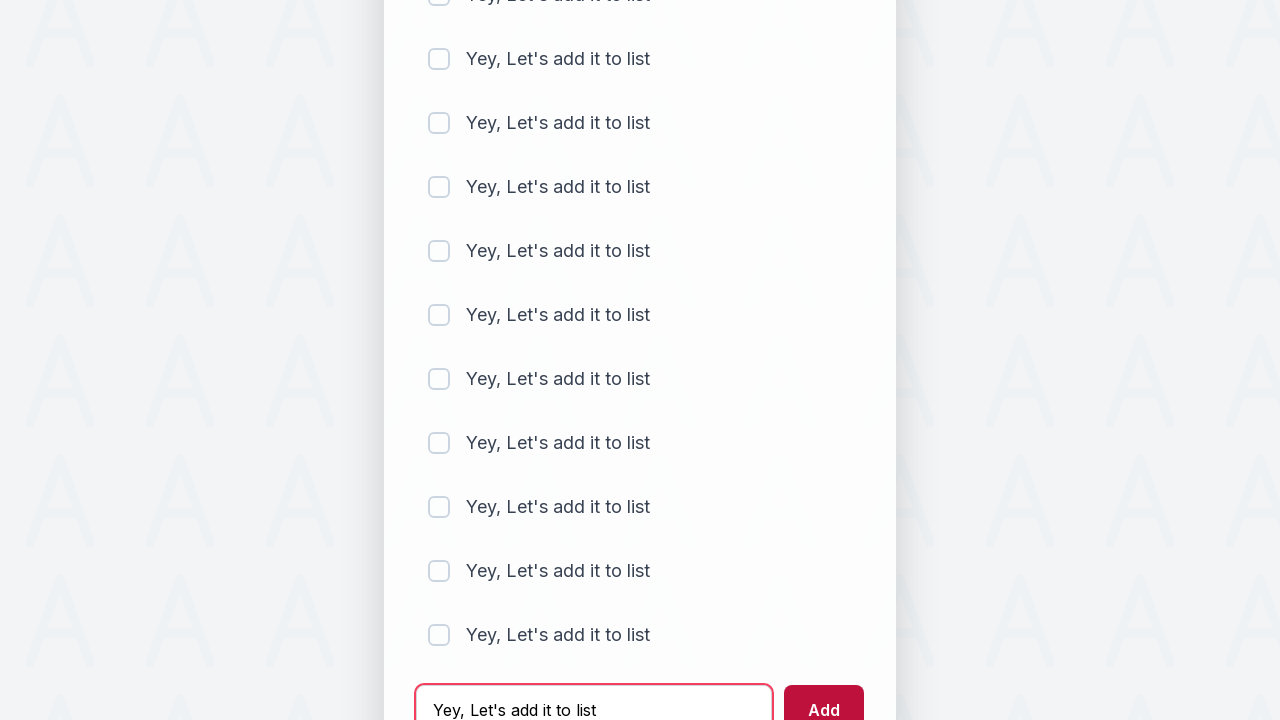

Clicked add button to add new todo item (iteration 17/30) at (824, 695) on #addbutton
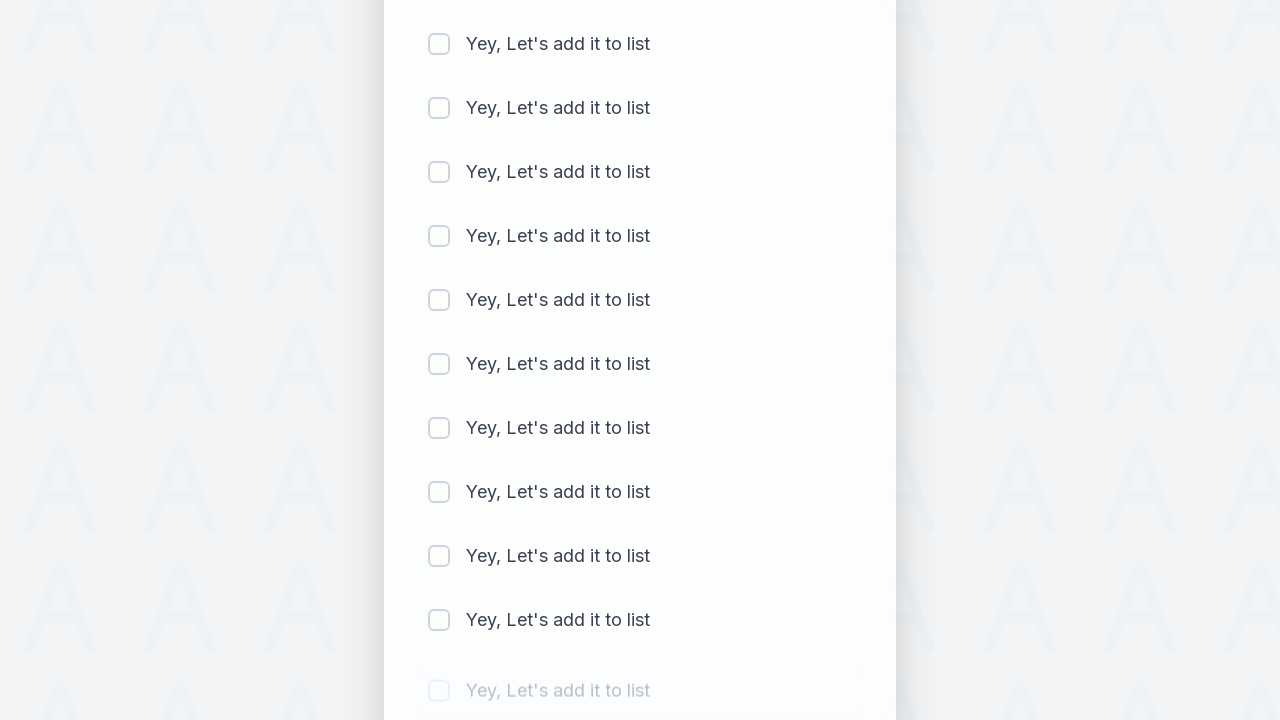

Cleared input field (iteration 18/30) on #sampletodotext
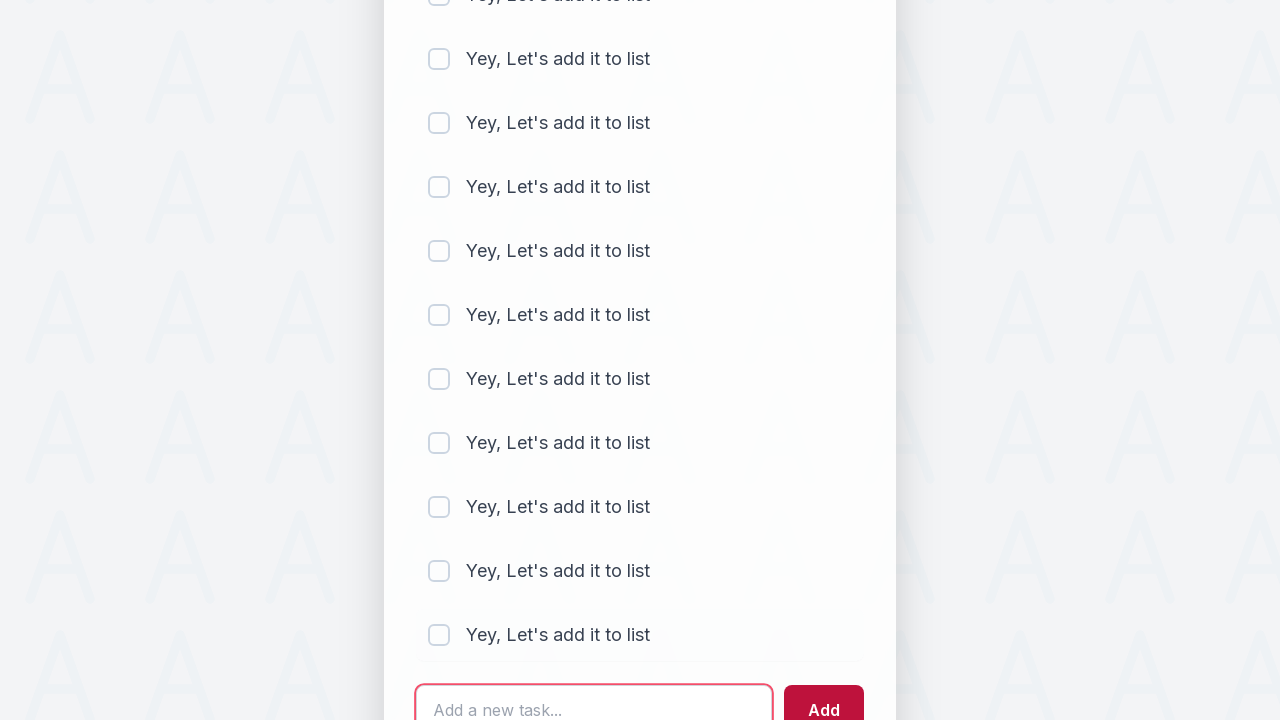

Filled input field with new todo text (iteration 18/30) on #sampletodotext
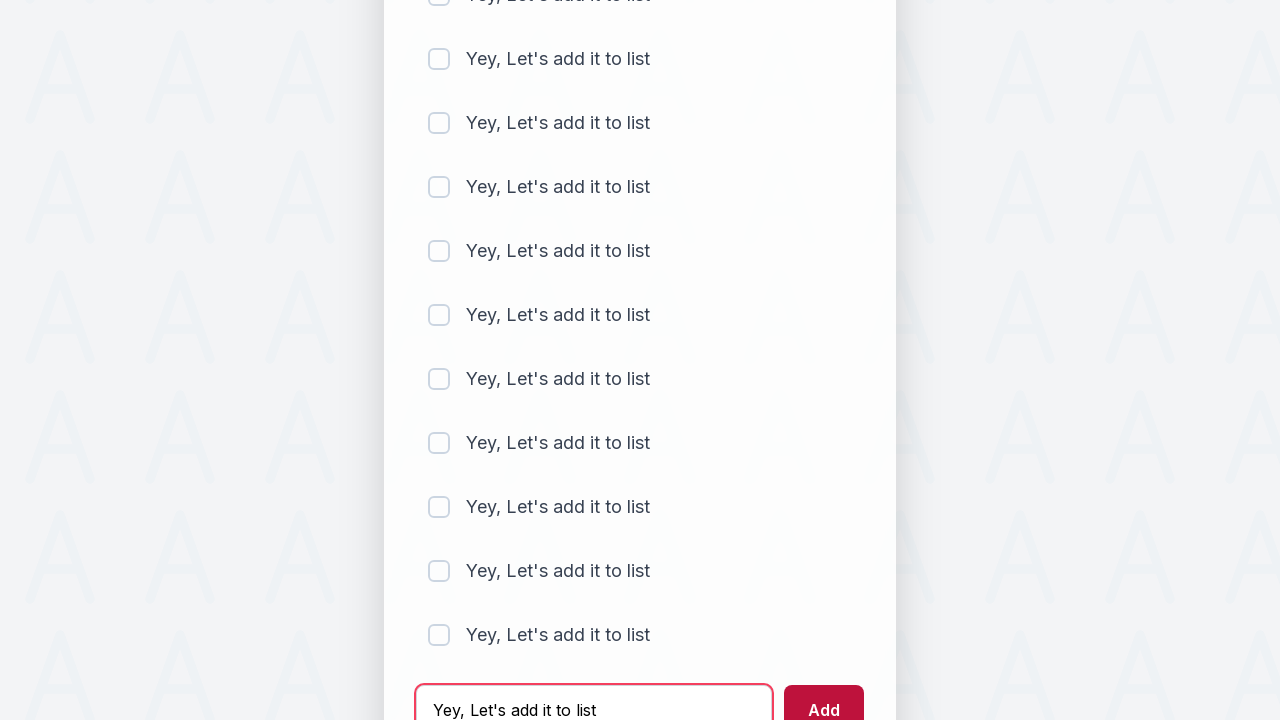

Clicked add button to add new todo item (iteration 18/30) at (824, 695) on #addbutton
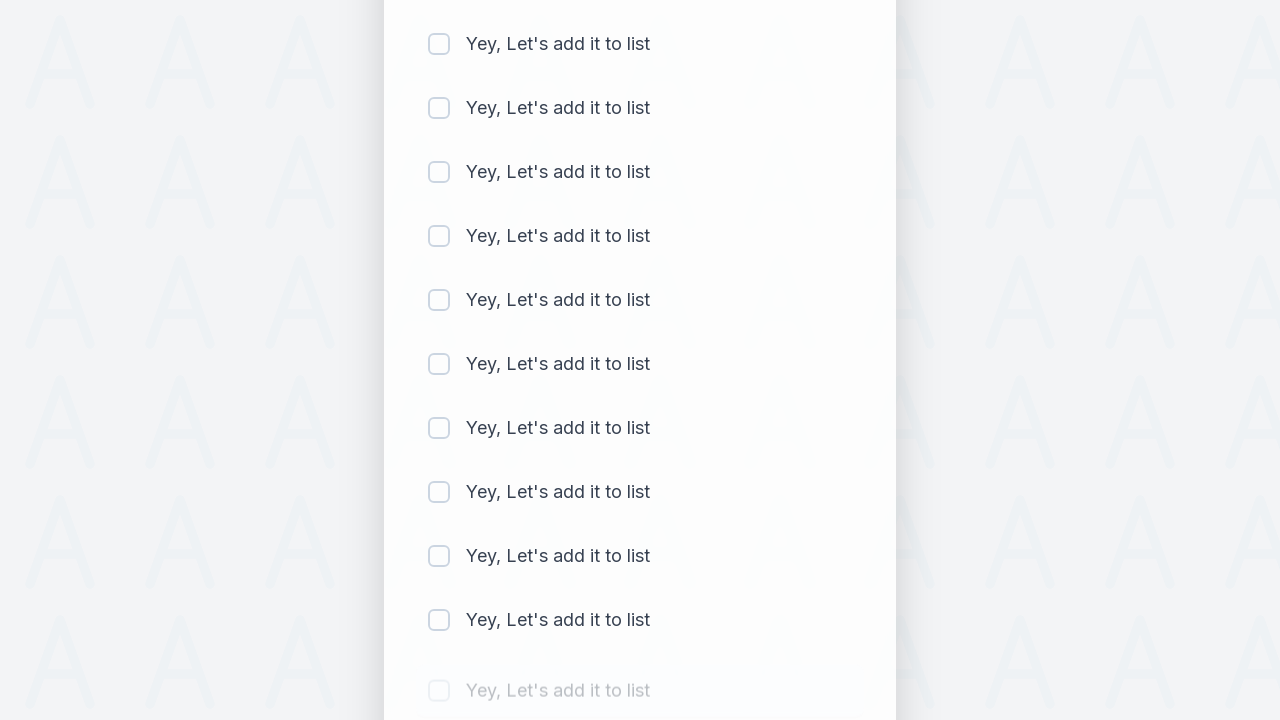

Cleared input field (iteration 19/30) on #sampletodotext
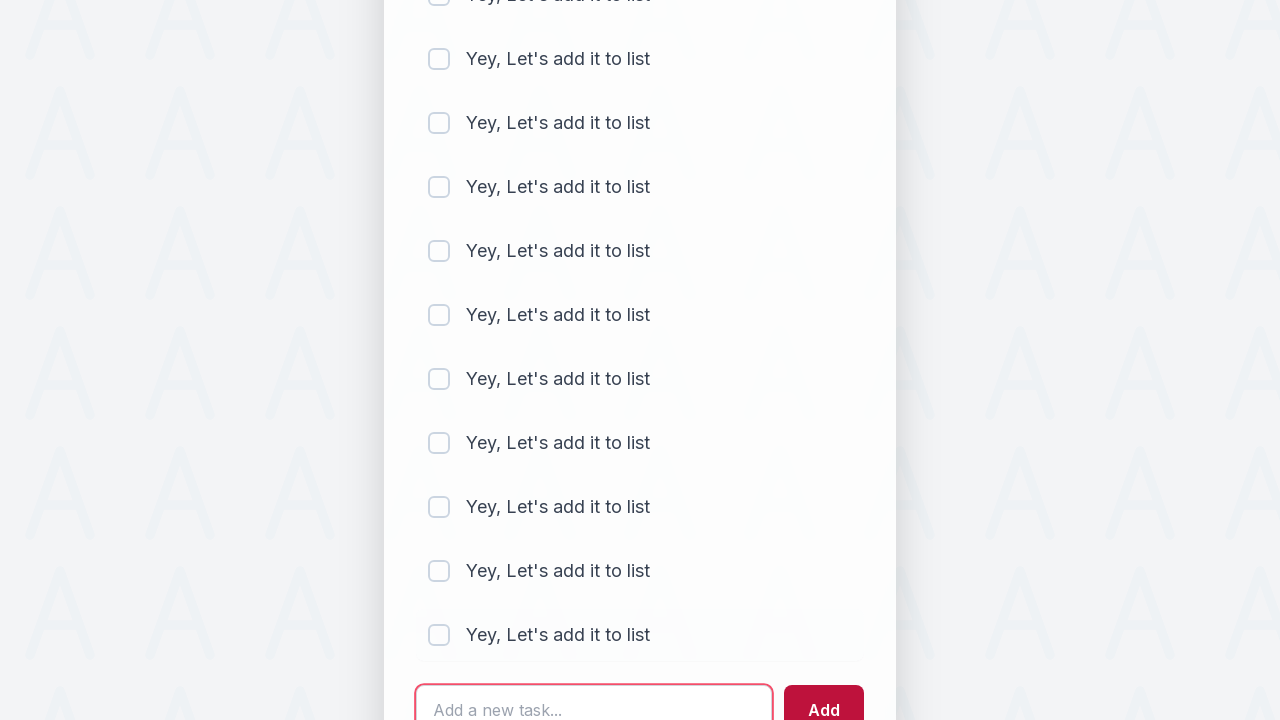

Filled input field with new todo text (iteration 19/30) on #sampletodotext
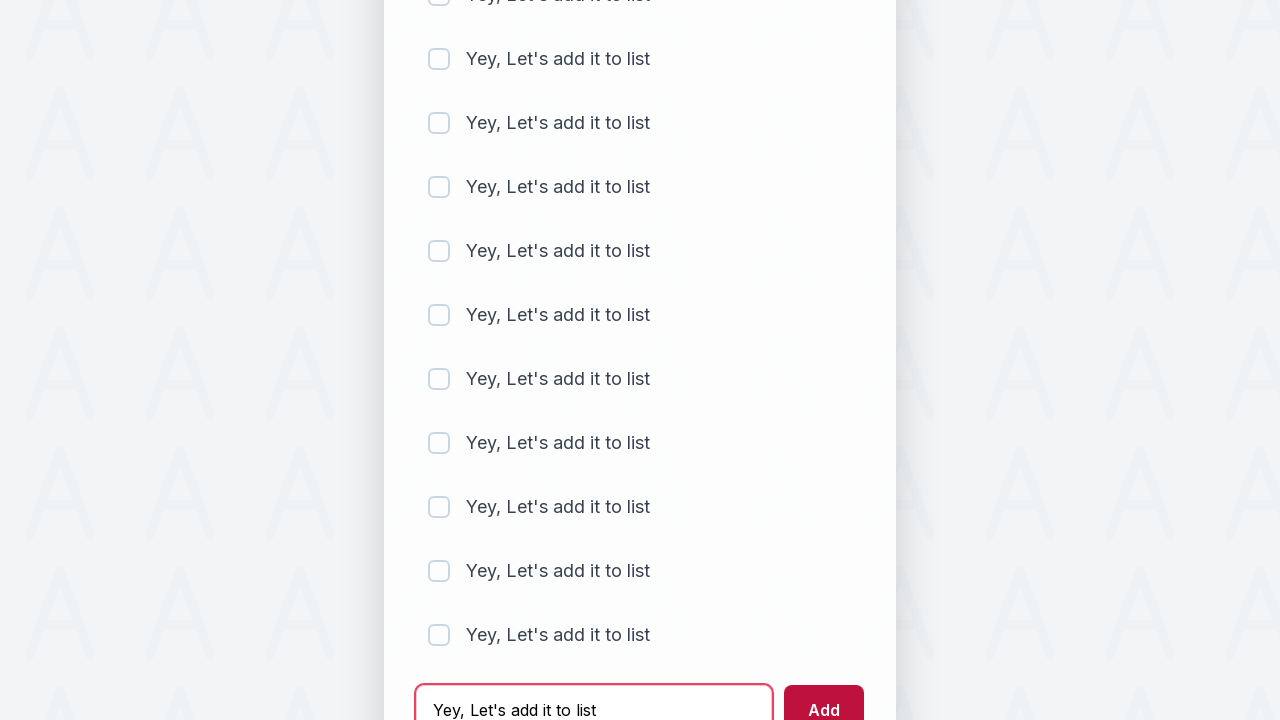

Clicked add button to add new todo item (iteration 19/30) at (824, 695) on #addbutton
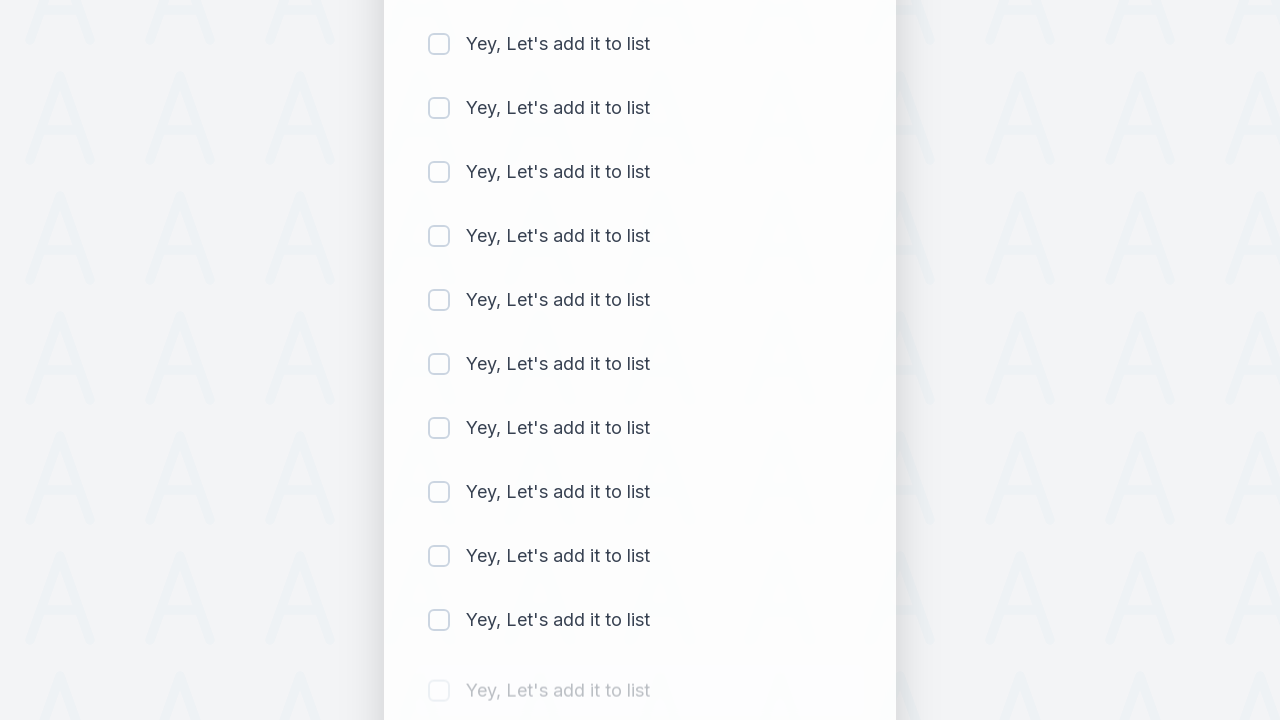

Cleared input field (iteration 20/30) on #sampletodotext
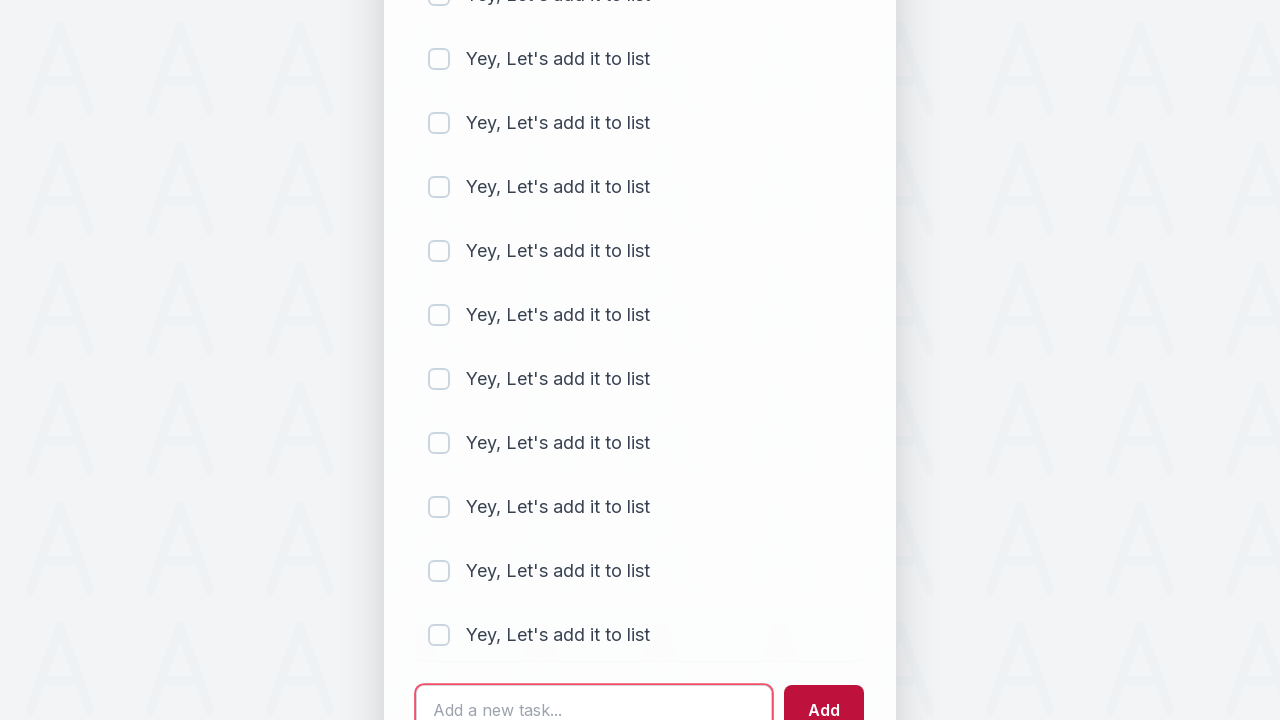

Filled input field with new todo text (iteration 20/30) on #sampletodotext
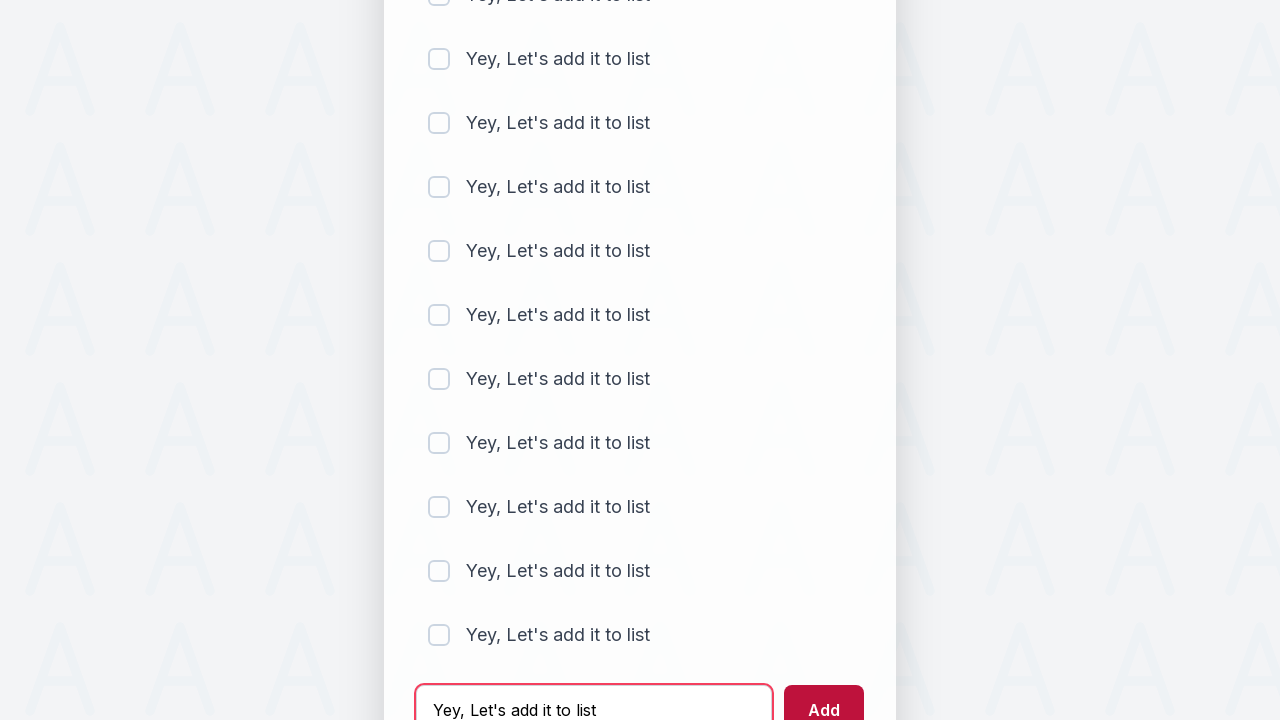

Clicked add button to add new todo item (iteration 20/30) at (824, 695) on #addbutton
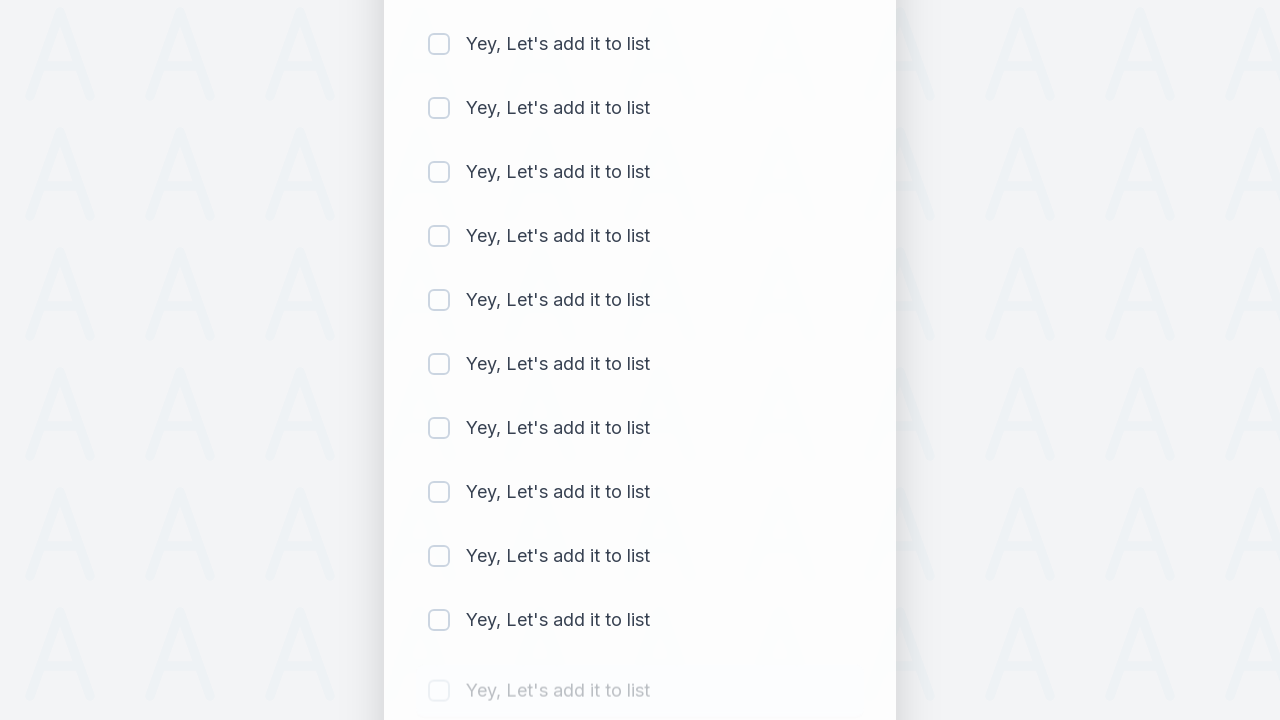

Cleared input field (iteration 21/30) on #sampletodotext
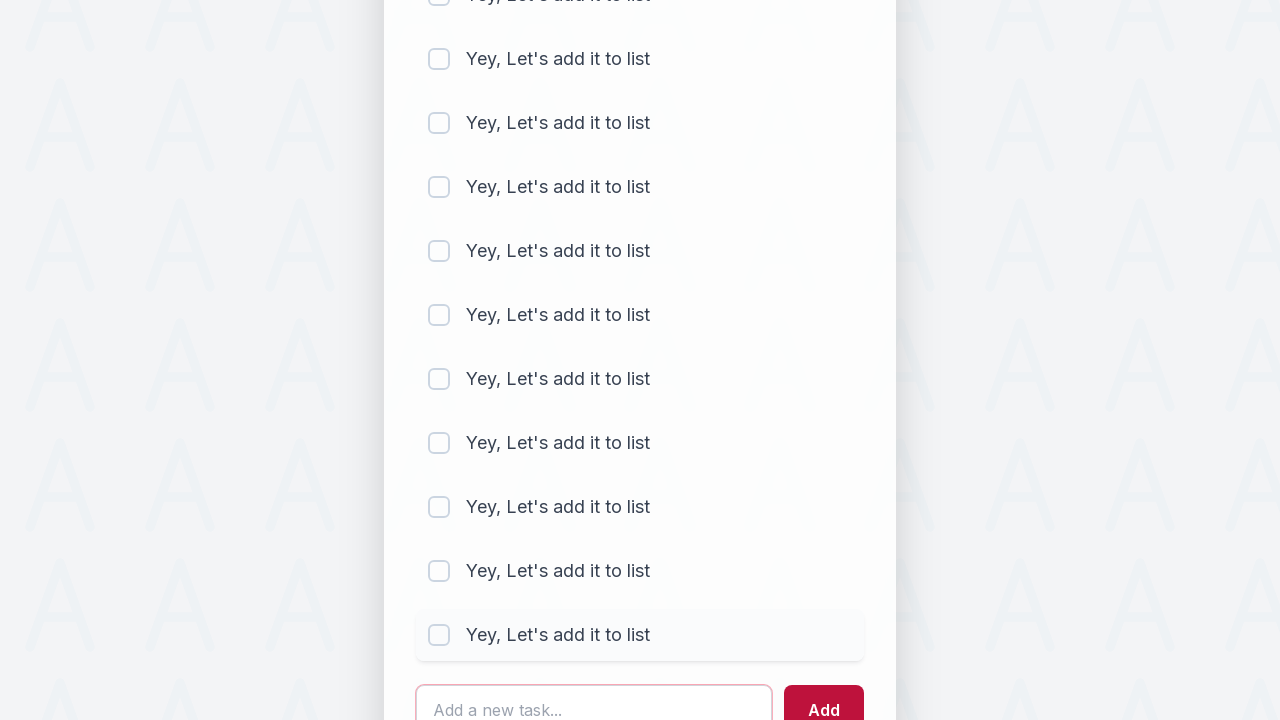

Filled input field with new todo text (iteration 21/30) on #sampletodotext
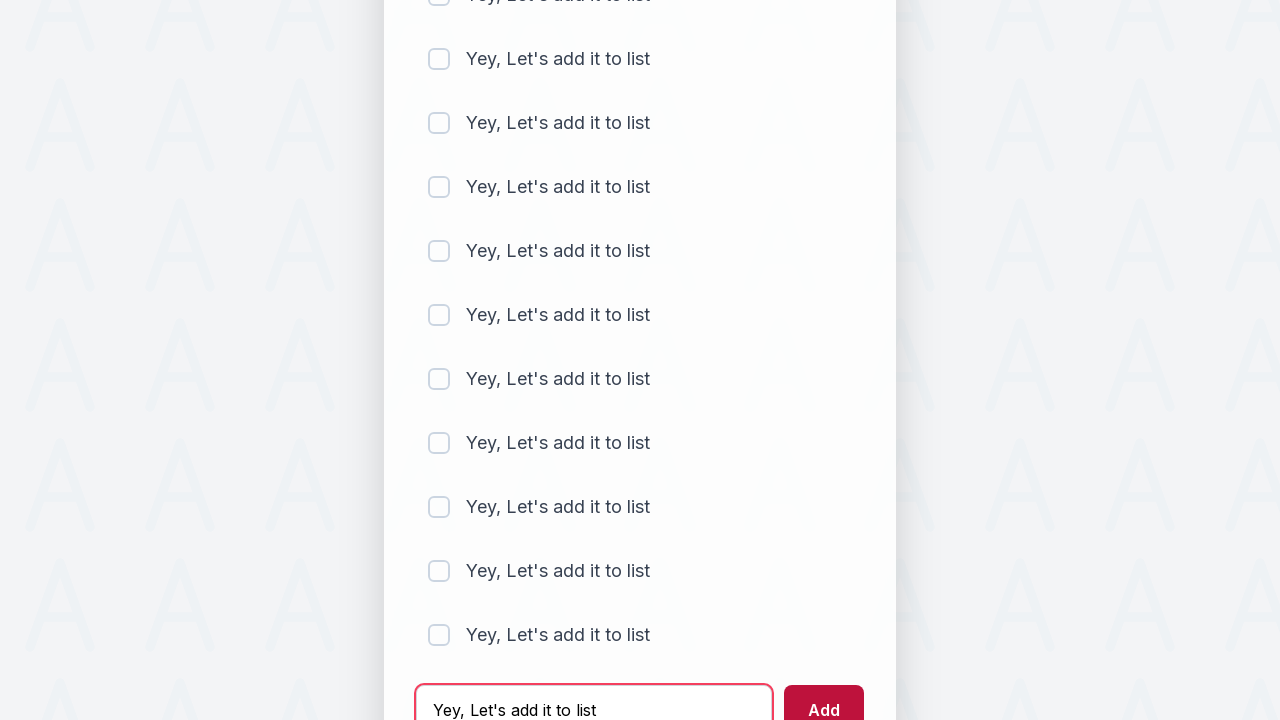

Clicked add button to add new todo item (iteration 21/30) at (824, 695) on #addbutton
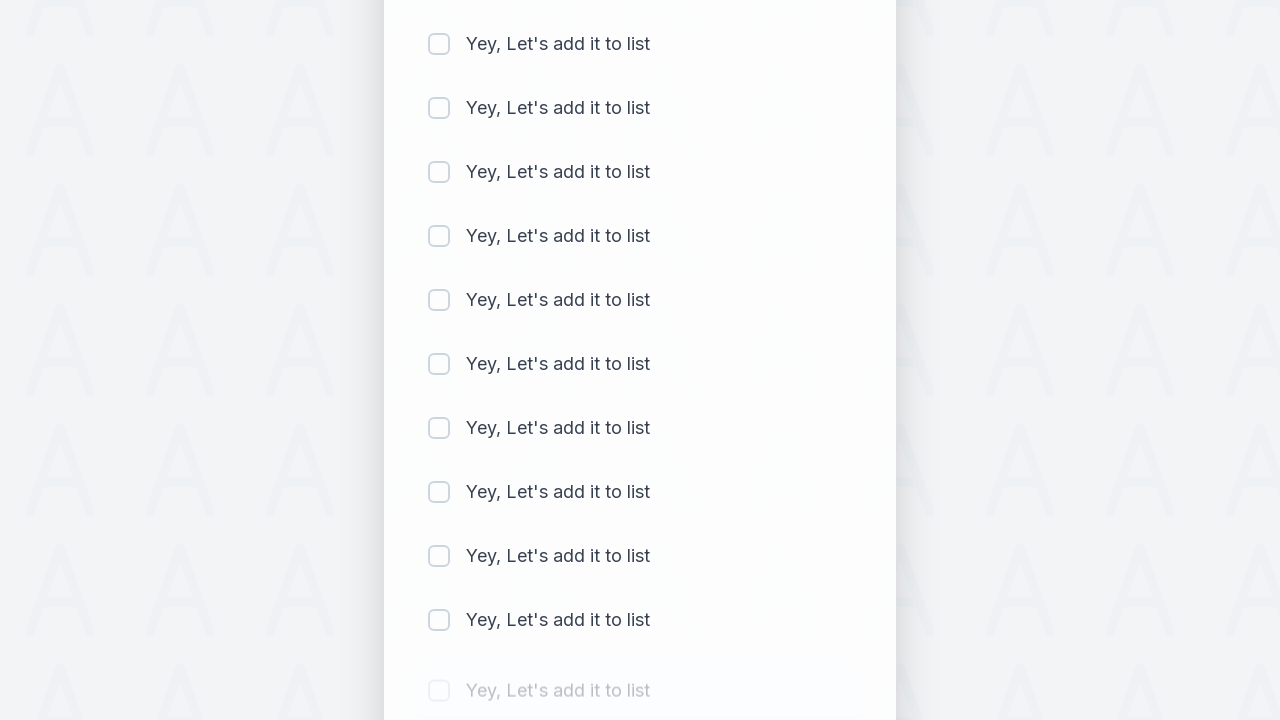

Cleared input field (iteration 22/30) on #sampletodotext
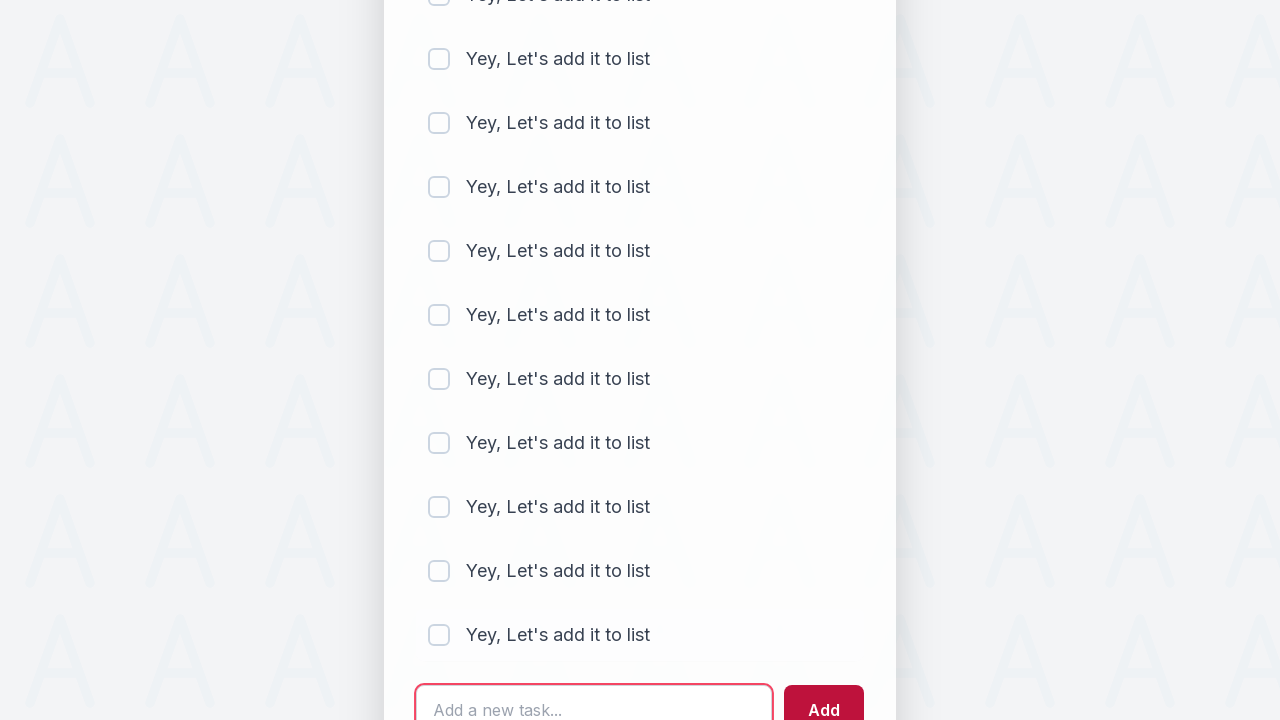

Filled input field with new todo text (iteration 22/30) on #sampletodotext
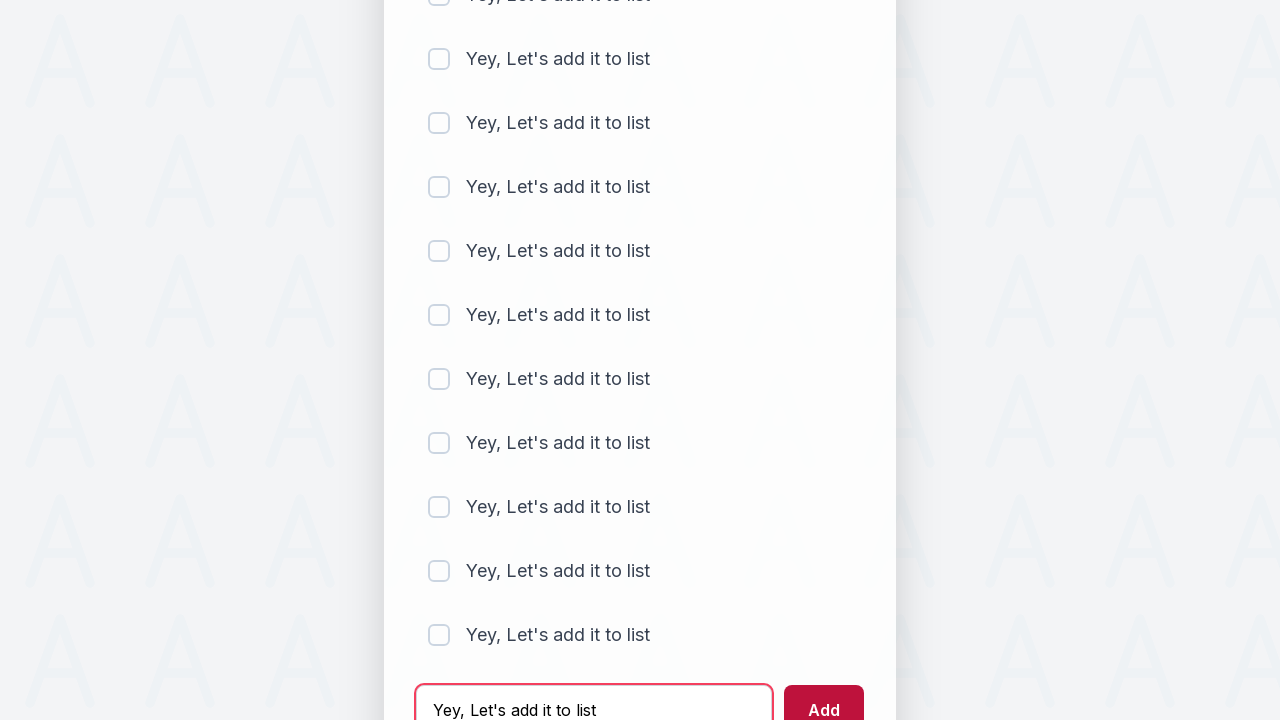

Clicked add button to add new todo item (iteration 22/30) at (824, 695) on #addbutton
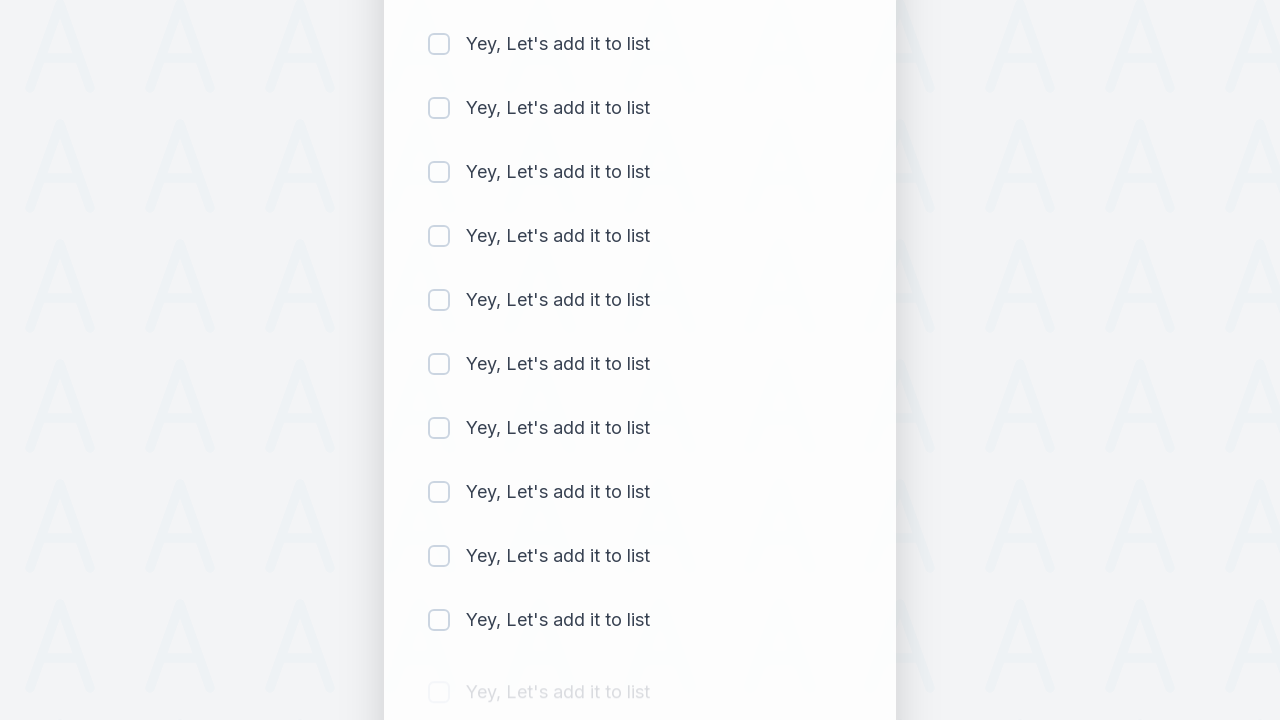

Cleared input field (iteration 23/30) on #sampletodotext
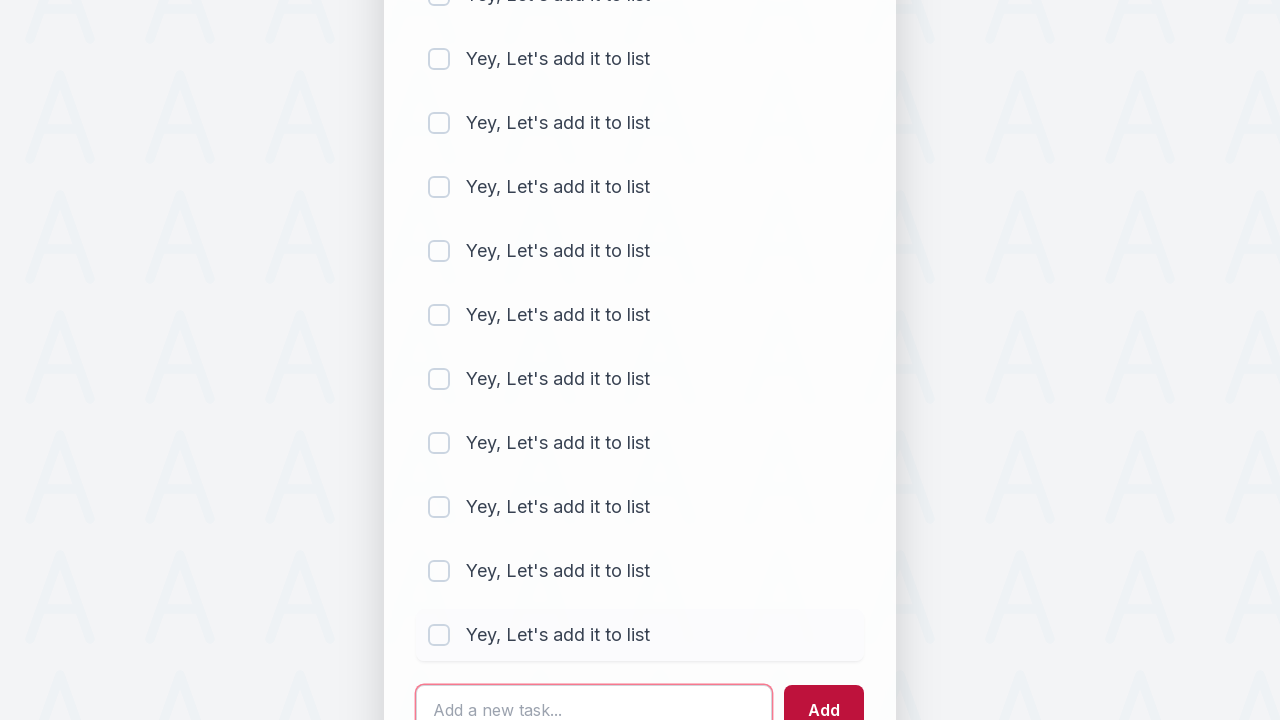

Filled input field with new todo text (iteration 23/30) on #sampletodotext
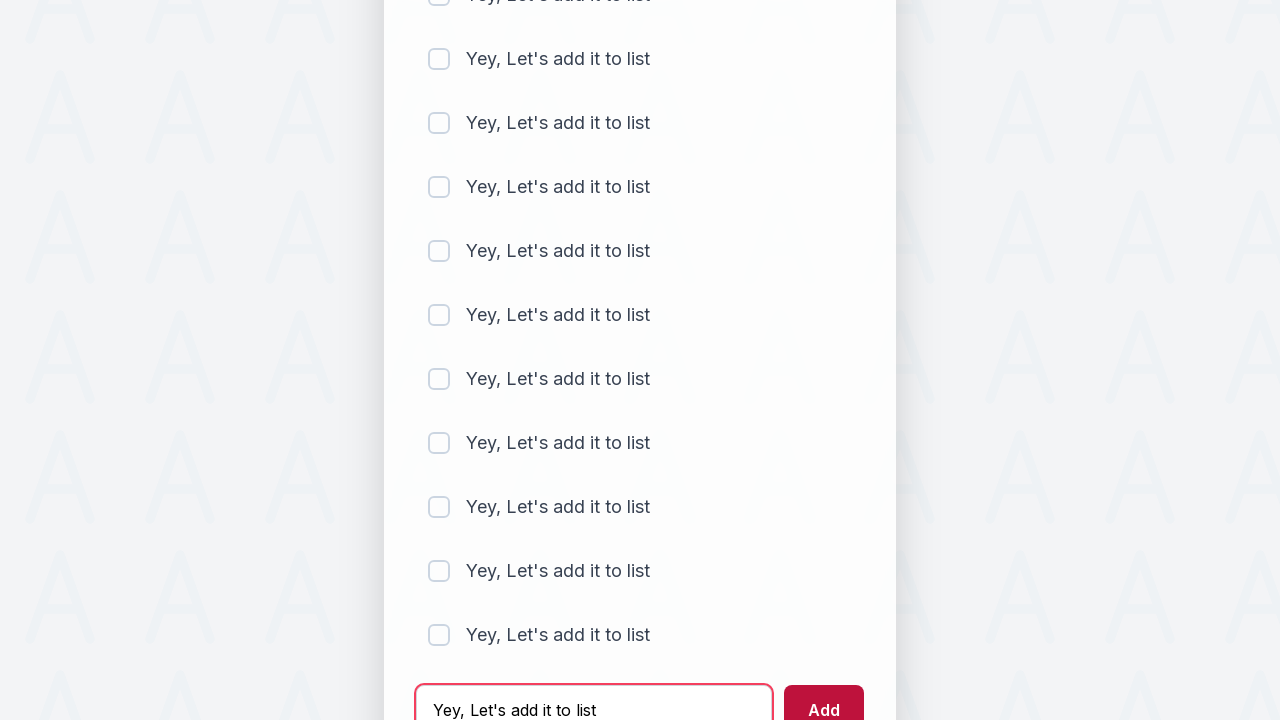

Clicked add button to add new todo item (iteration 23/30) at (824, 695) on #addbutton
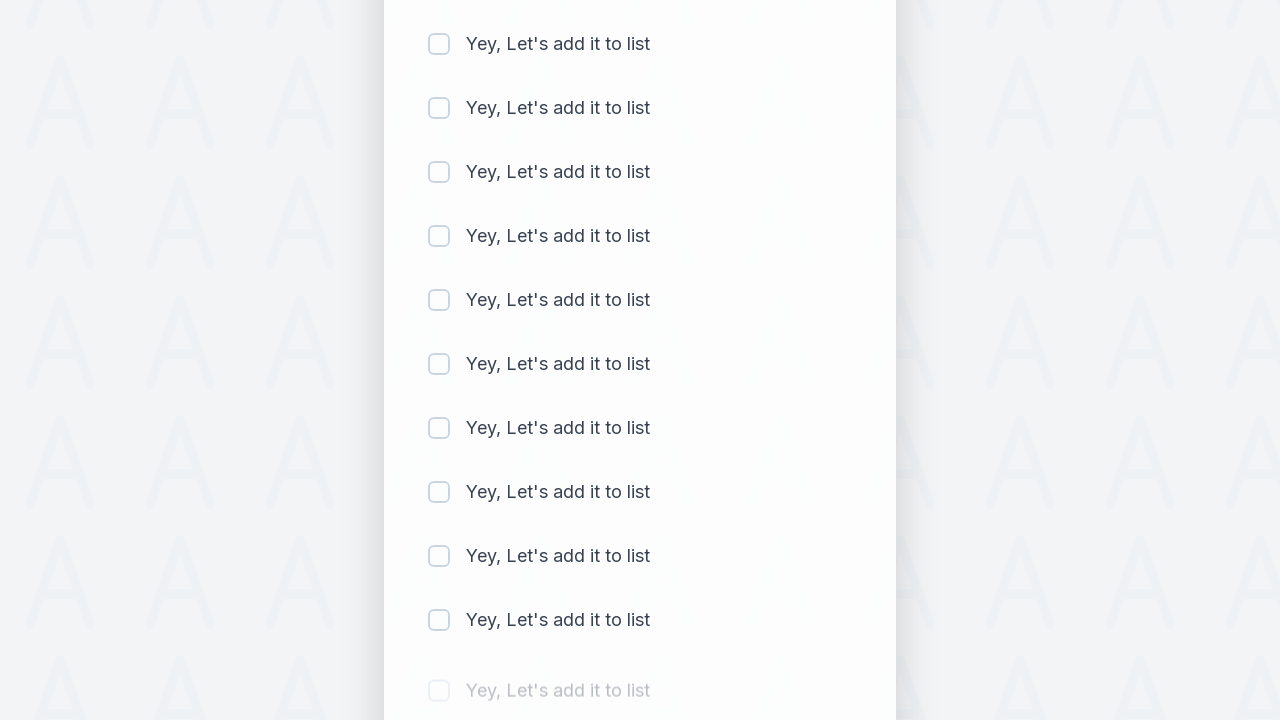

Cleared input field (iteration 24/30) on #sampletodotext
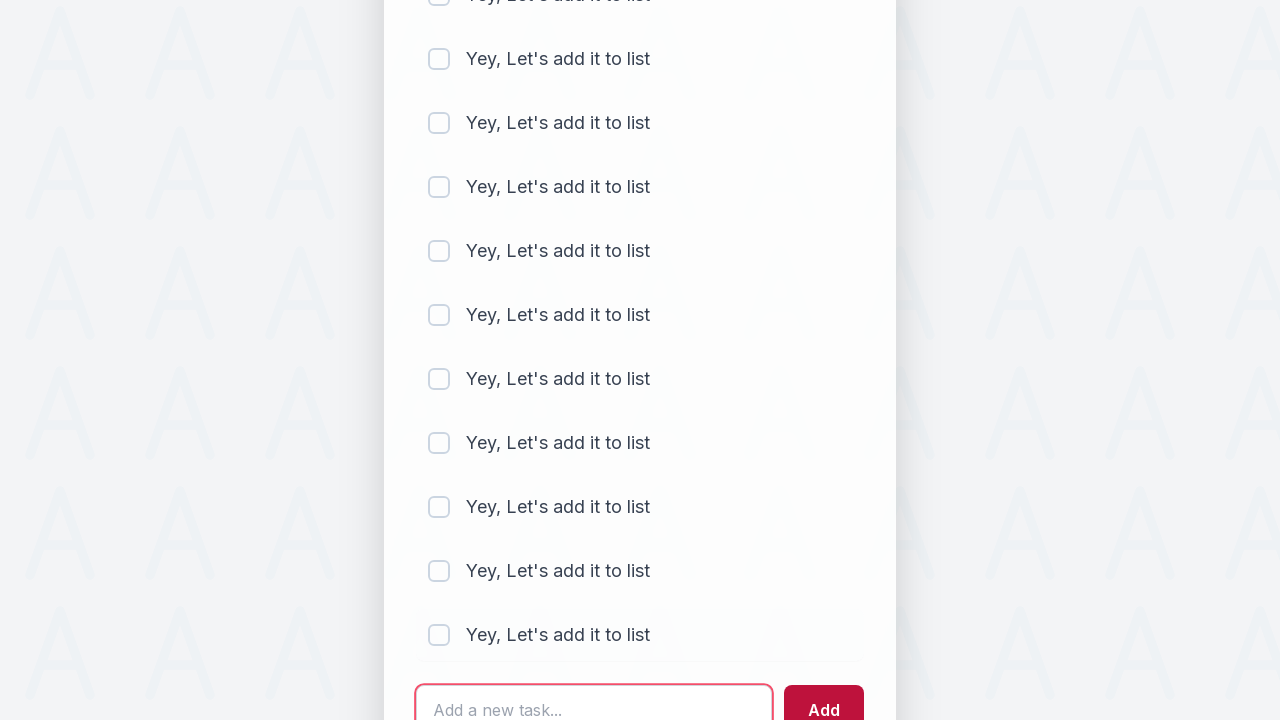

Filled input field with new todo text (iteration 24/30) on #sampletodotext
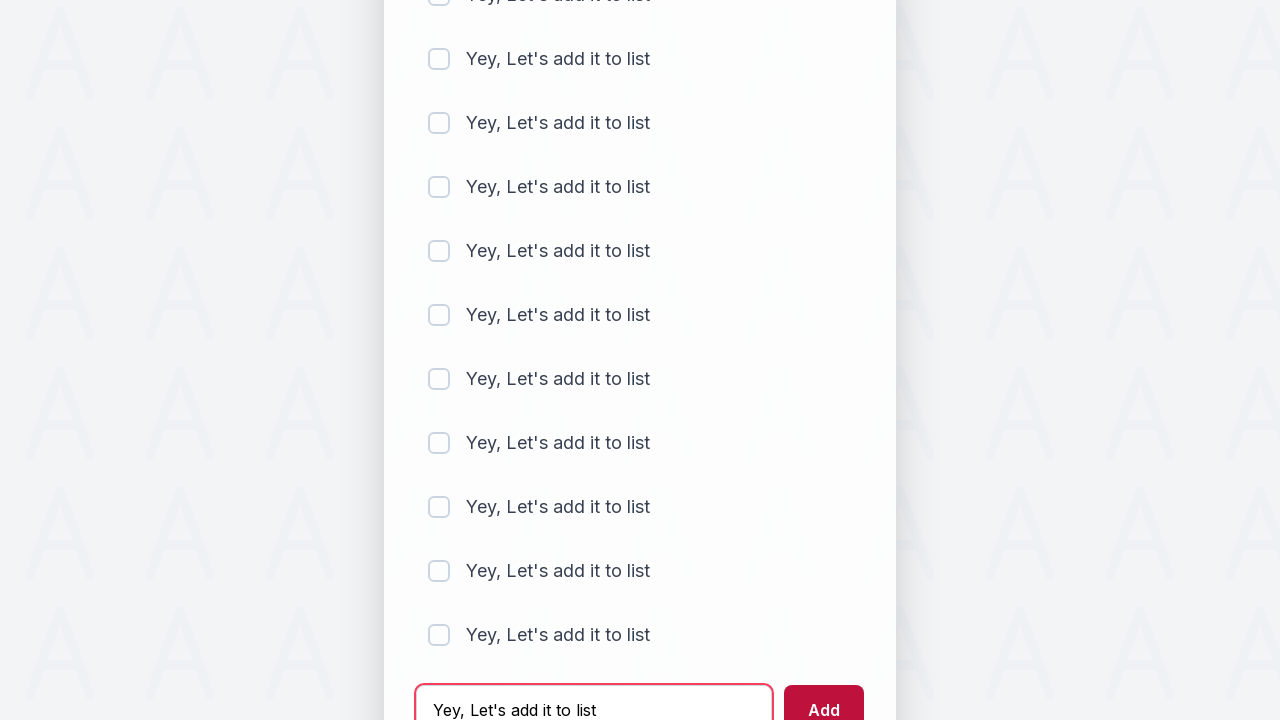

Clicked add button to add new todo item (iteration 24/30) at (824, 695) on #addbutton
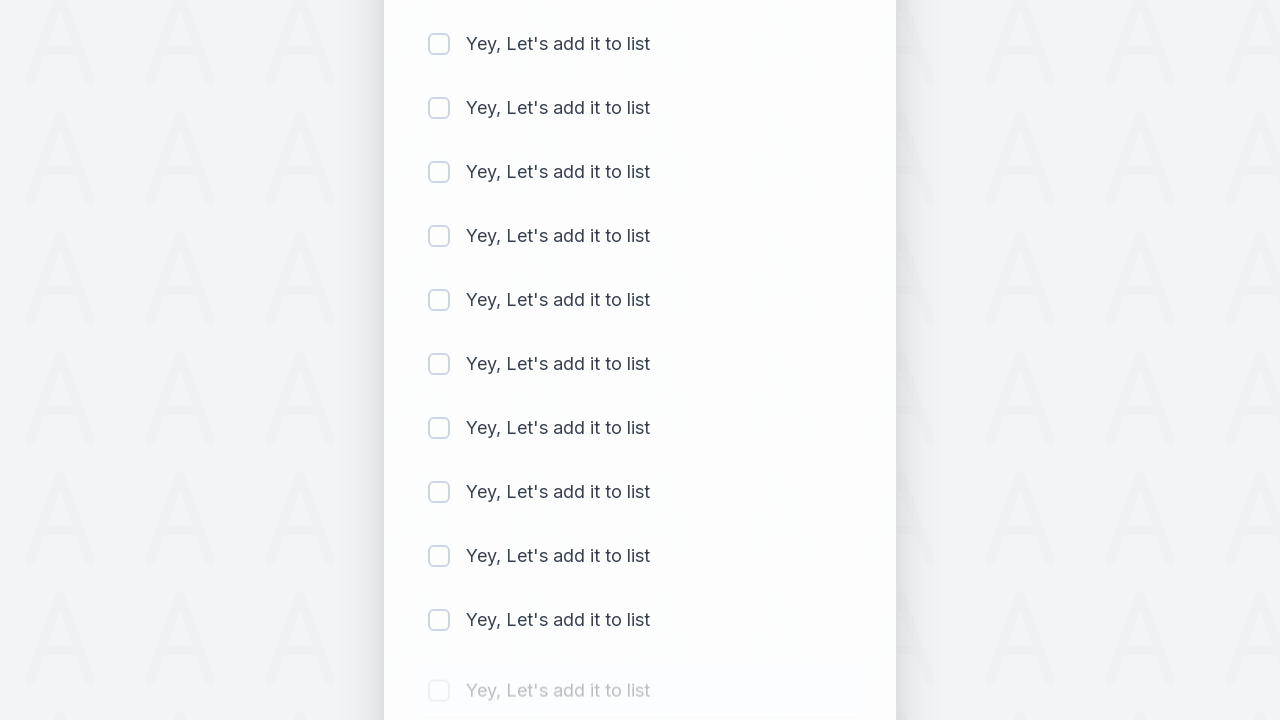

Cleared input field (iteration 25/30) on #sampletodotext
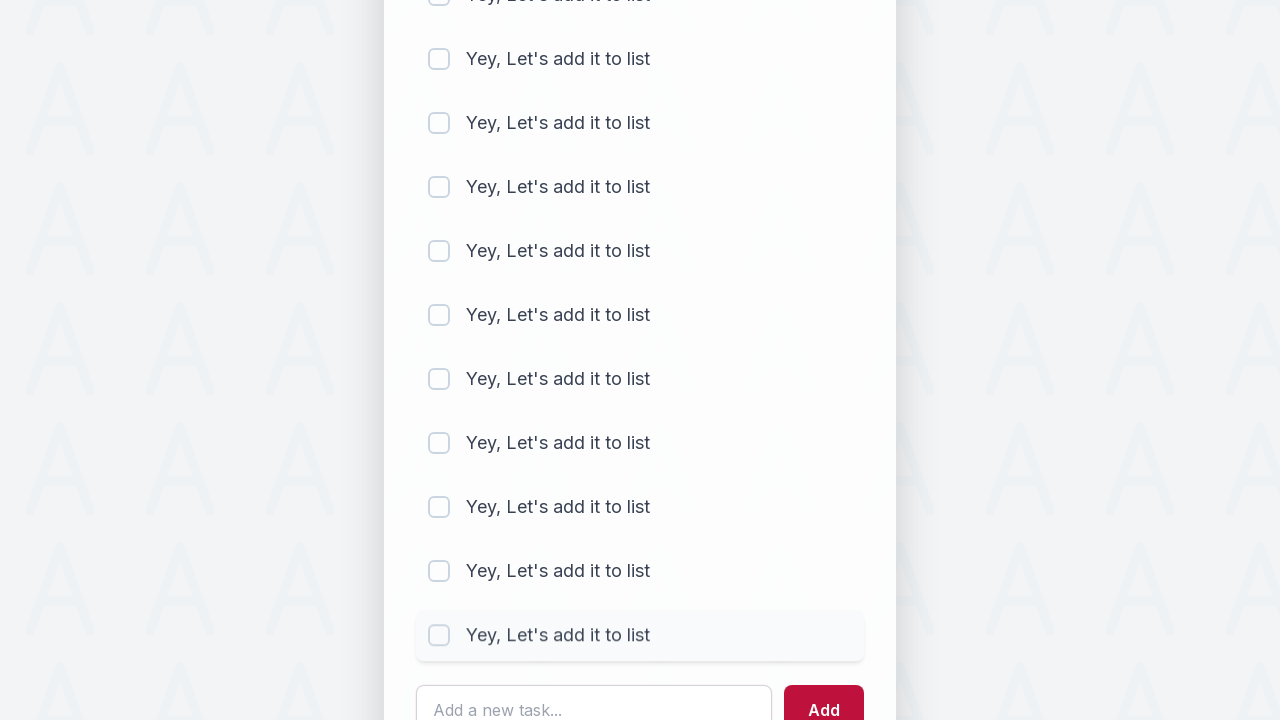

Filled input field with new todo text (iteration 25/30) on #sampletodotext
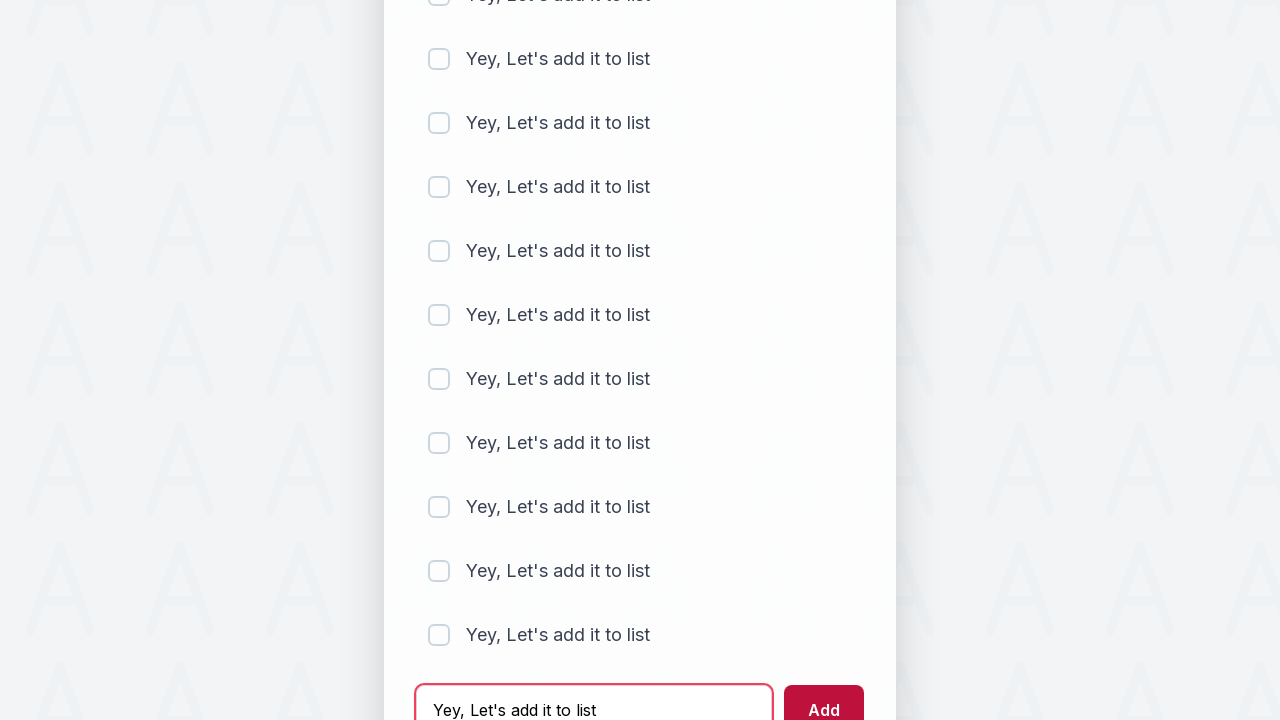

Clicked add button to add new todo item (iteration 25/30) at (824, 695) on #addbutton
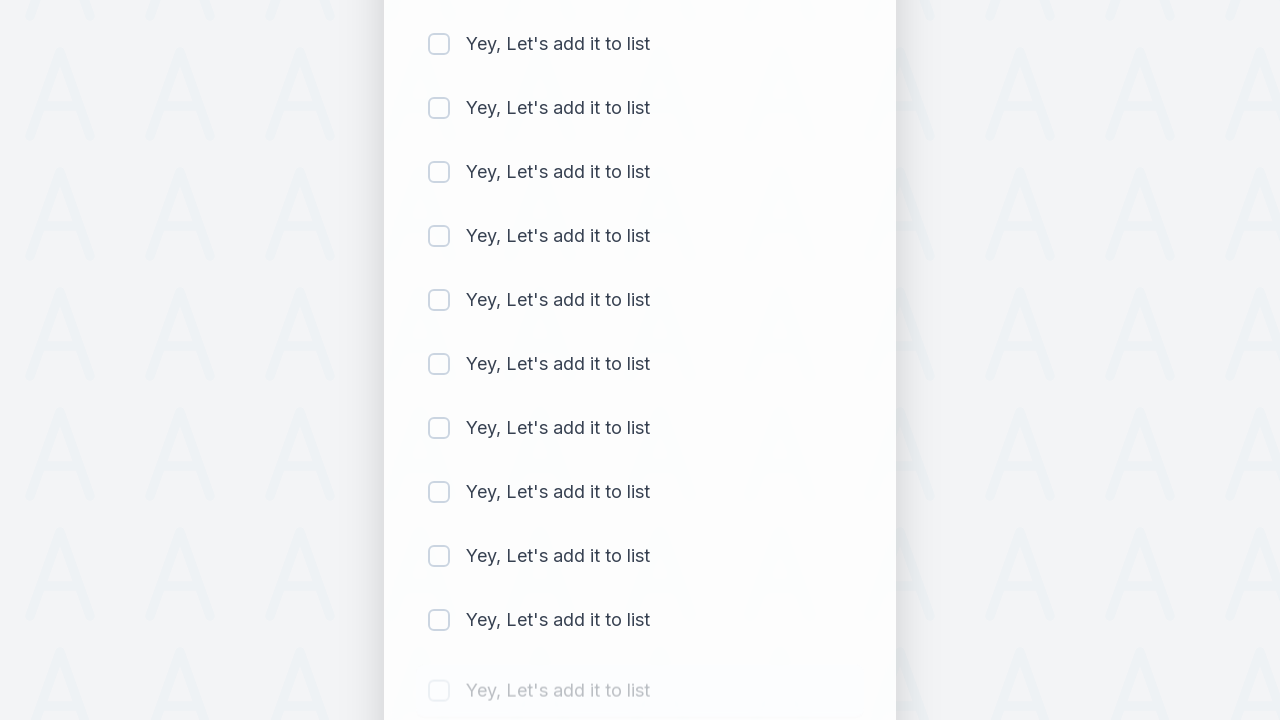

Cleared input field (iteration 26/30) on #sampletodotext
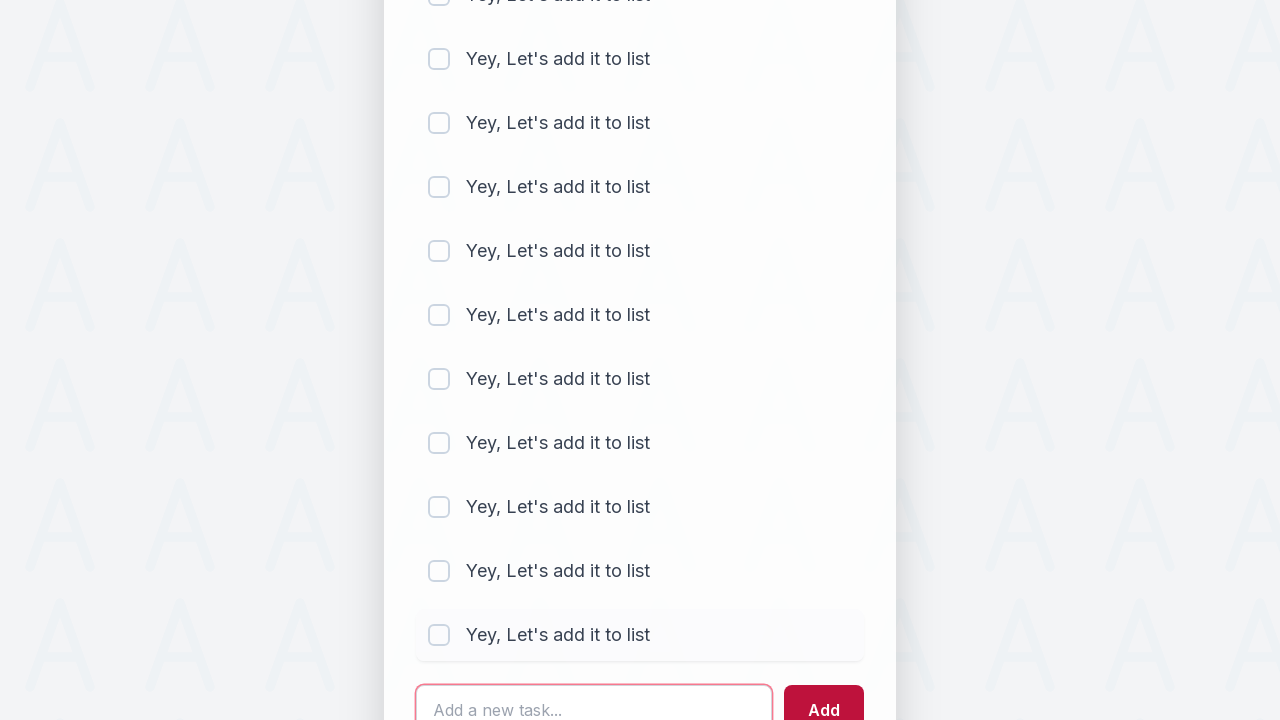

Filled input field with new todo text (iteration 26/30) on #sampletodotext
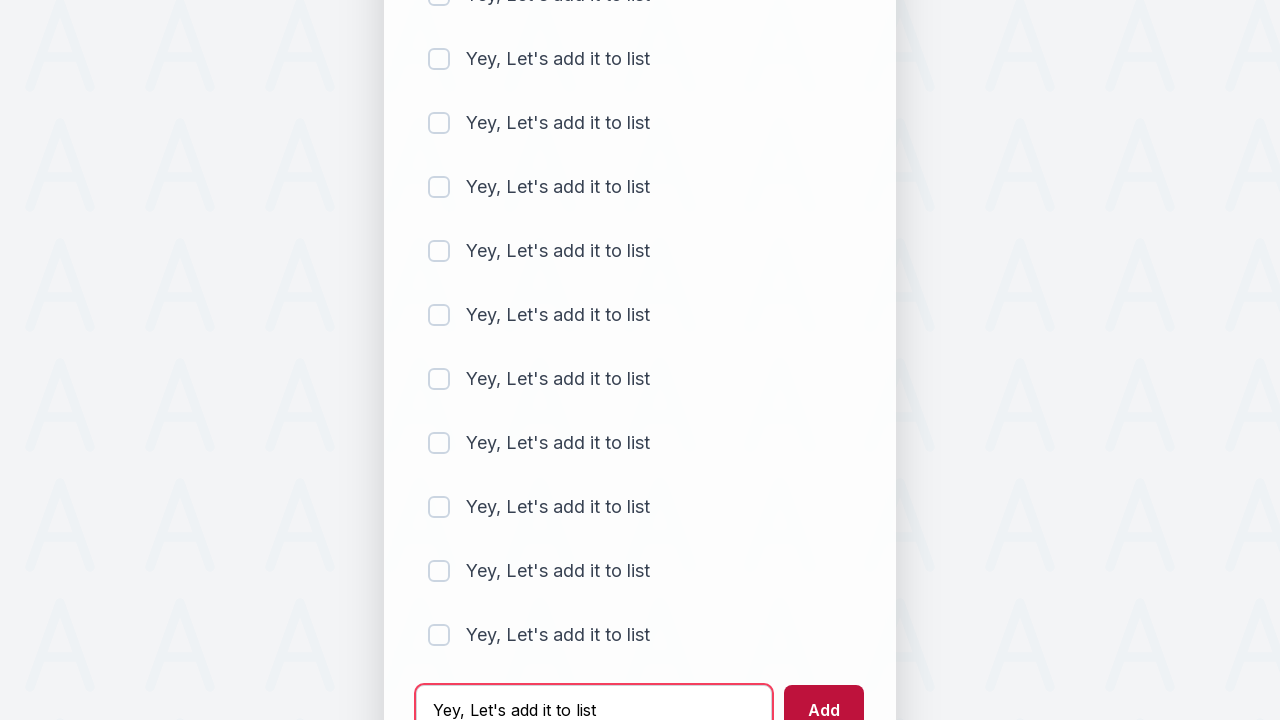

Clicked add button to add new todo item (iteration 26/30) at (824, 695) on #addbutton
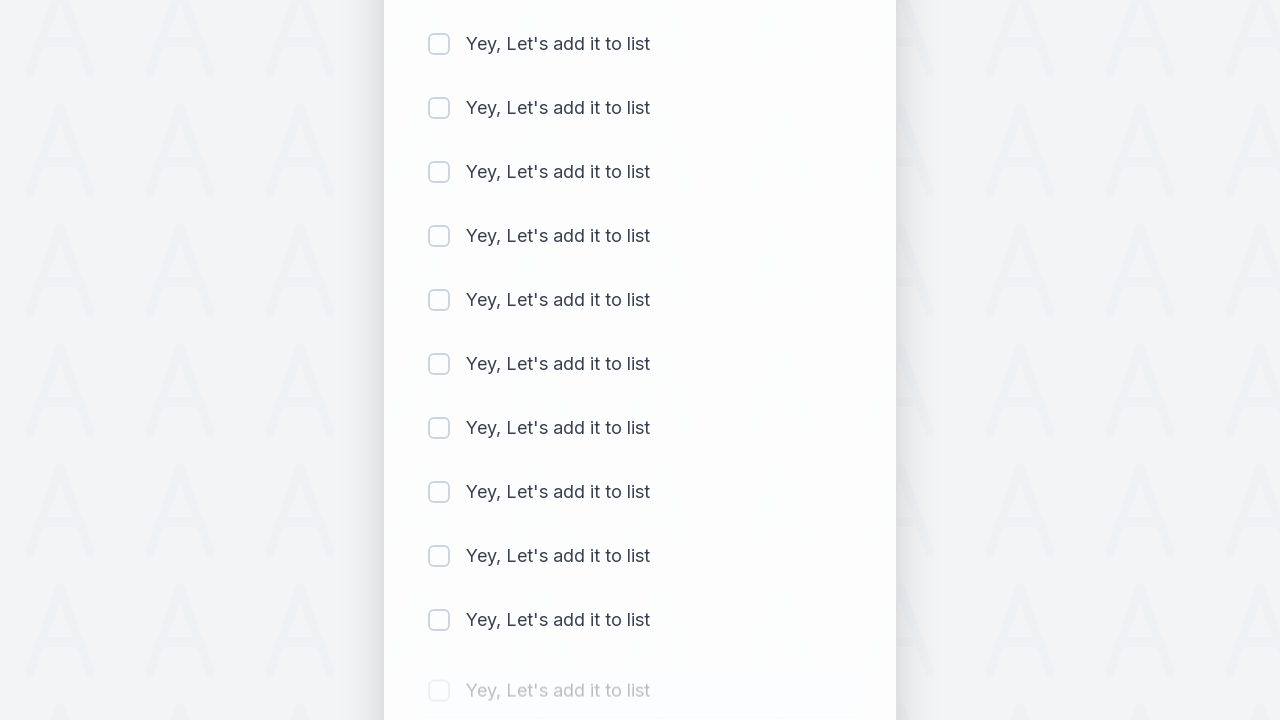

Cleared input field (iteration 27/30) on #sampletodotext
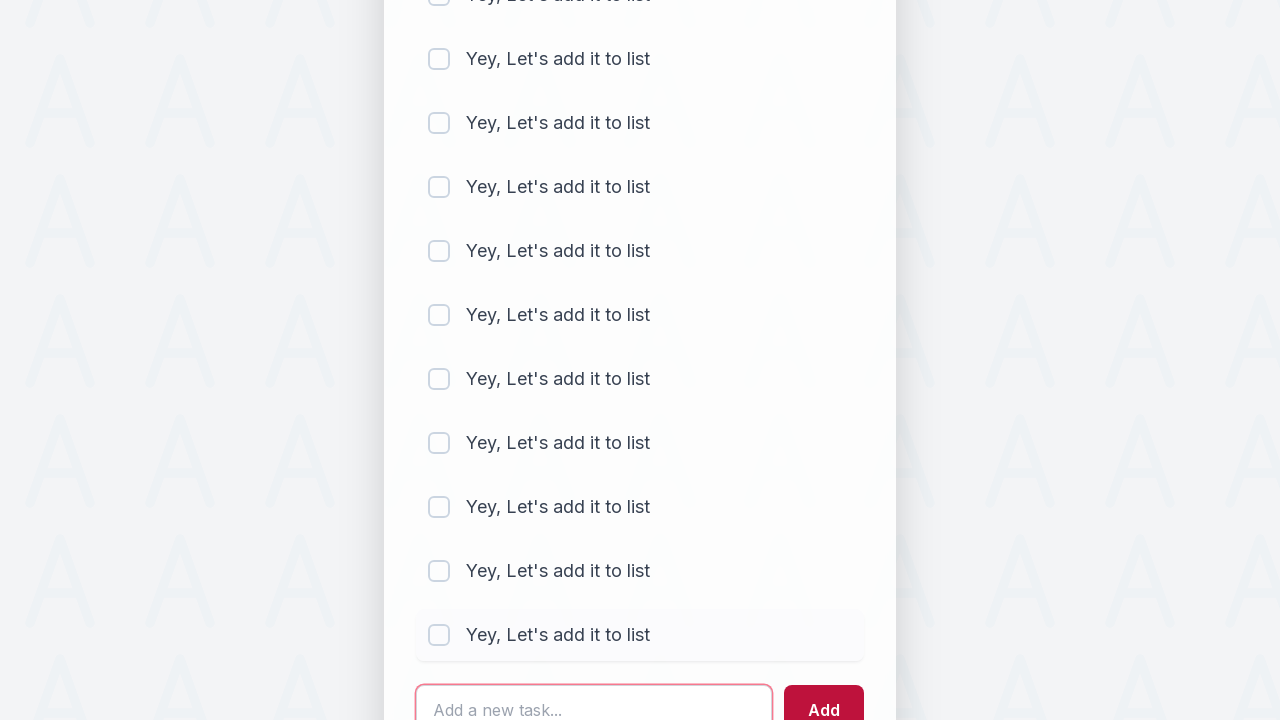

Filled input field with new todo text (iteration 27/30) on #sampletodotext
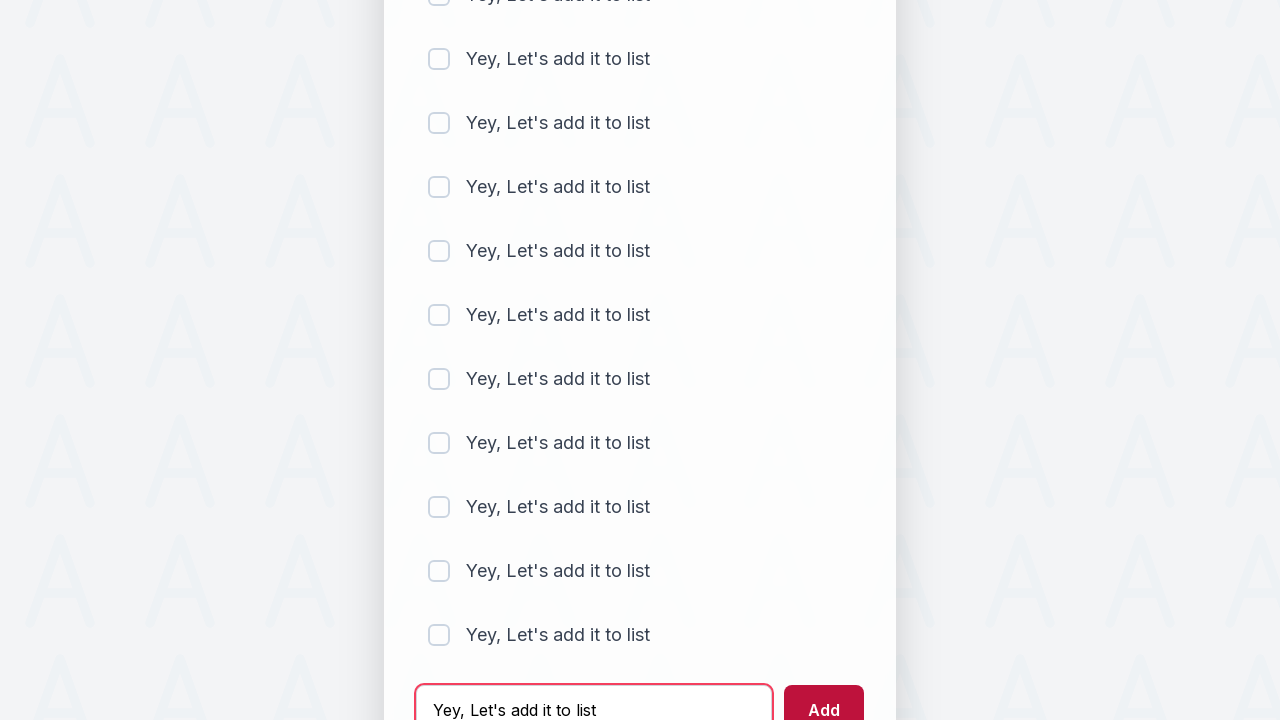

Clicked add button to add new todo item (iteration 27/30) at (824, 695) on #addbutton
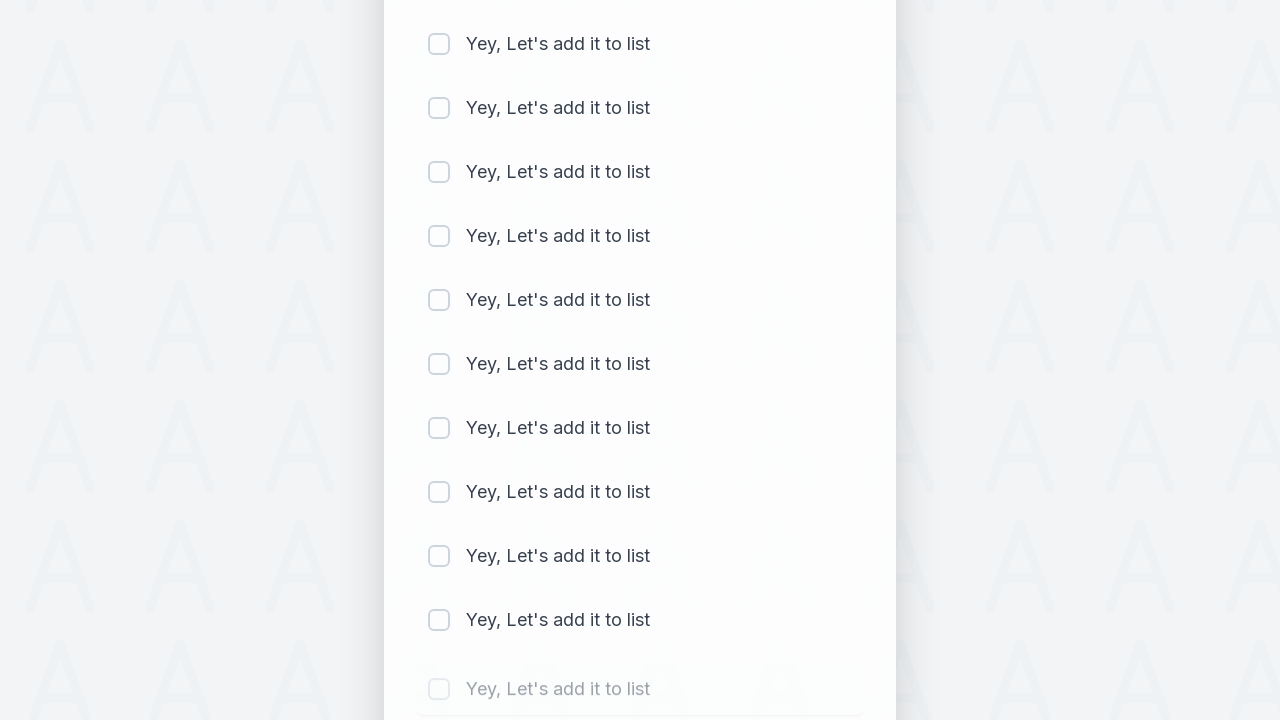

Cleared input field (iteration 28/30) on #sampletodotext
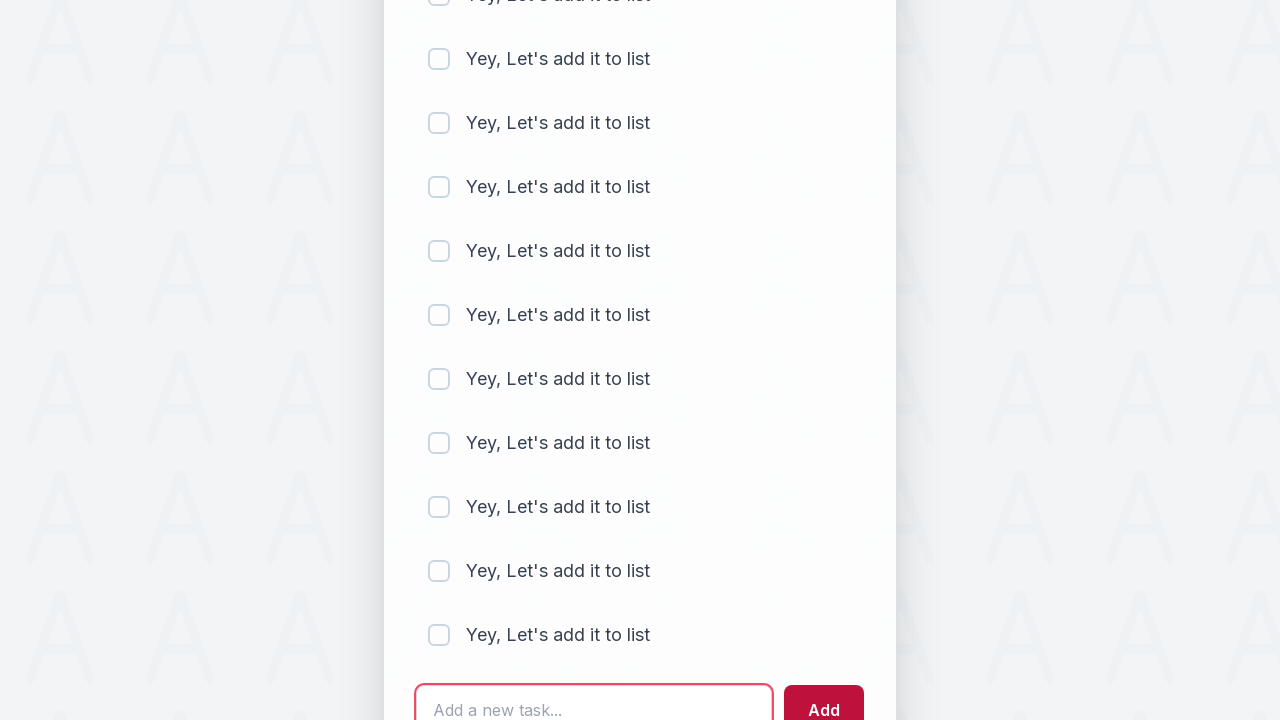

Filled input field with new todo text (iteration 28/30) on #sampletodotext
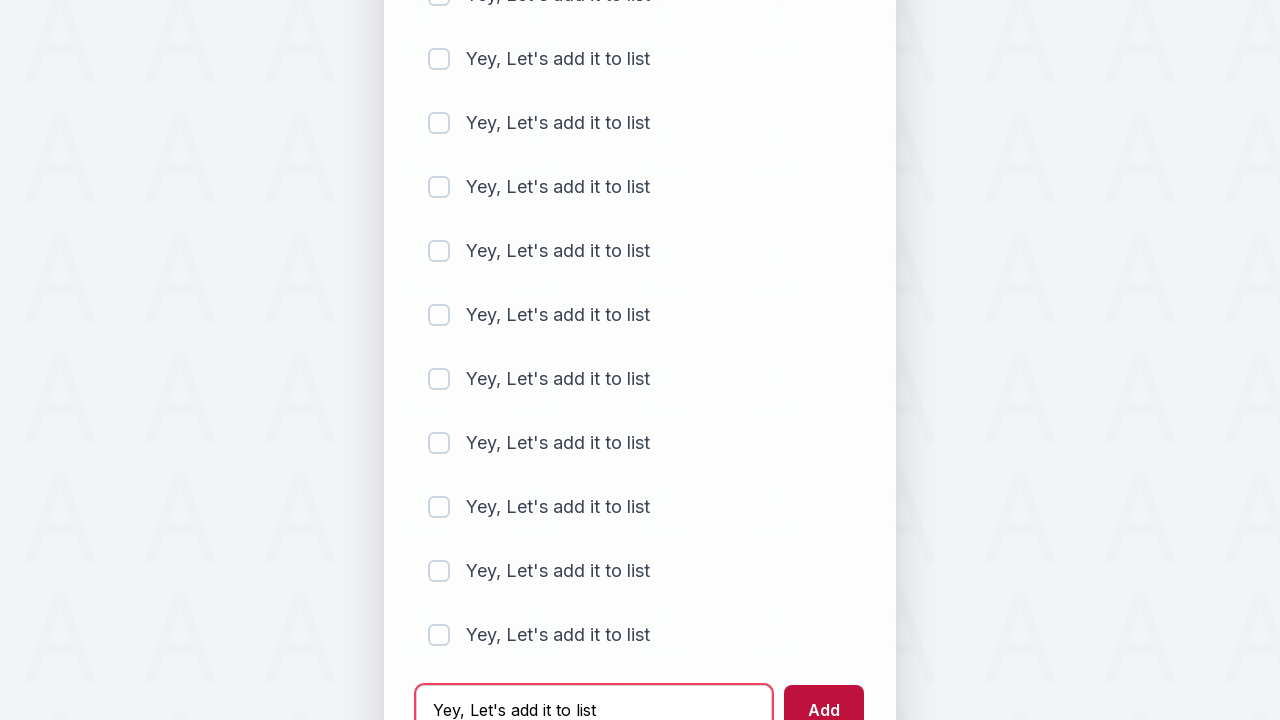

Clicked add button to add new todo item (iteration 28/30) at (824, 695) on #addbutton
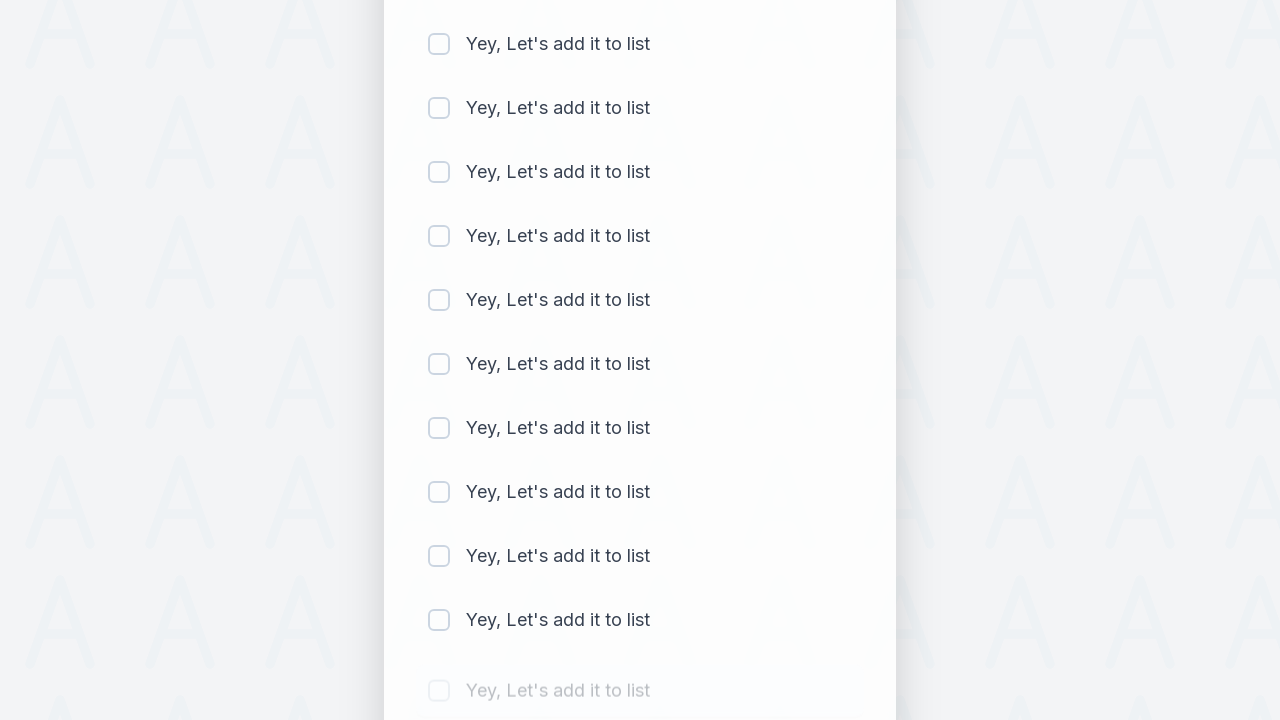

Cleared input field (iteration 29/30) on #sampletodotext
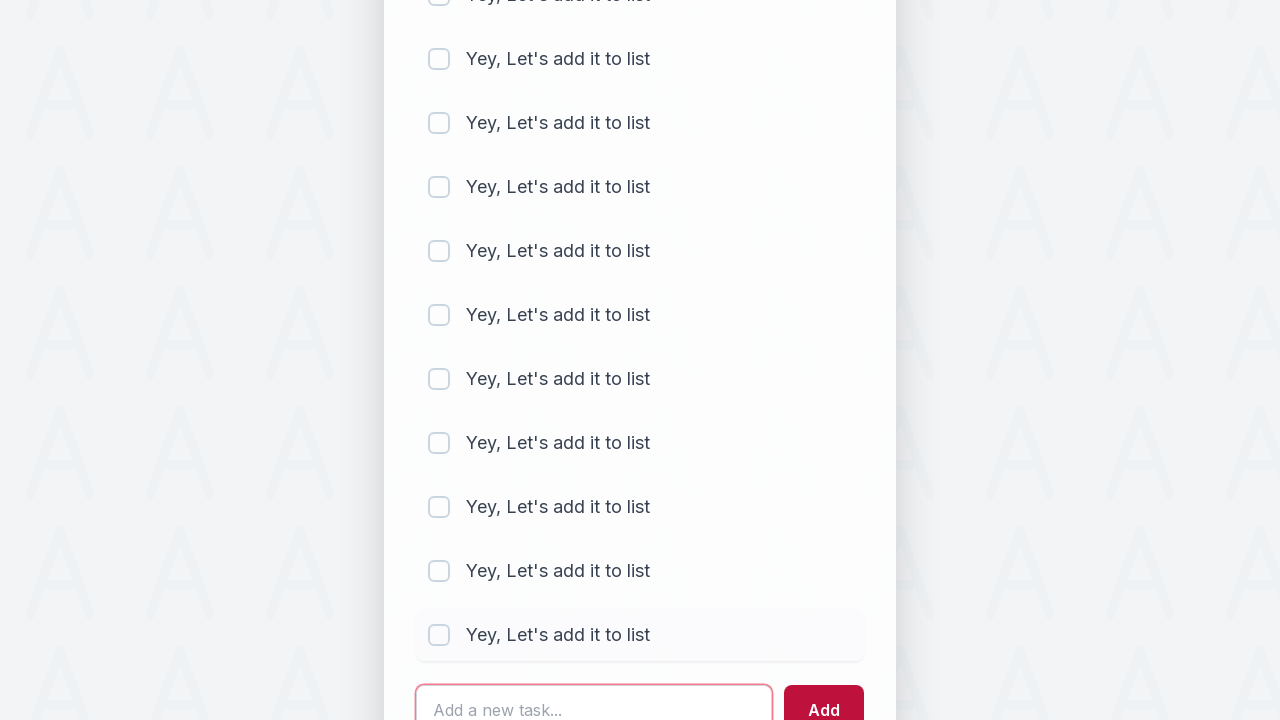

Filled input field with new todo text (iteration 29/30) on #sampletodotext
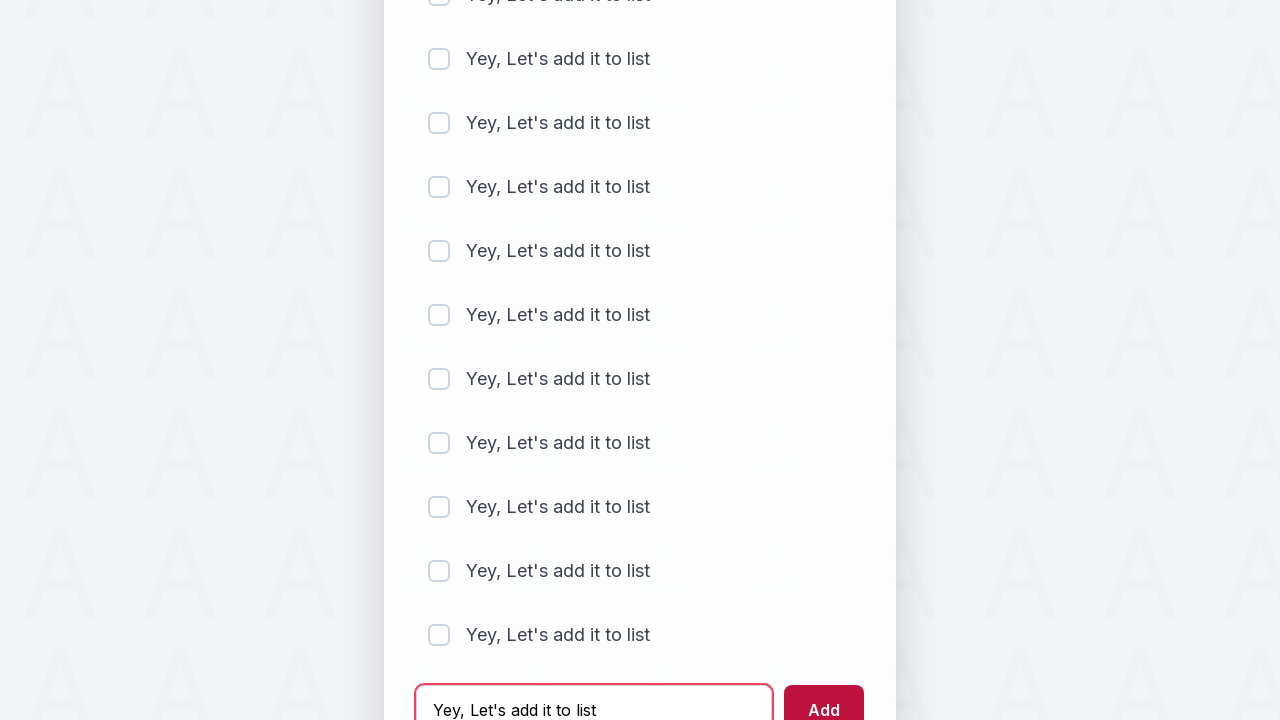

Clicked add button to add new todo item (iteration 29/30) at (824, 695) on #addbutton
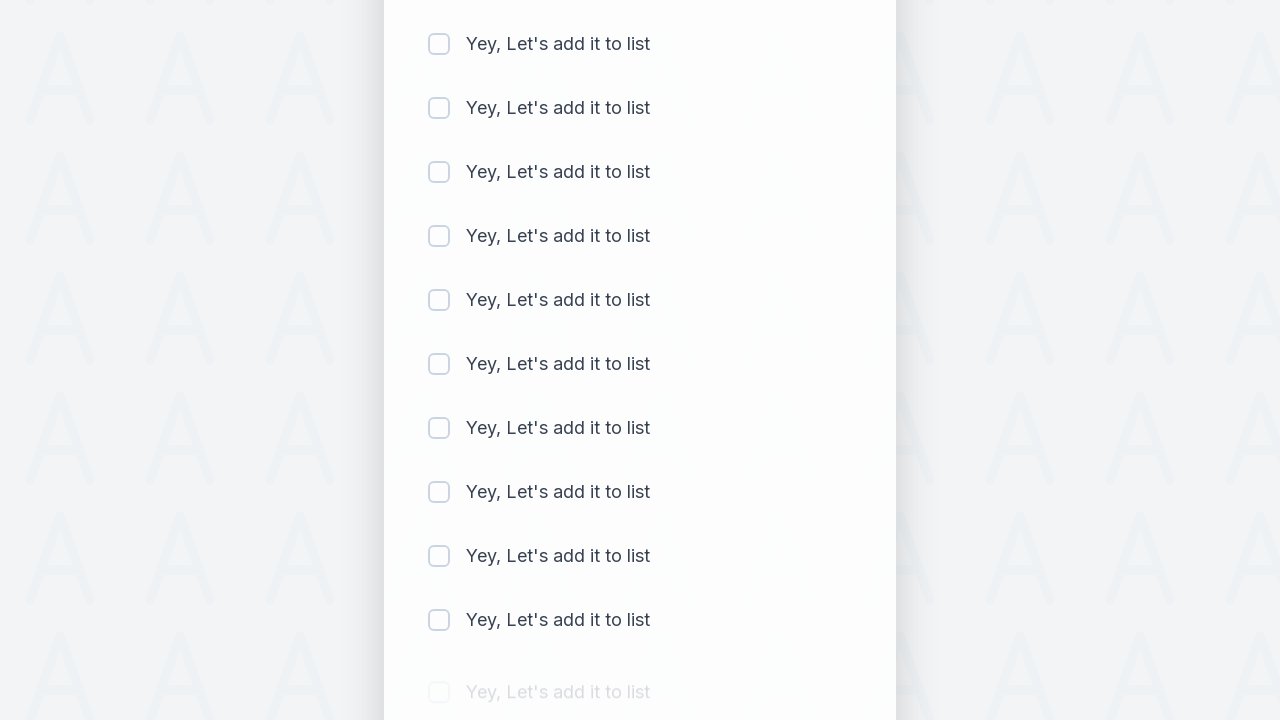

Cleared input field (iteration 30/30) on #sampletodotext
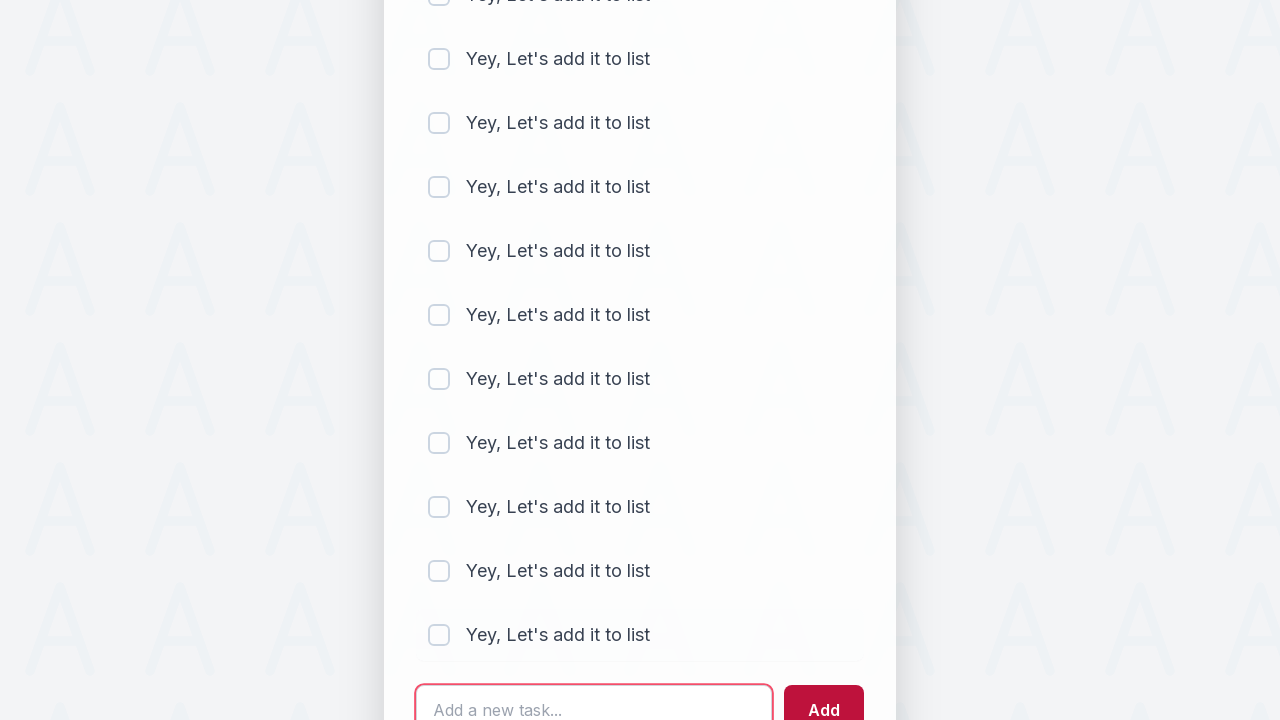

Filled input field with new todo text (iteration 30/30) on #sampletodotext
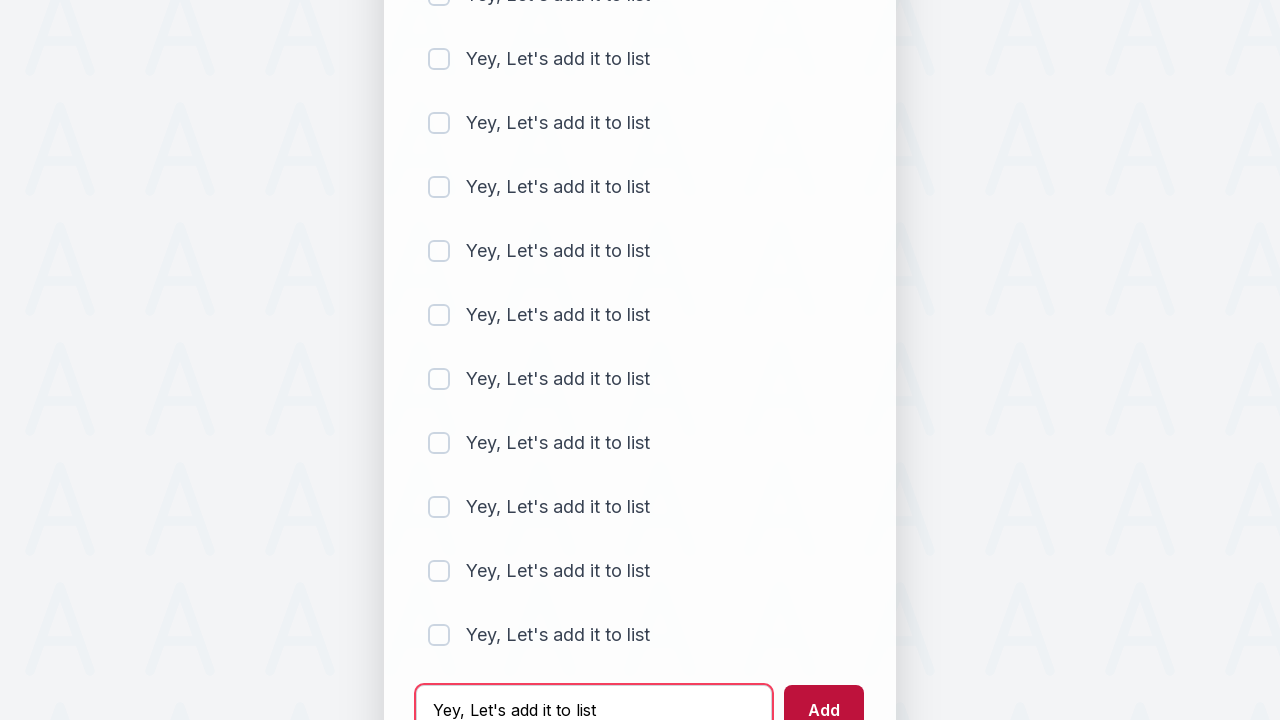

Clicked add button to add new todo item (iteration 30/30) at (824, 695) on #addbutton
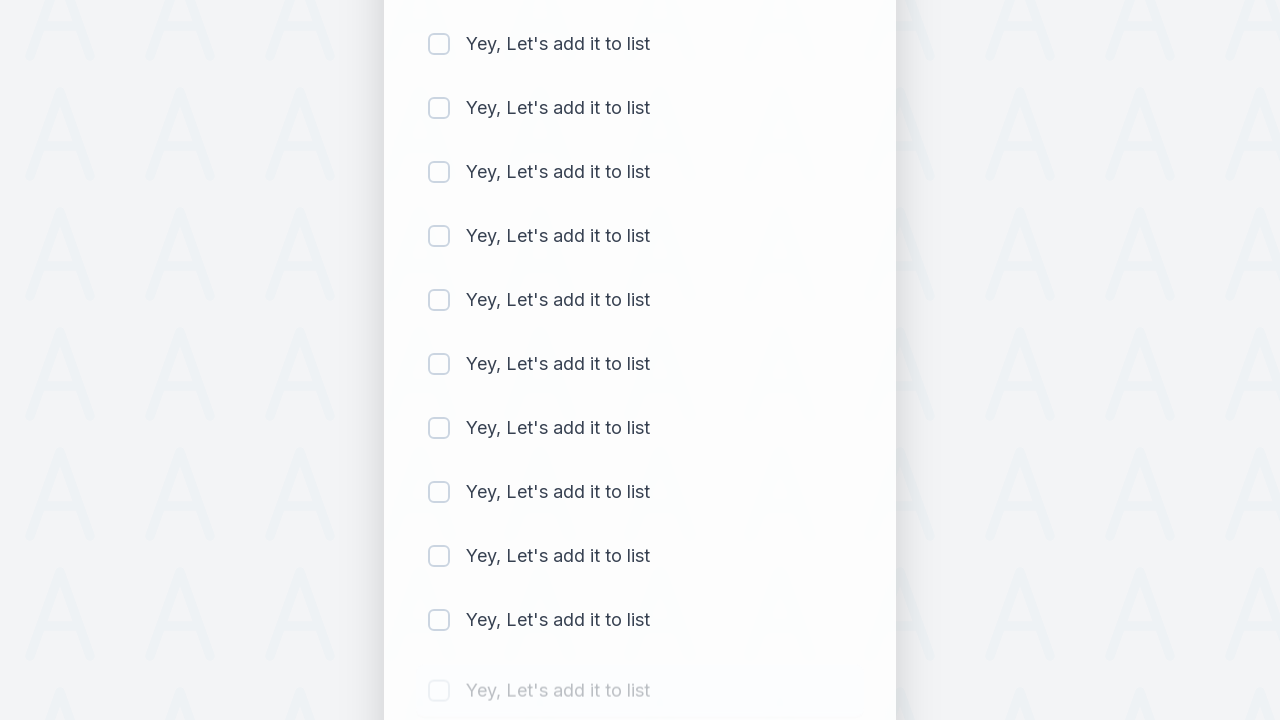

Waited for sixth list item to appear
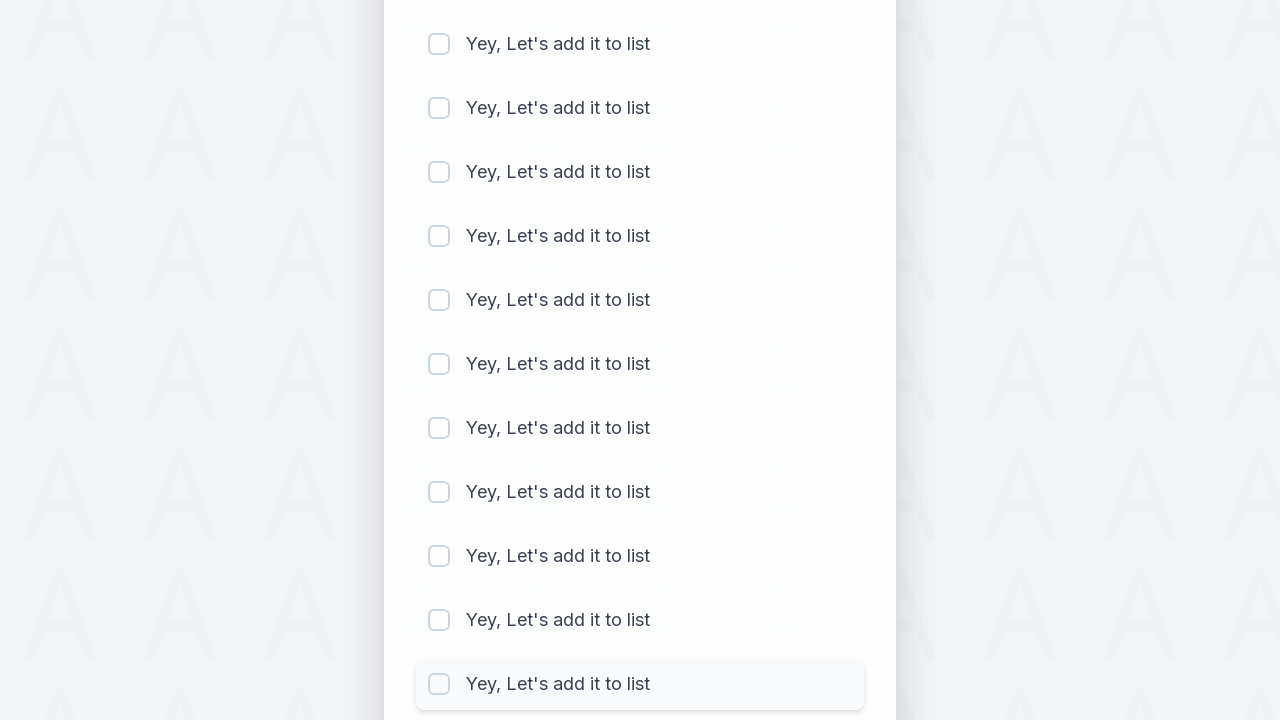

Retrieved text content from sixth list item
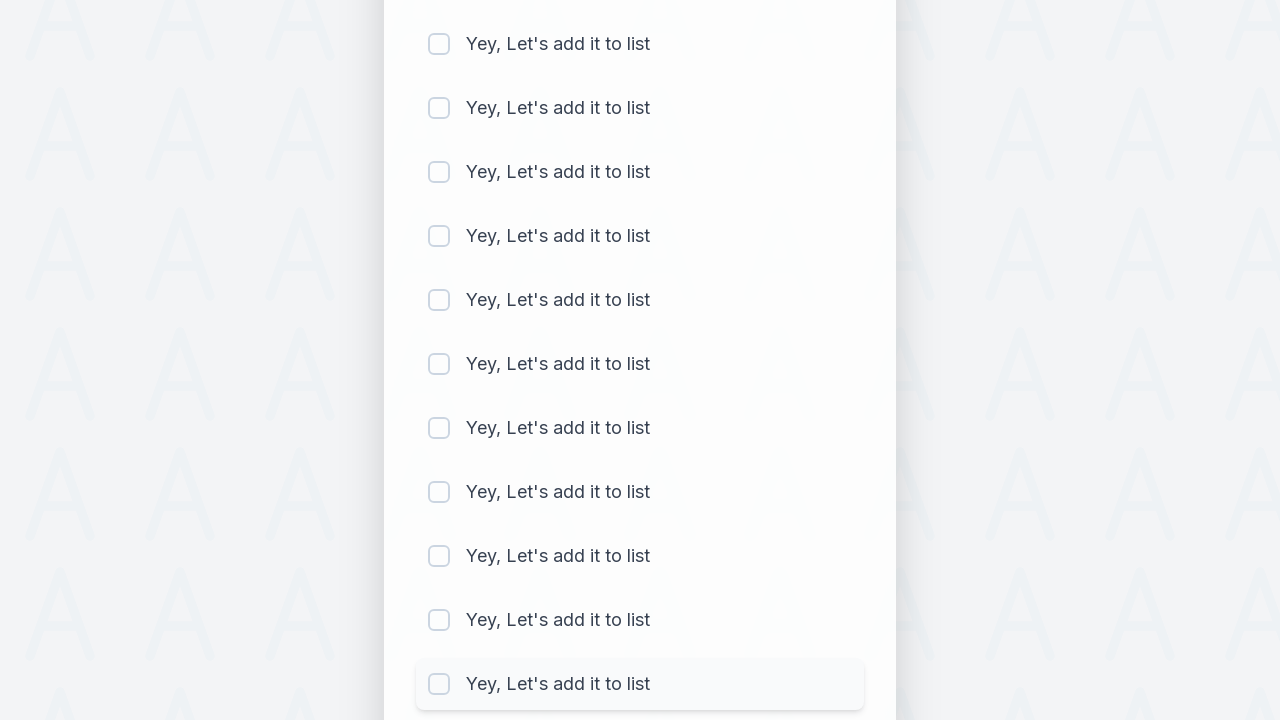

Verified that added item text 'Yey, Let's add it to list' is present in sixth list item
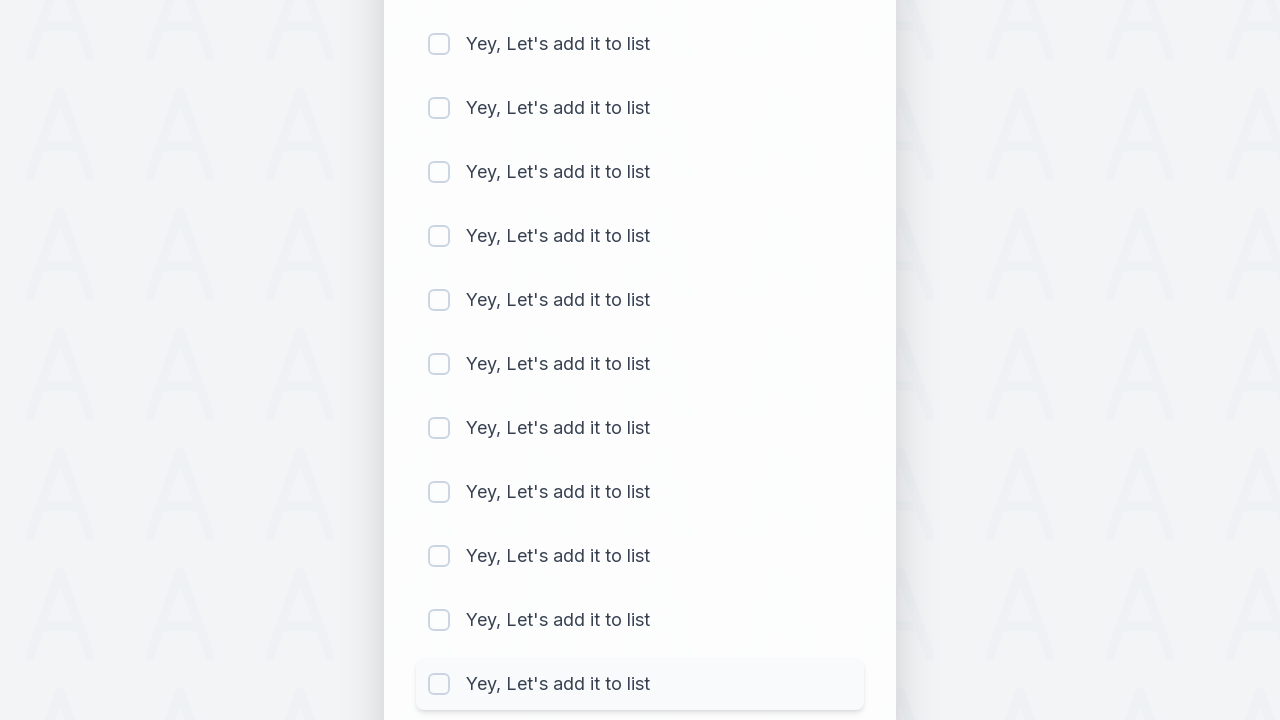

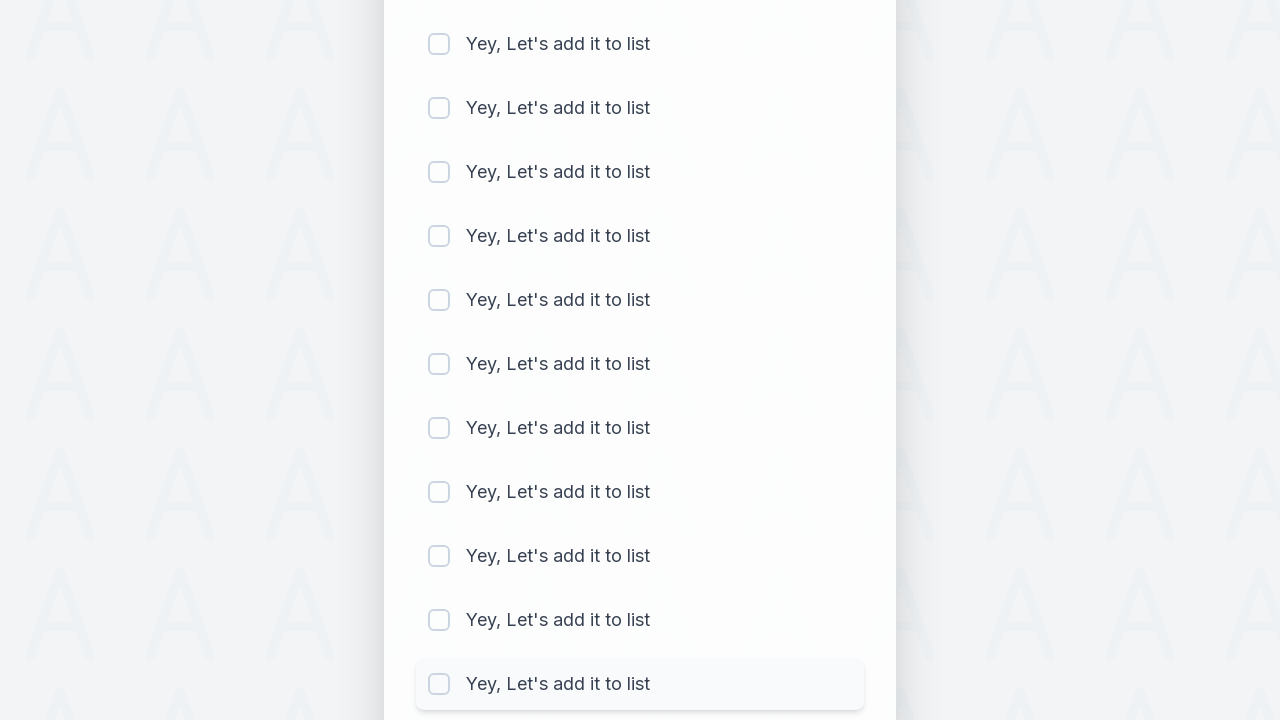